Tests filling a large form by entering text into all input fields and submitting the form

Starting URL: http://suninjuly.github.io/huge_form.html

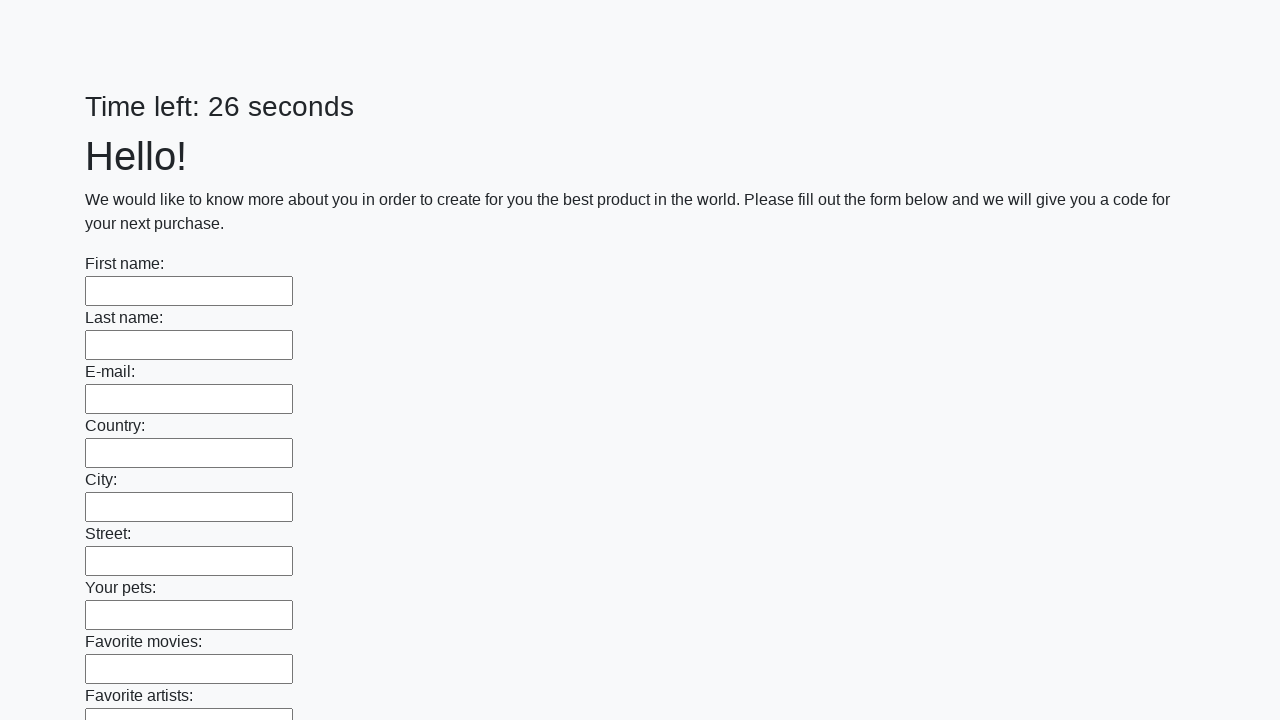

Navigated to huge form test page
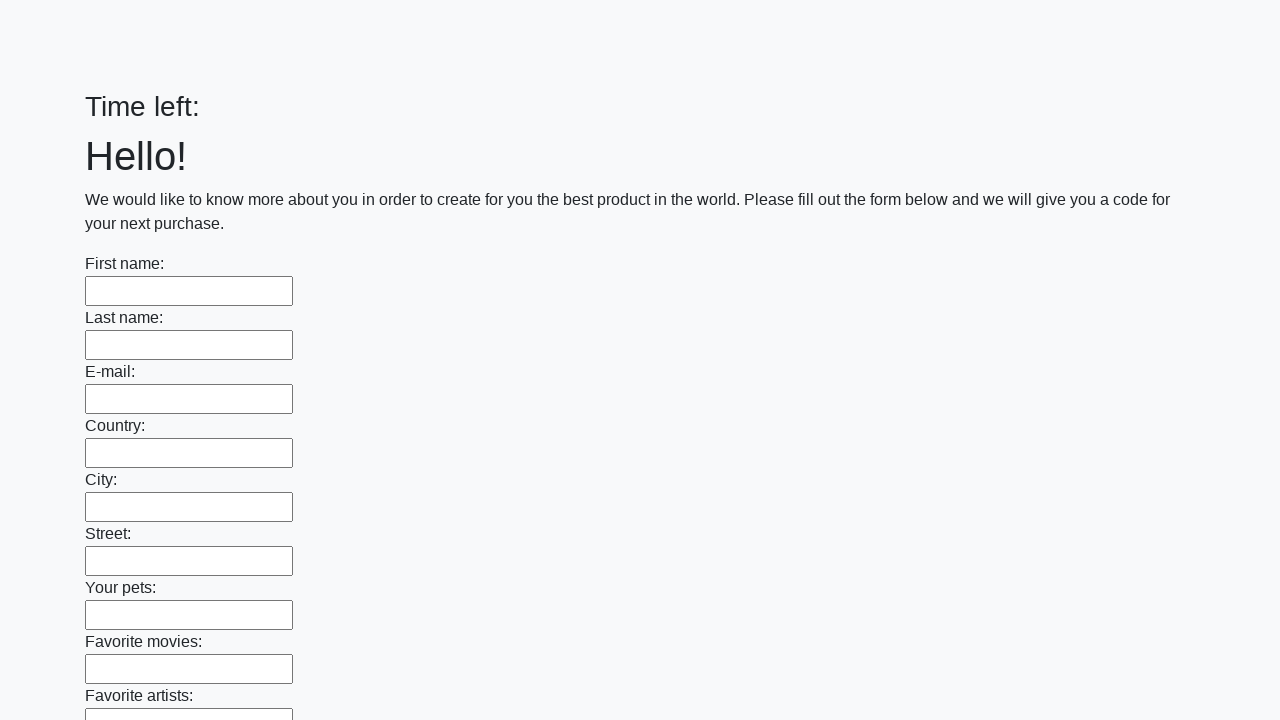

Filled input field with 'Мой ответ' on input >> nth=0
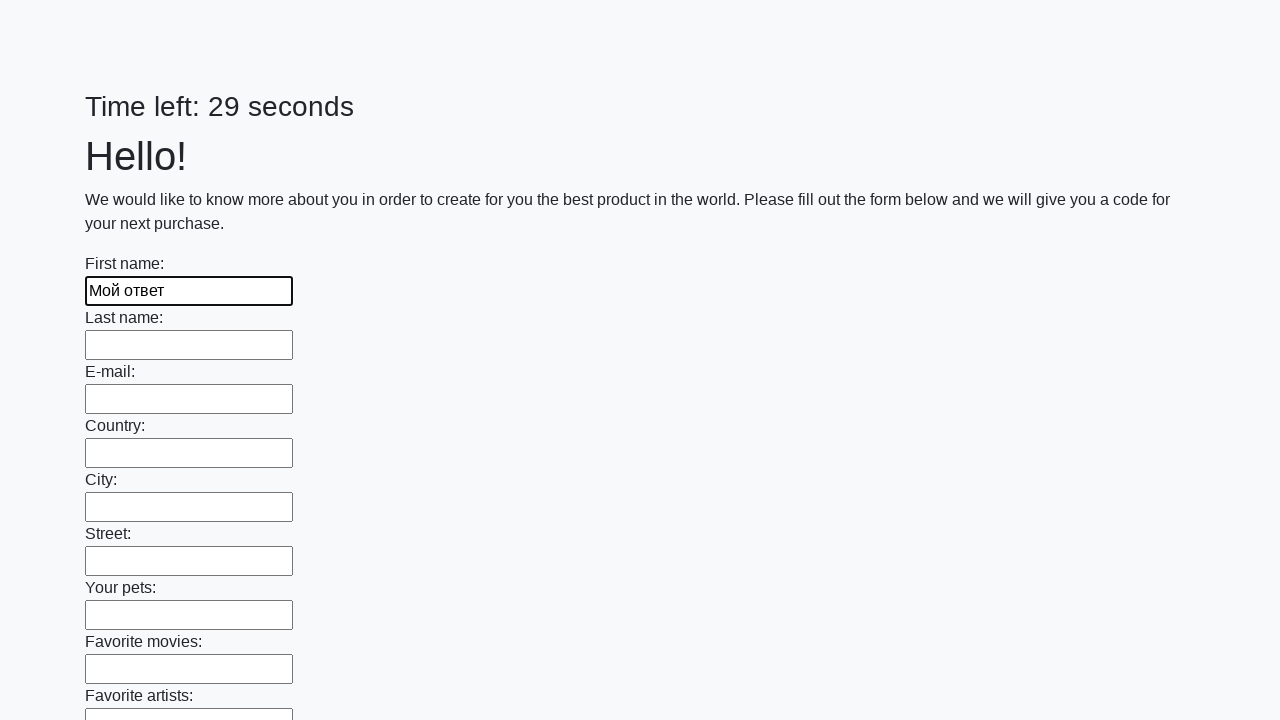

Filled input field with 'Мой ответ' on input >> nth=1
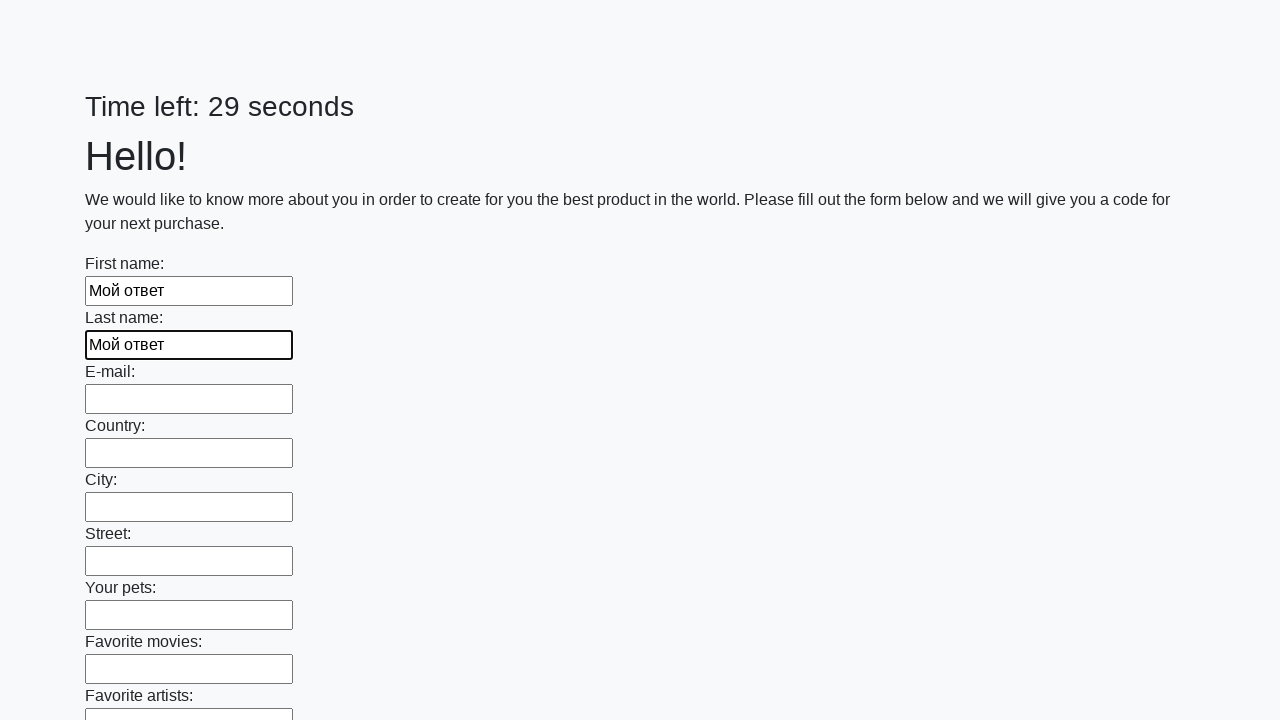

Filled input field with 'Мой ответ' on input >> nth=2
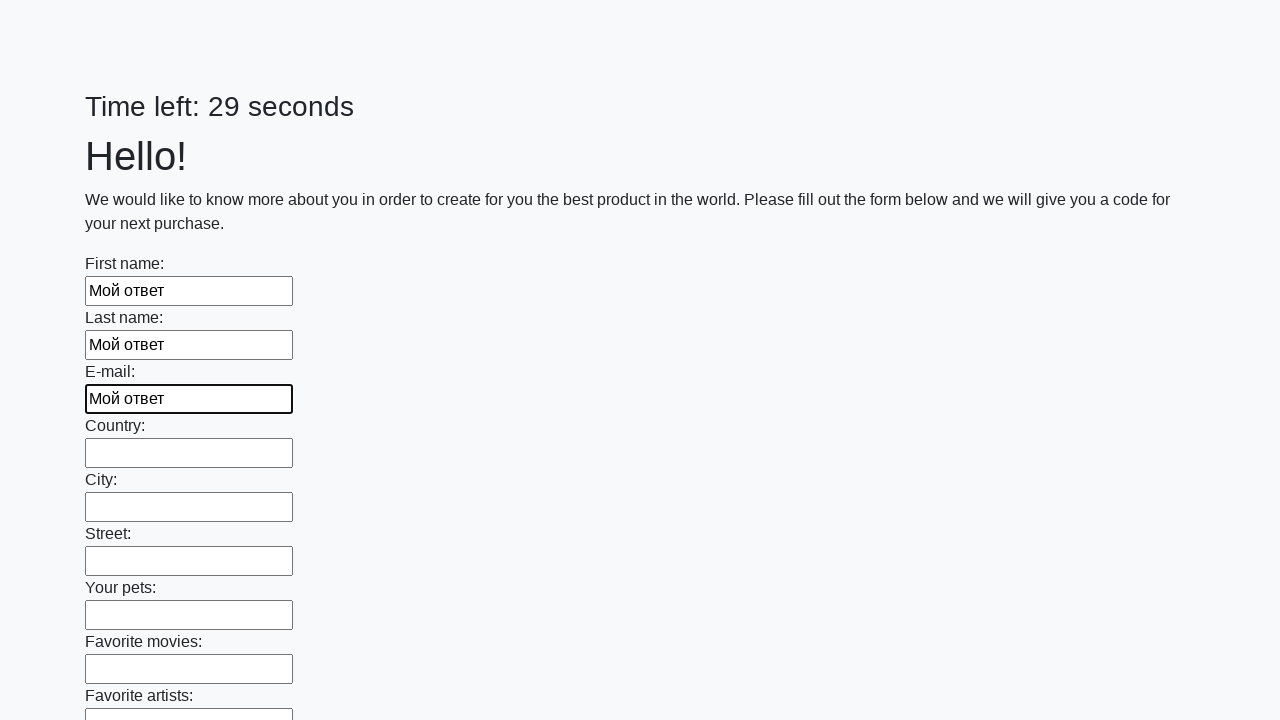

Filled input field with 'Мой ответ' on input >> nth=3
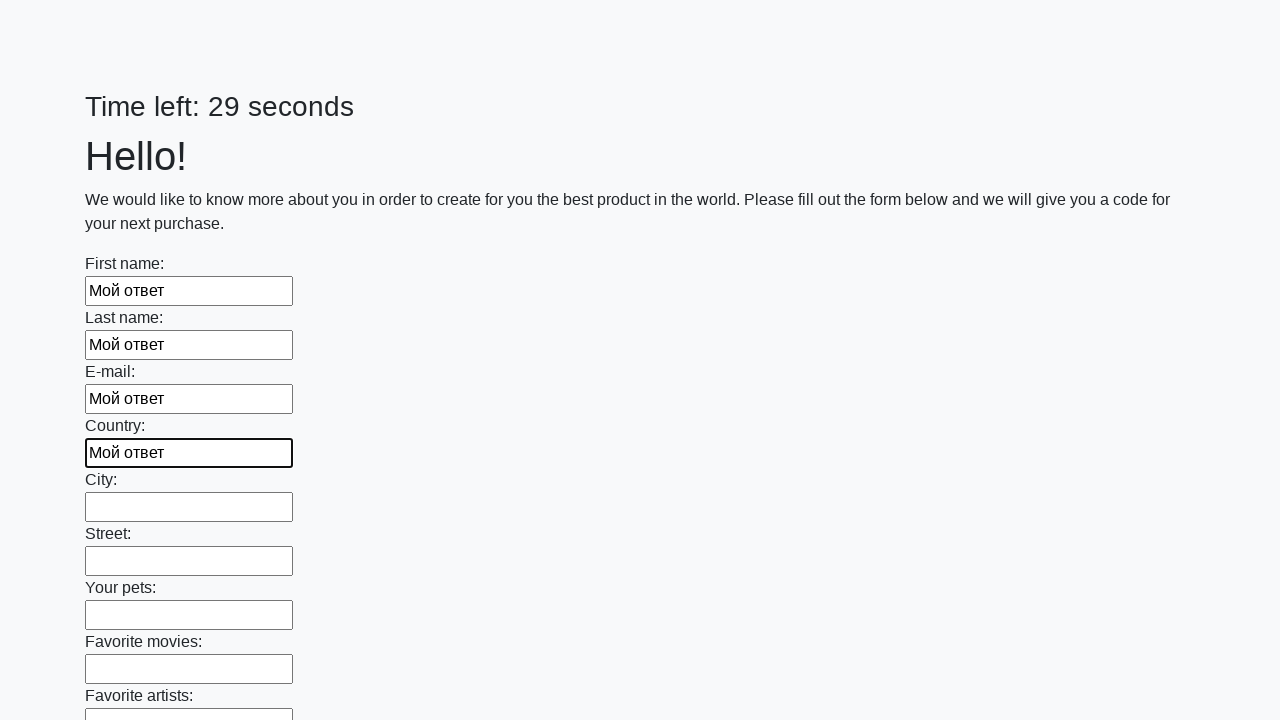

Filled input field with 'Мой ответ' on input >> nth=4
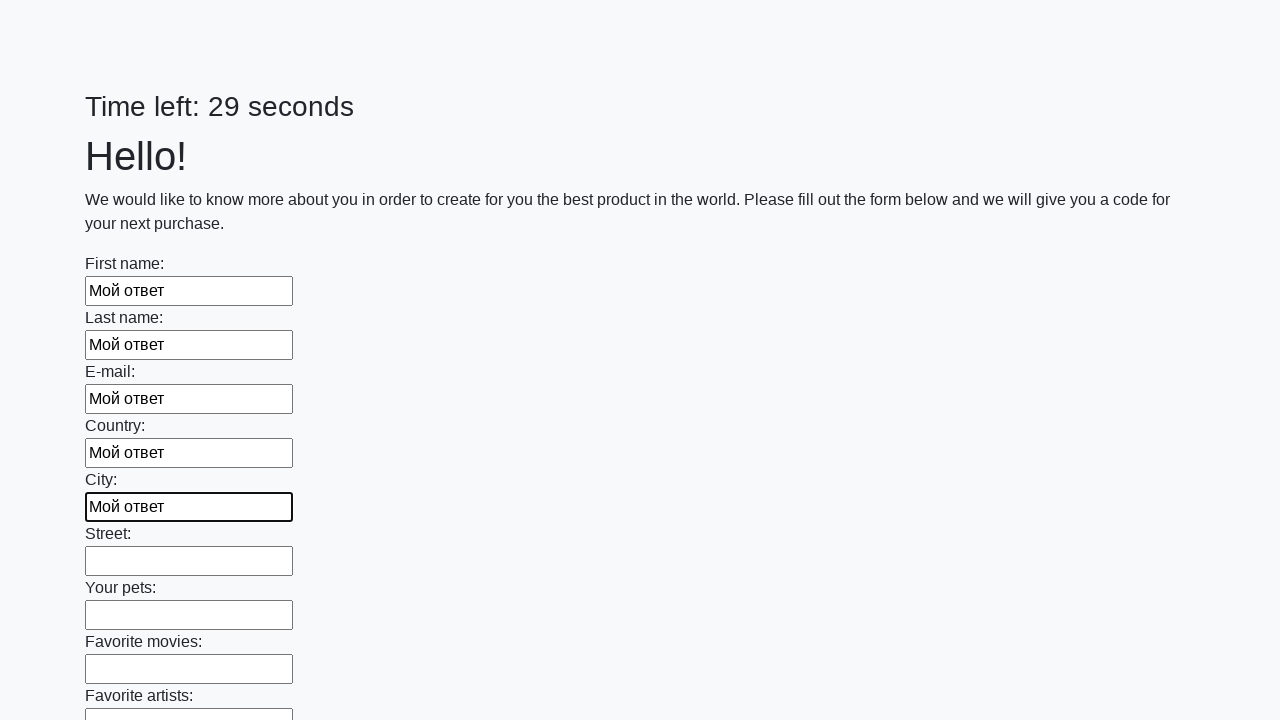

Filled input field with 'Мой ответ' on input >> nth=5
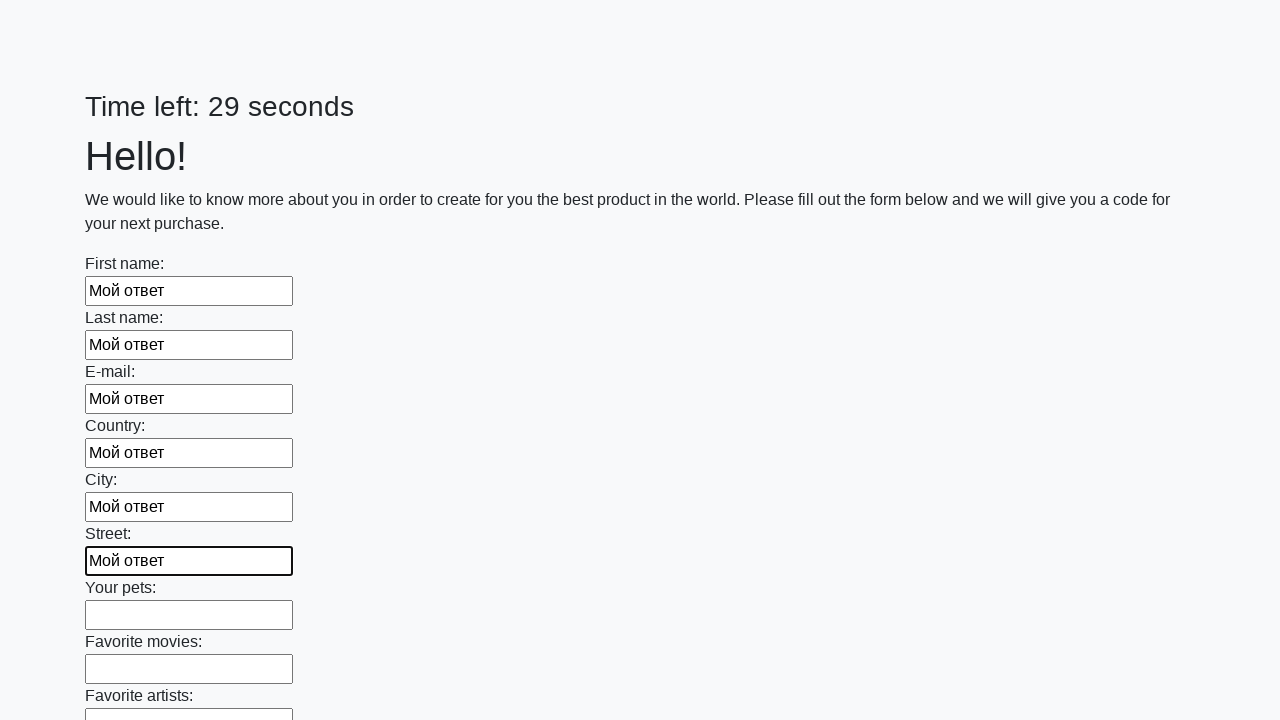

Filled input field with 'Мой ответ' on input >> nth=6
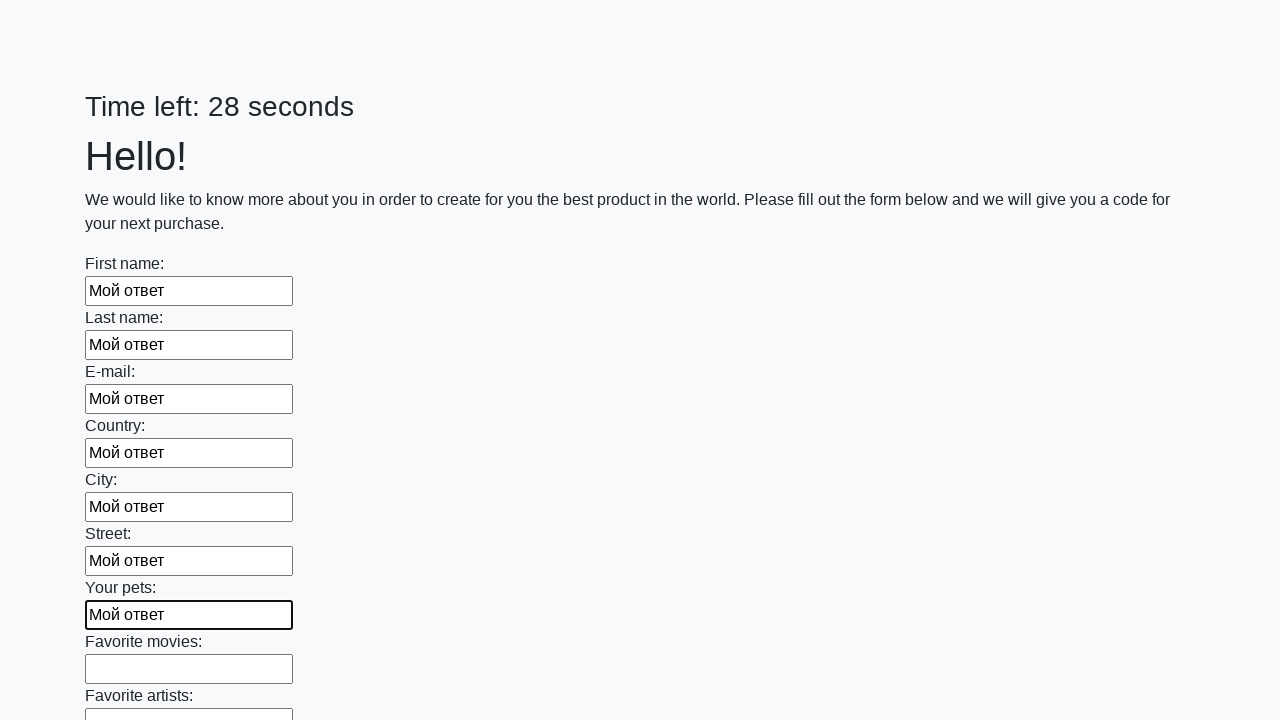

Filled input field with 'Мой ответ' on input >> nth=7
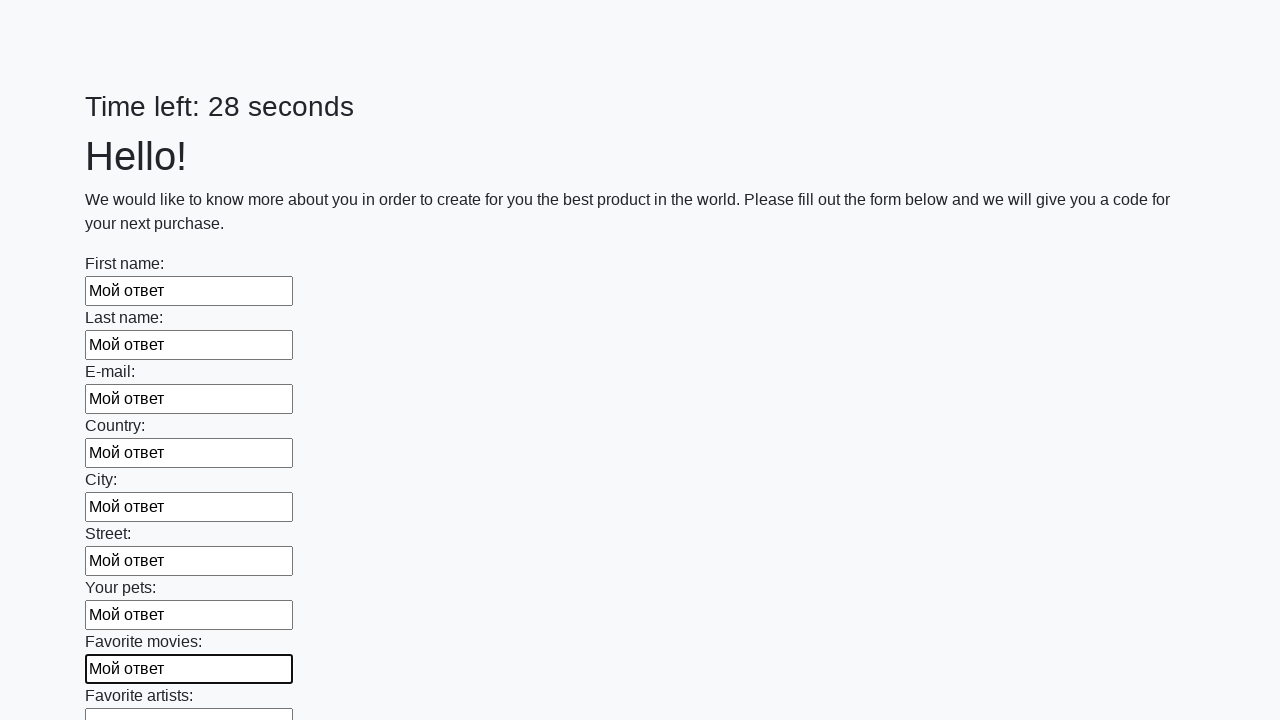

Filled input field with 'Мой ответ' on input >> nth=8
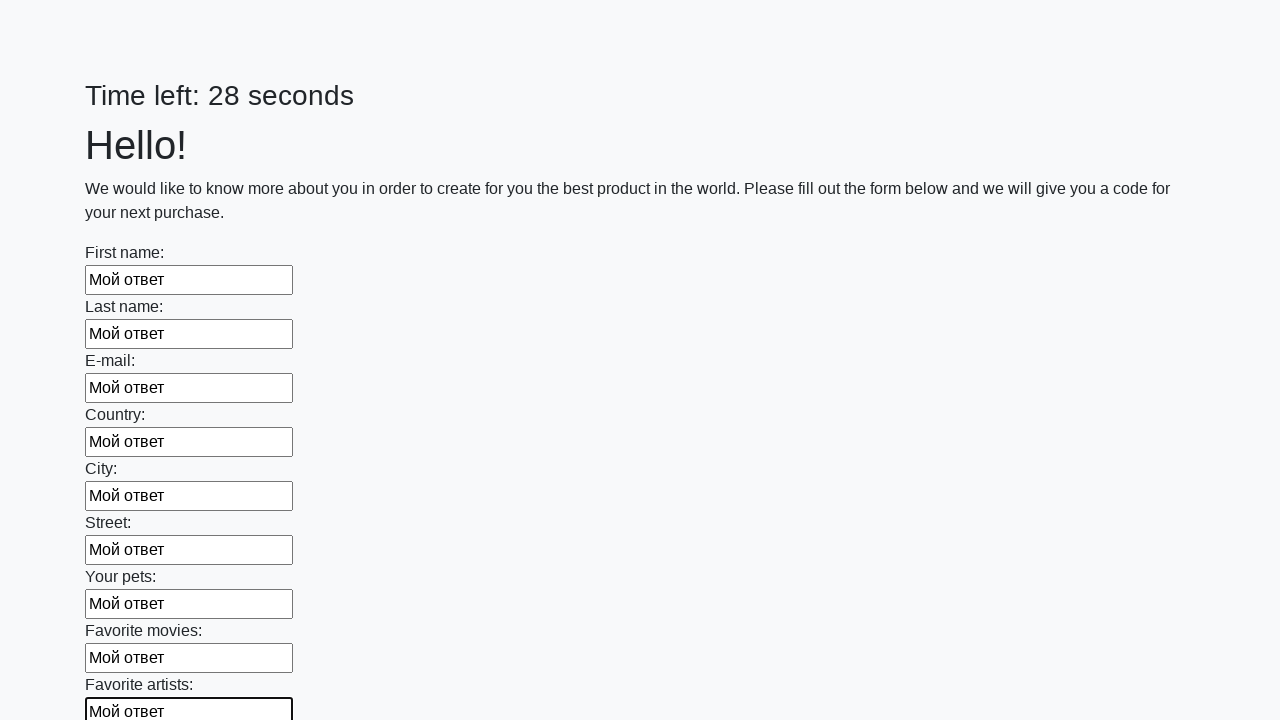

Filled input field with 'Мой ответ' on input >> nth=9
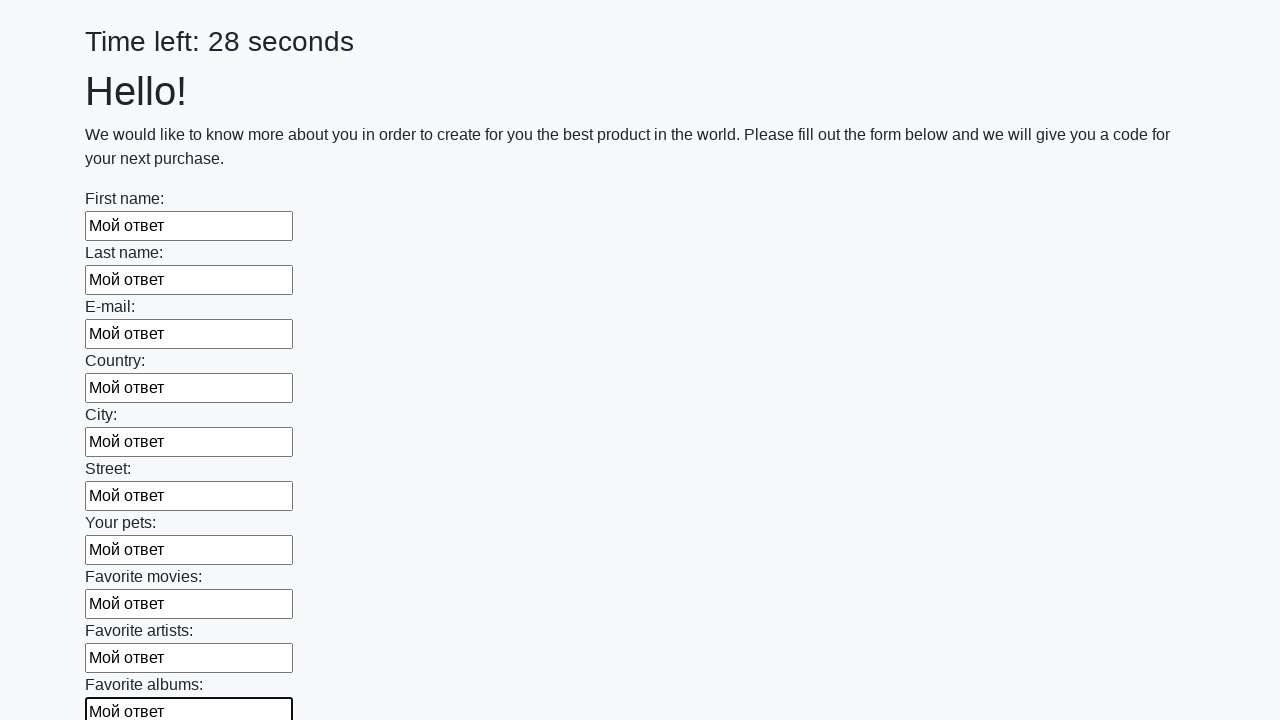

Filled input field with 'Мой ответ' on input >> nth=10
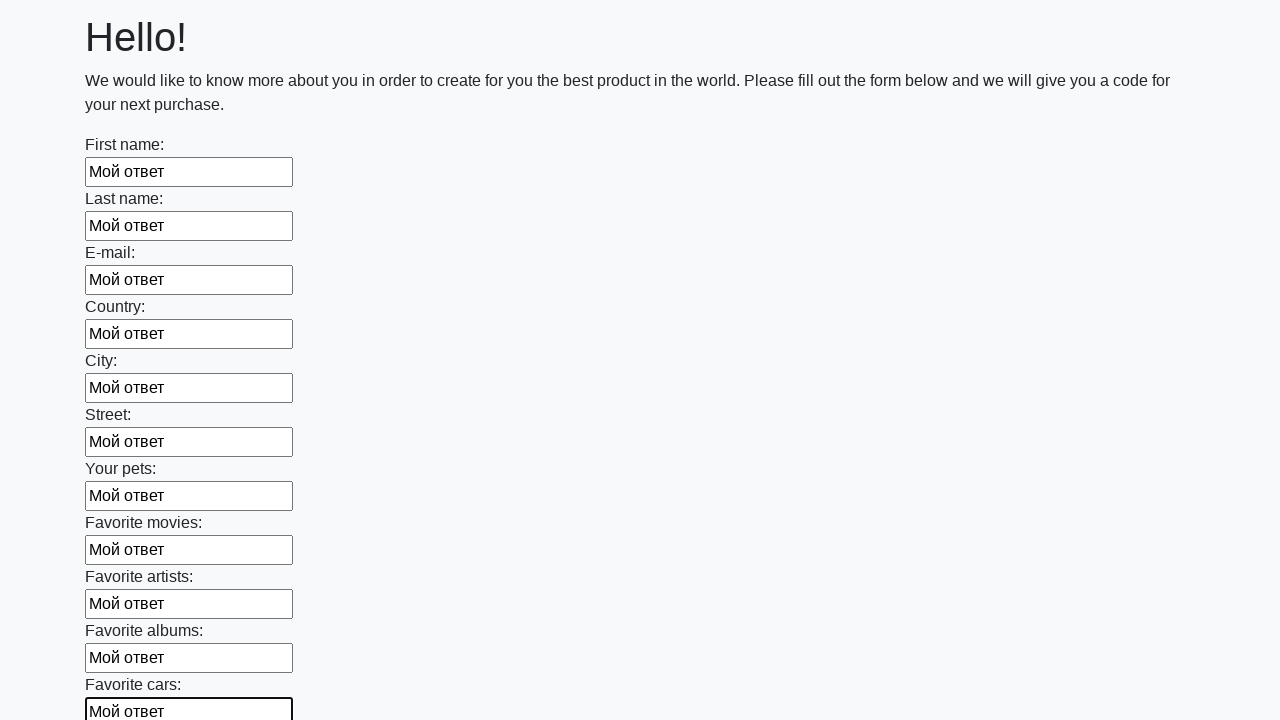

Filled input field with 'Мой ответ' on input >> nth=11
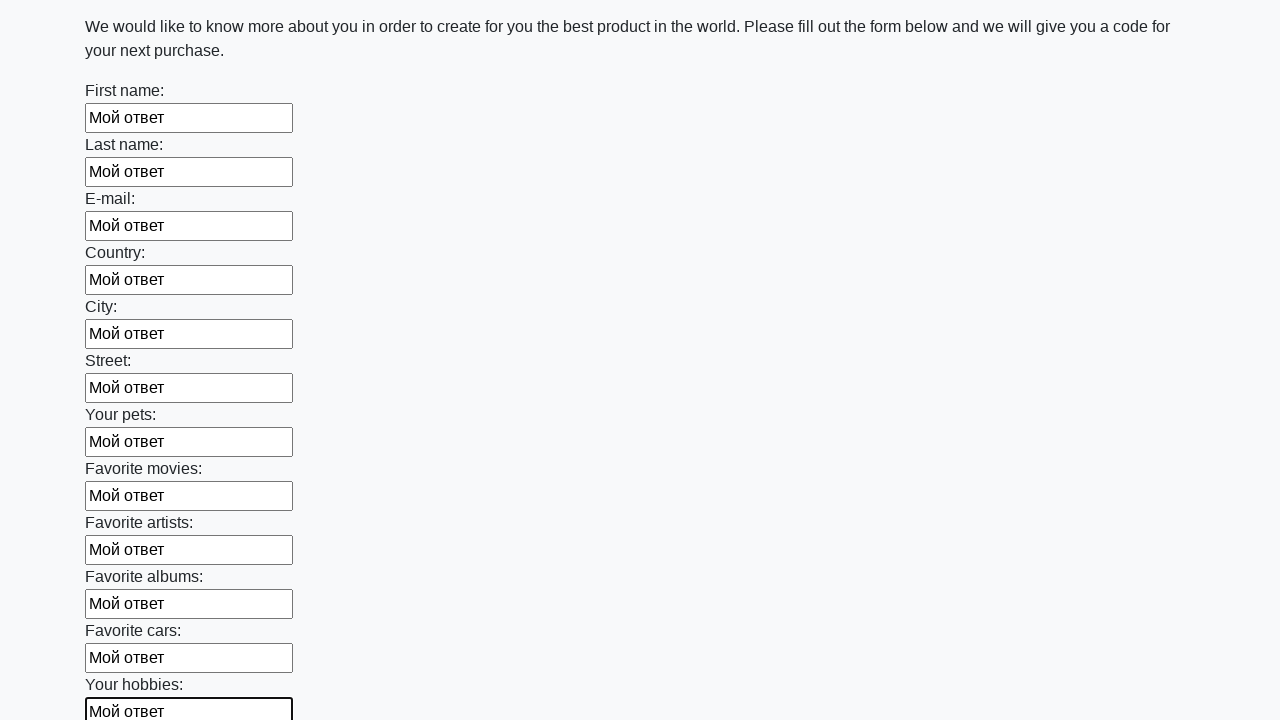

Filled input field with 'Мой ответ' on input >> nth=12
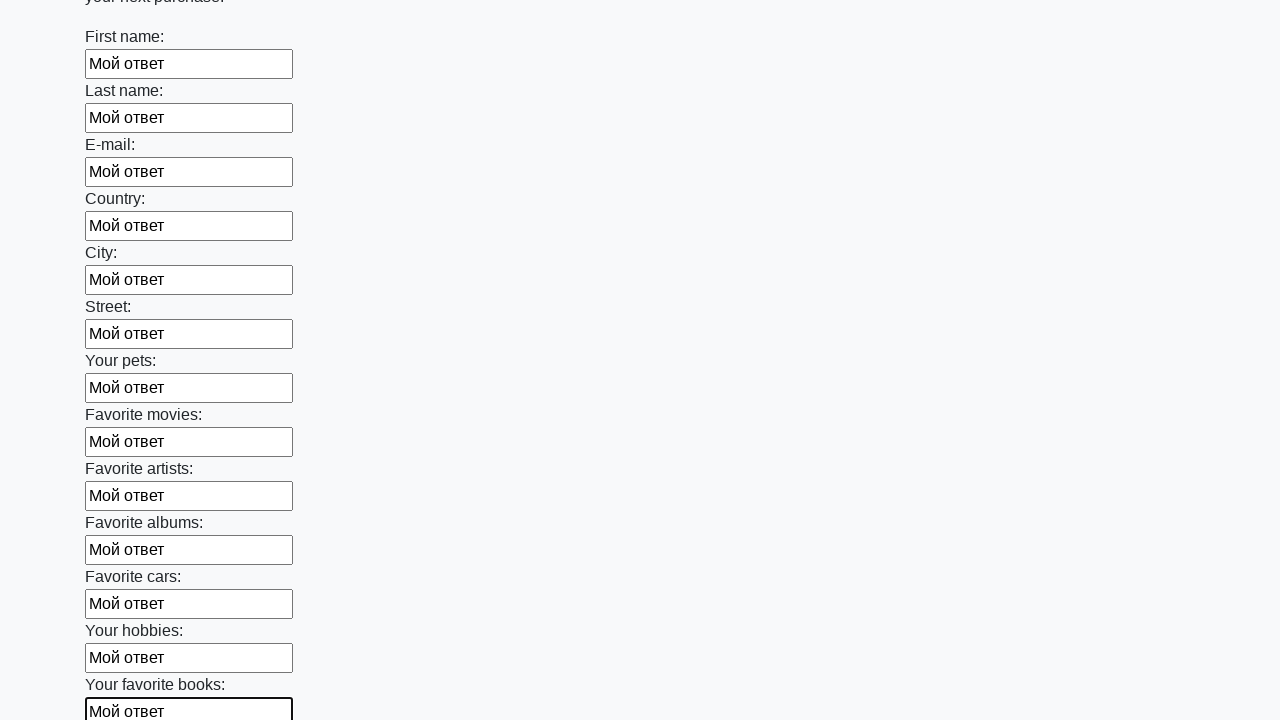

Filled input field with 'Мой ответ' on input >> nth=13
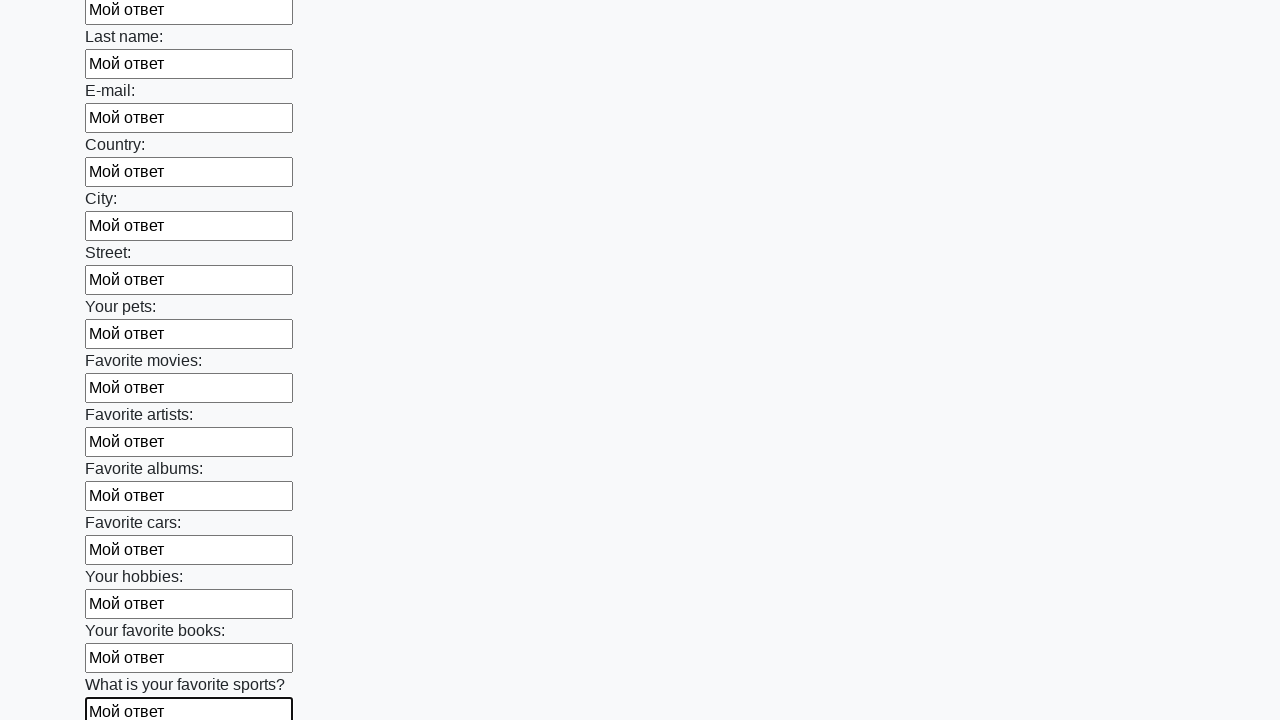

Filled input field with 'Мой ответ' on input >> nth=14
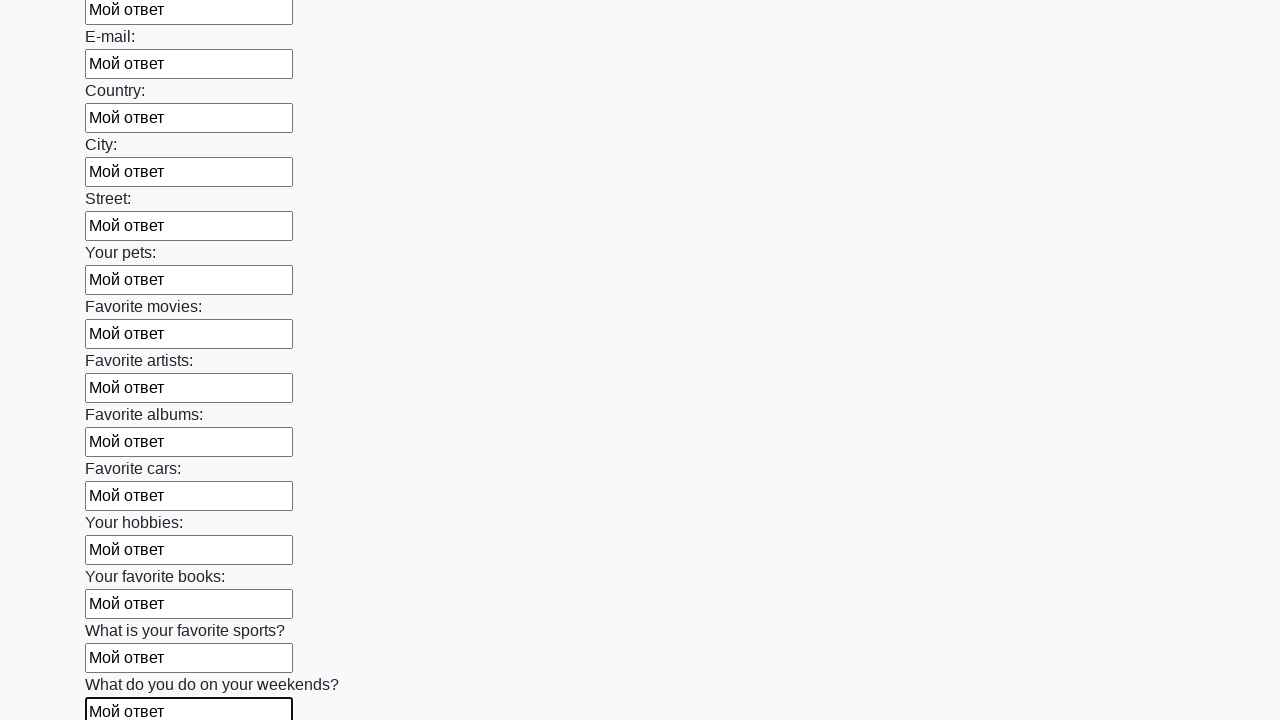

Filled input field with 'Мой ответ' on input >> nth=15
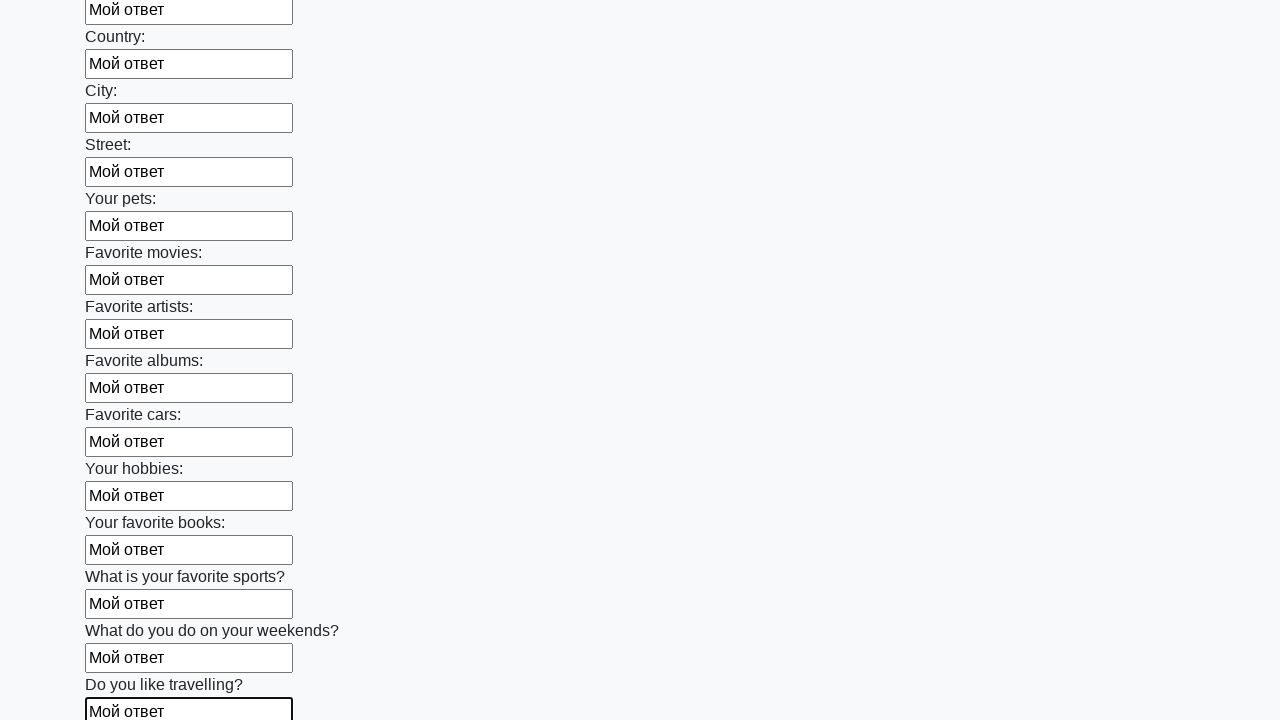

Filled input field with 'Мой ответ' on input >> nth=16
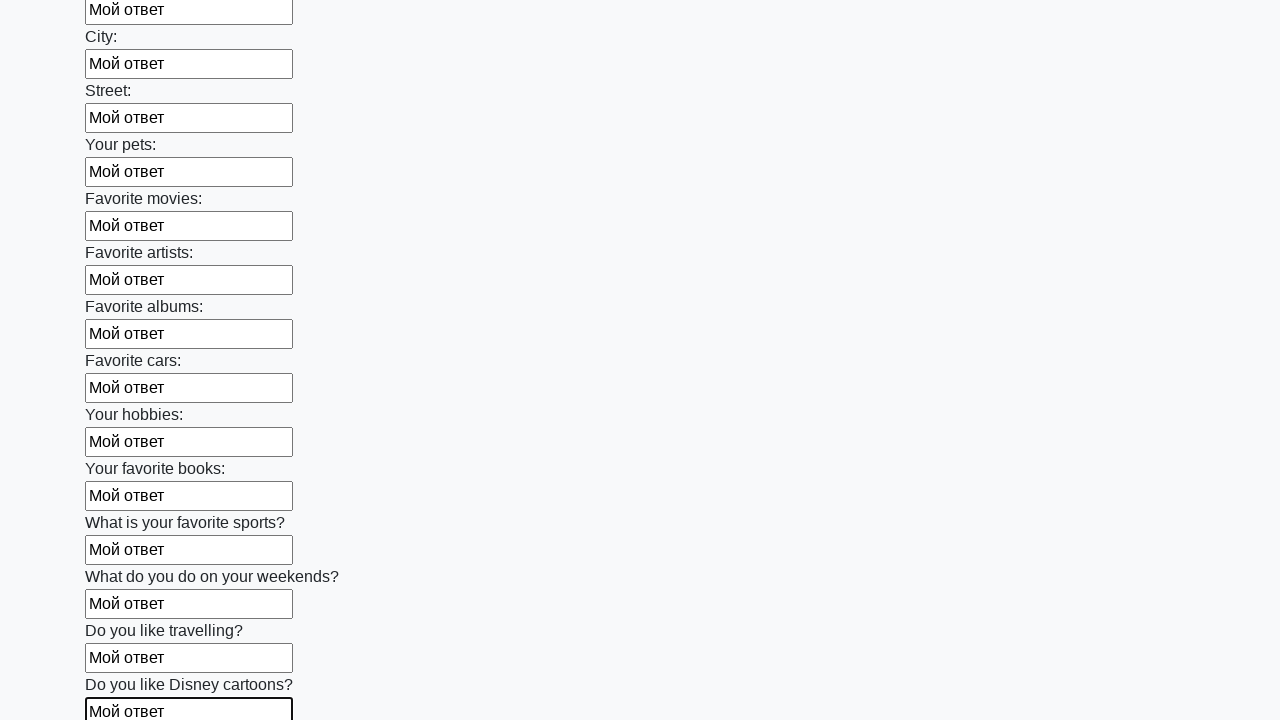

Filled input field with 'Мой ответ' on input >> nth=17
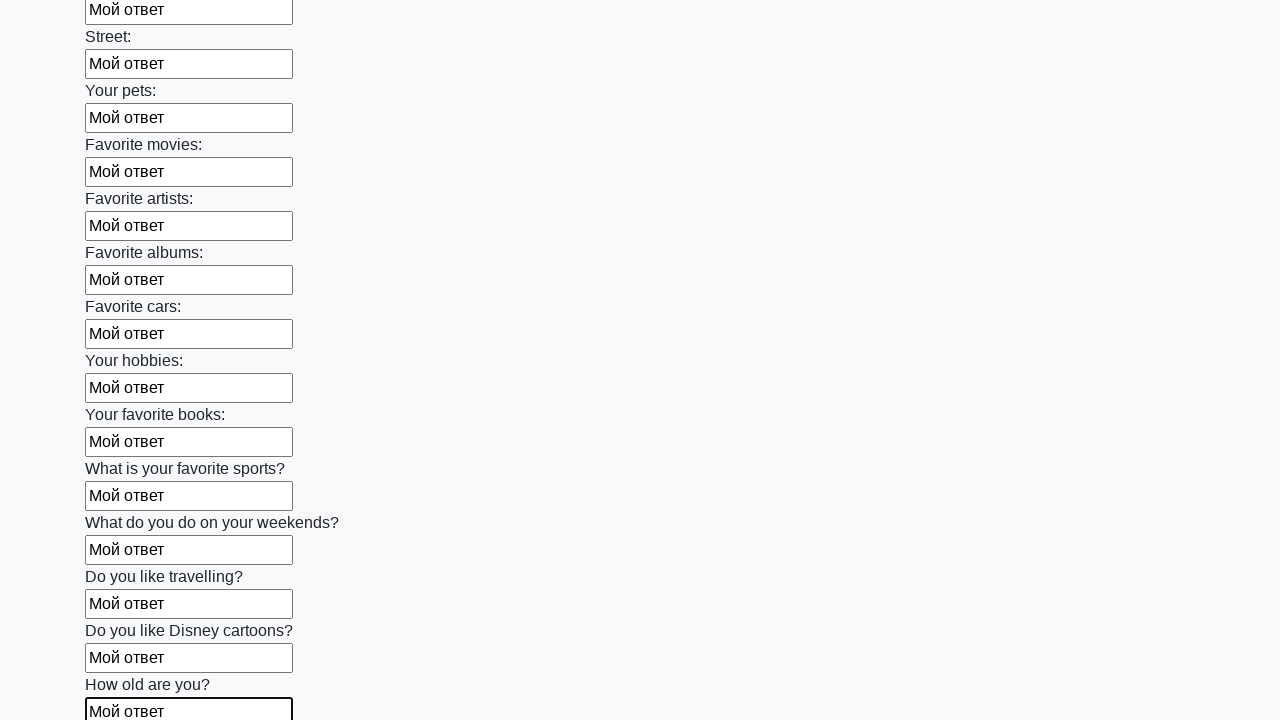

Filled input field with 'Мой ответ' on input >> nth=18
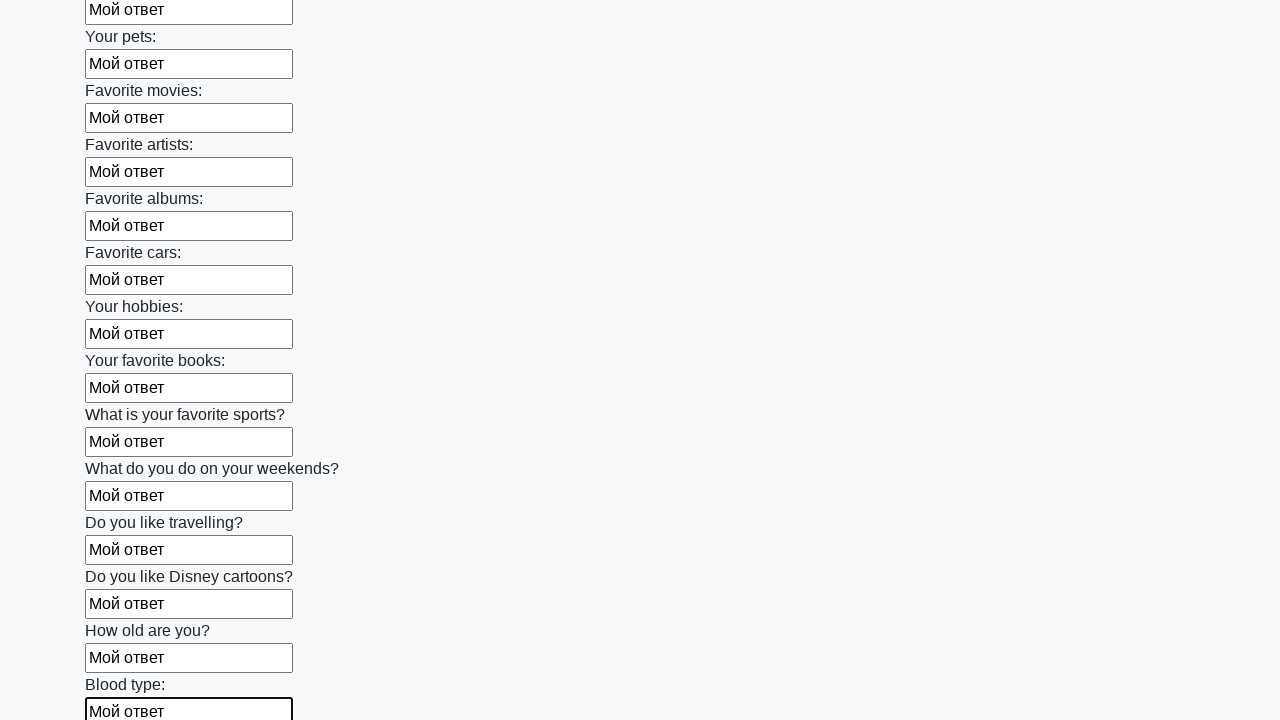

Filled input field with 'Мой ответ' on input >> nth=19
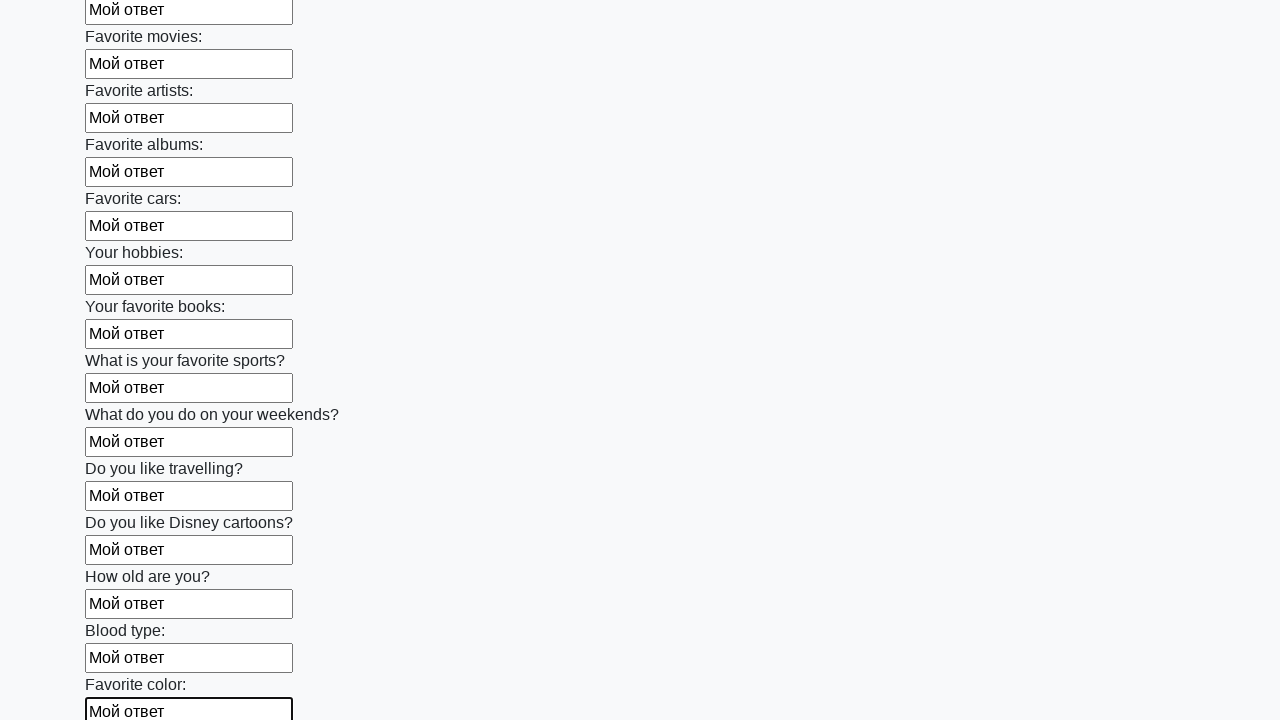

Filled input field with 'Мой ответ' on input >> nth=20
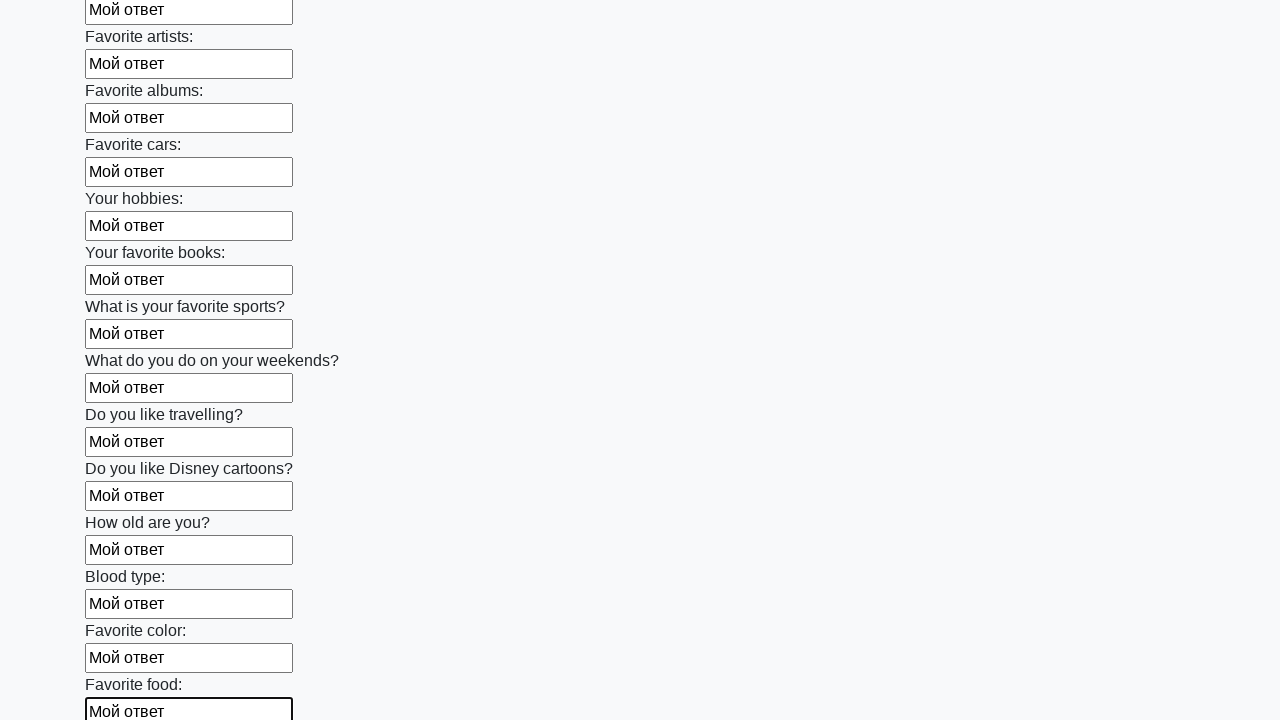

Filled input field with 'Мой ответ' on input >> nth=21
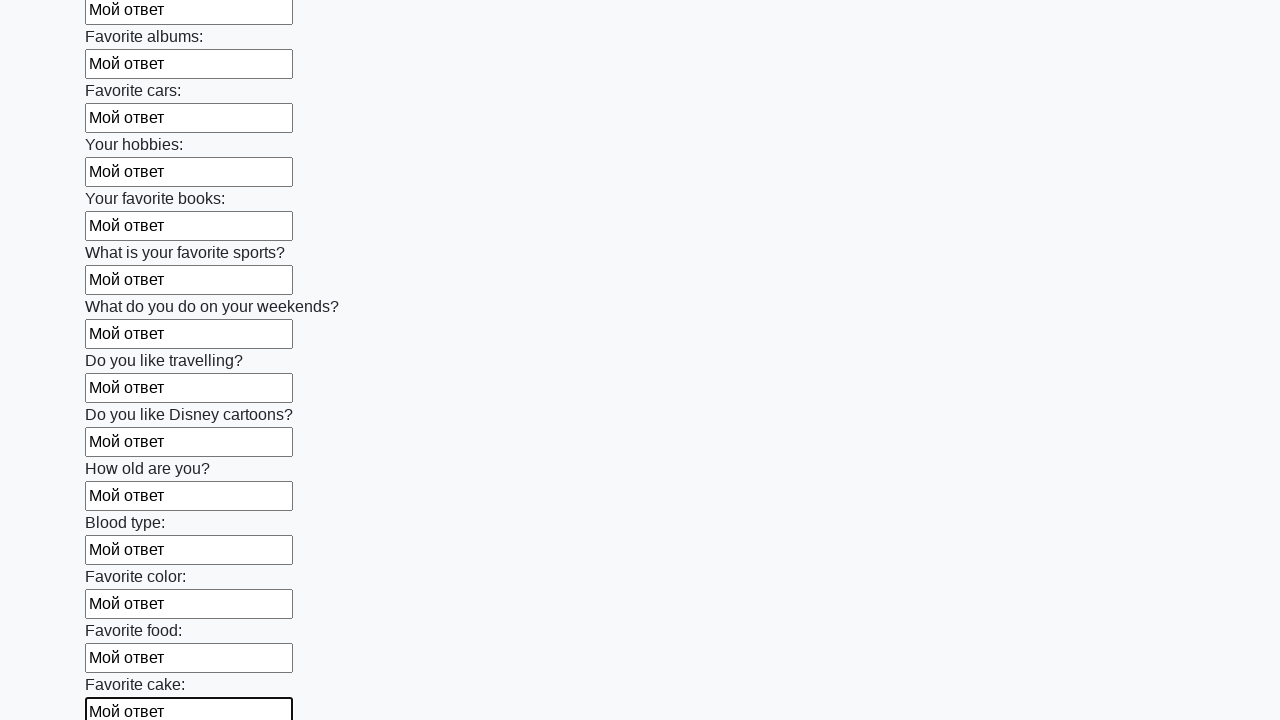

Filled input field with 'Мой ответ' on input >> nth=22
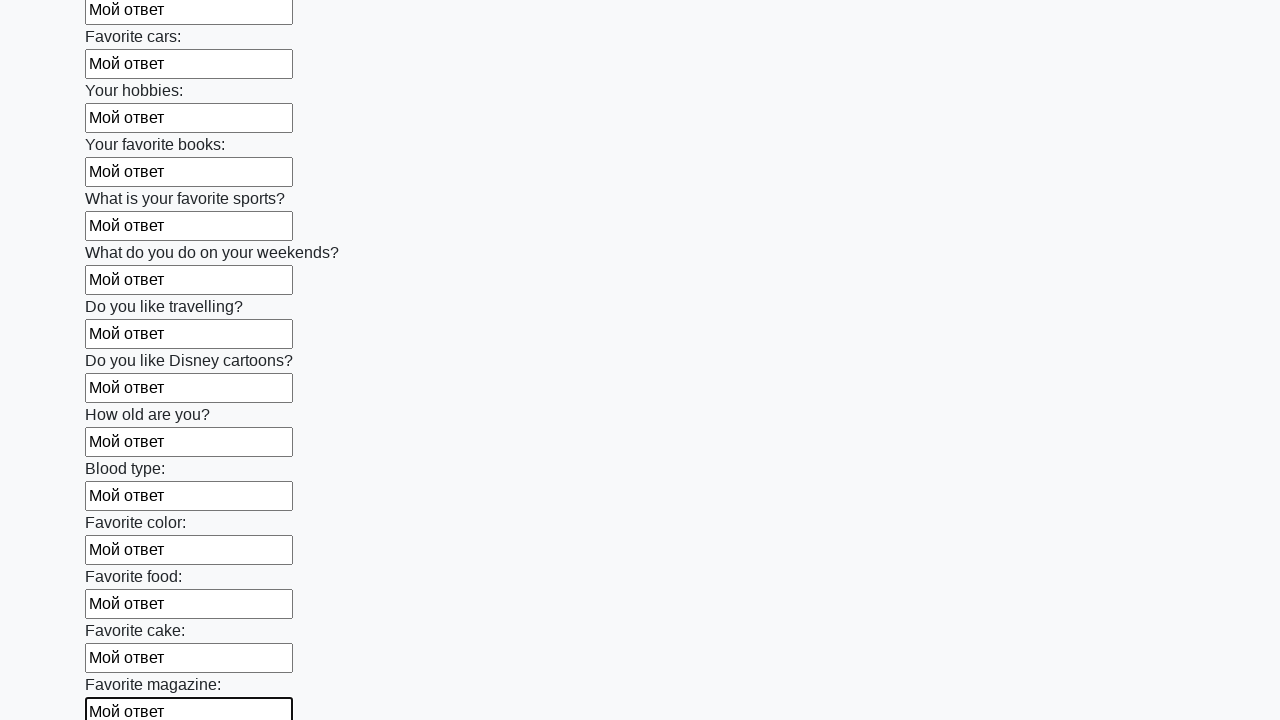

Filled input field with 'Мой ответ' on input >> nth=23
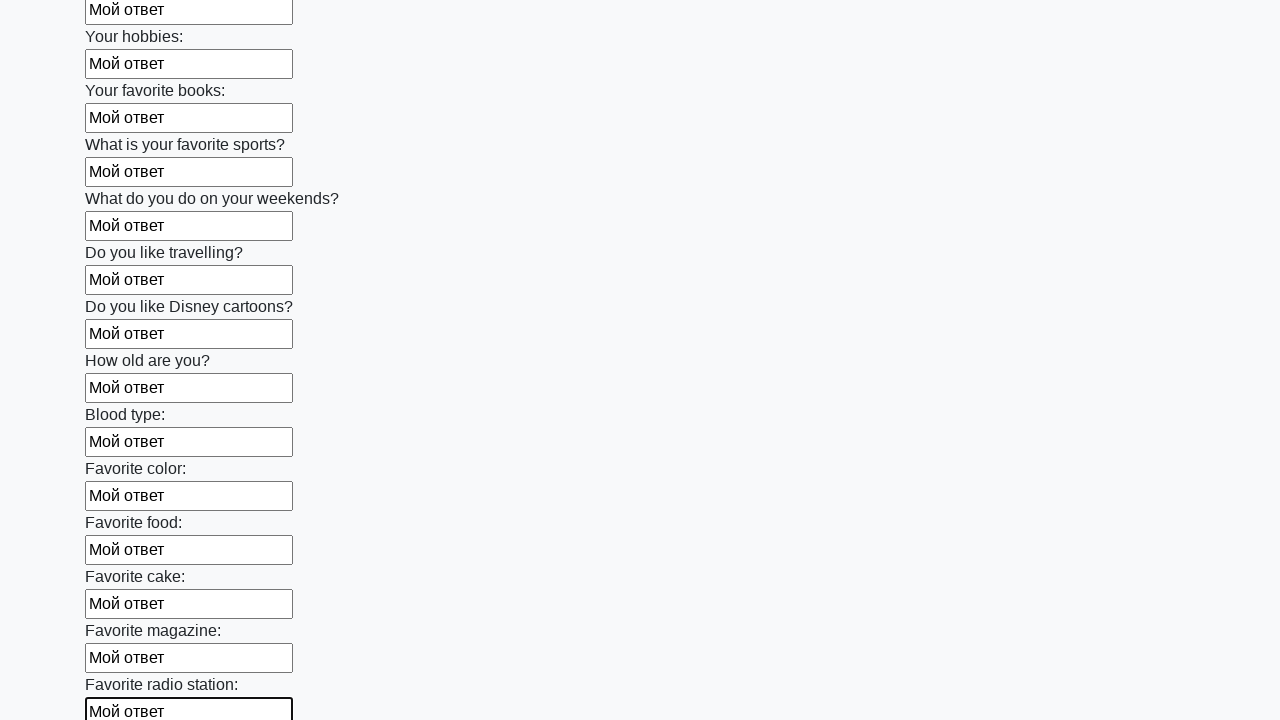

Filled input field with 'Мой ответ' on input >> nth=24
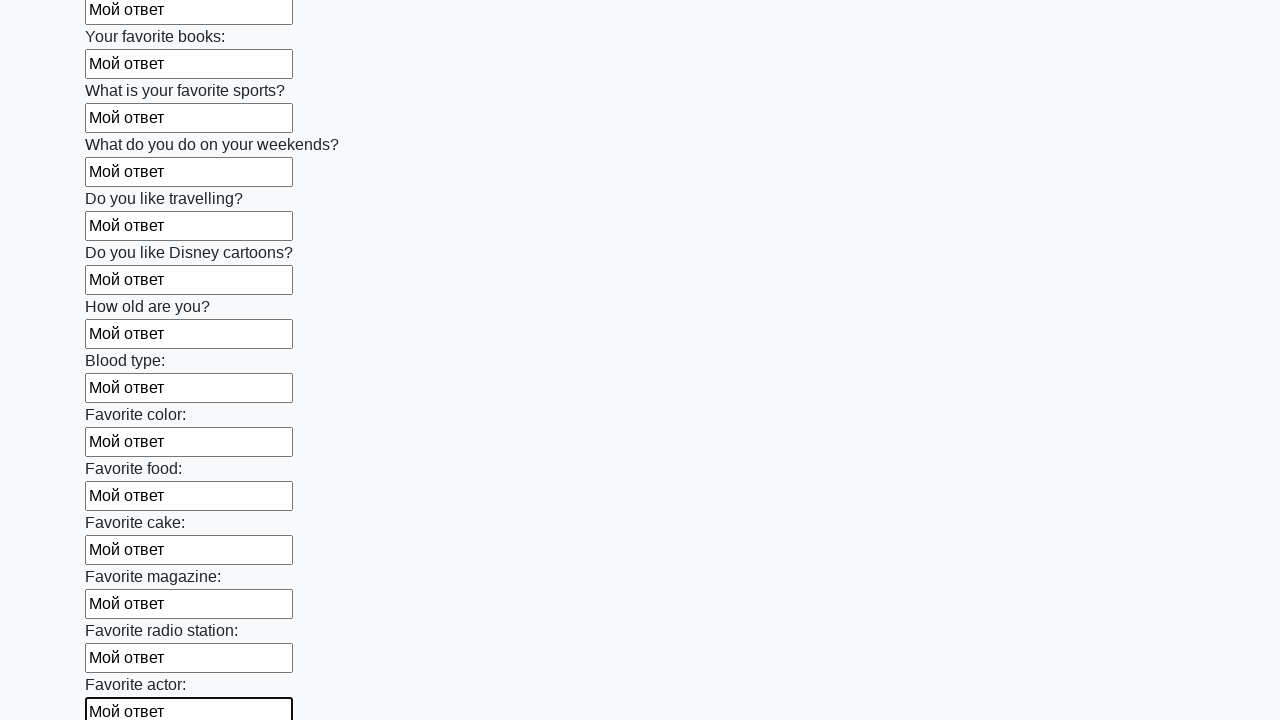

Filled input field with 'Мой ответ' on input >> nth=25
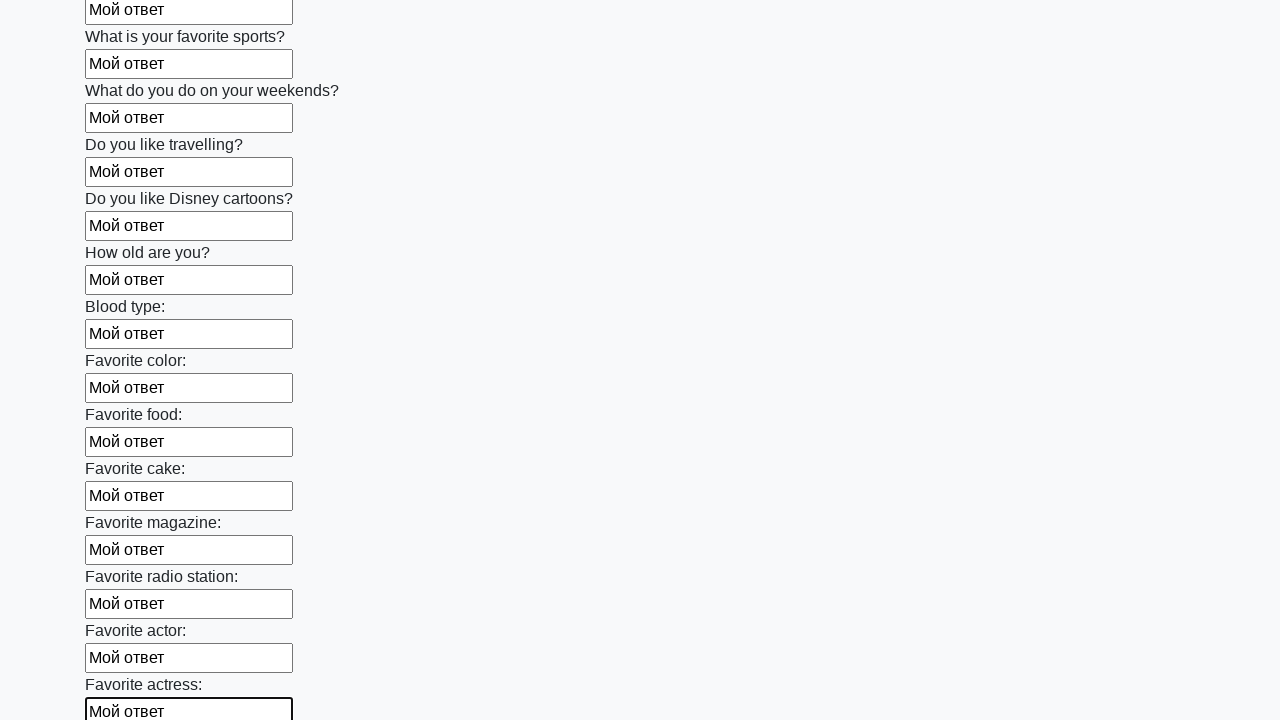

Filled input field with 'Мой ответ' on input >> nth=26
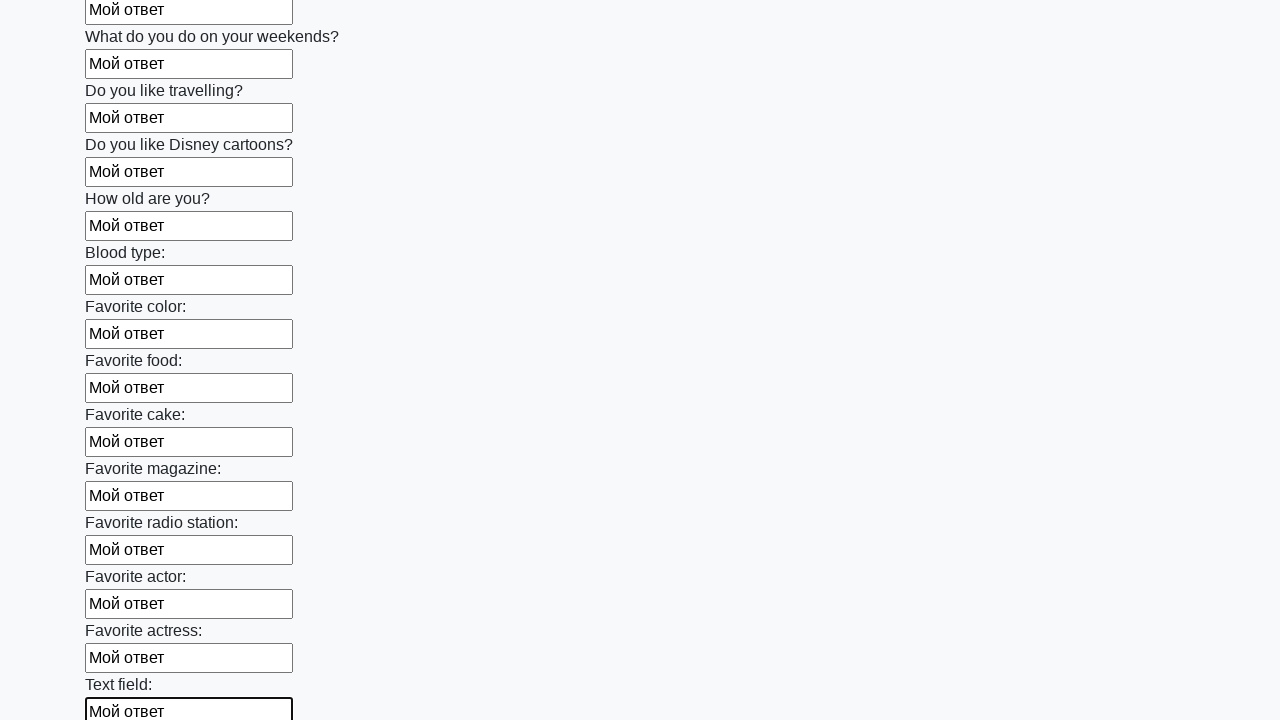

Filled input field with 'Мой ответ' on input >> nth=27
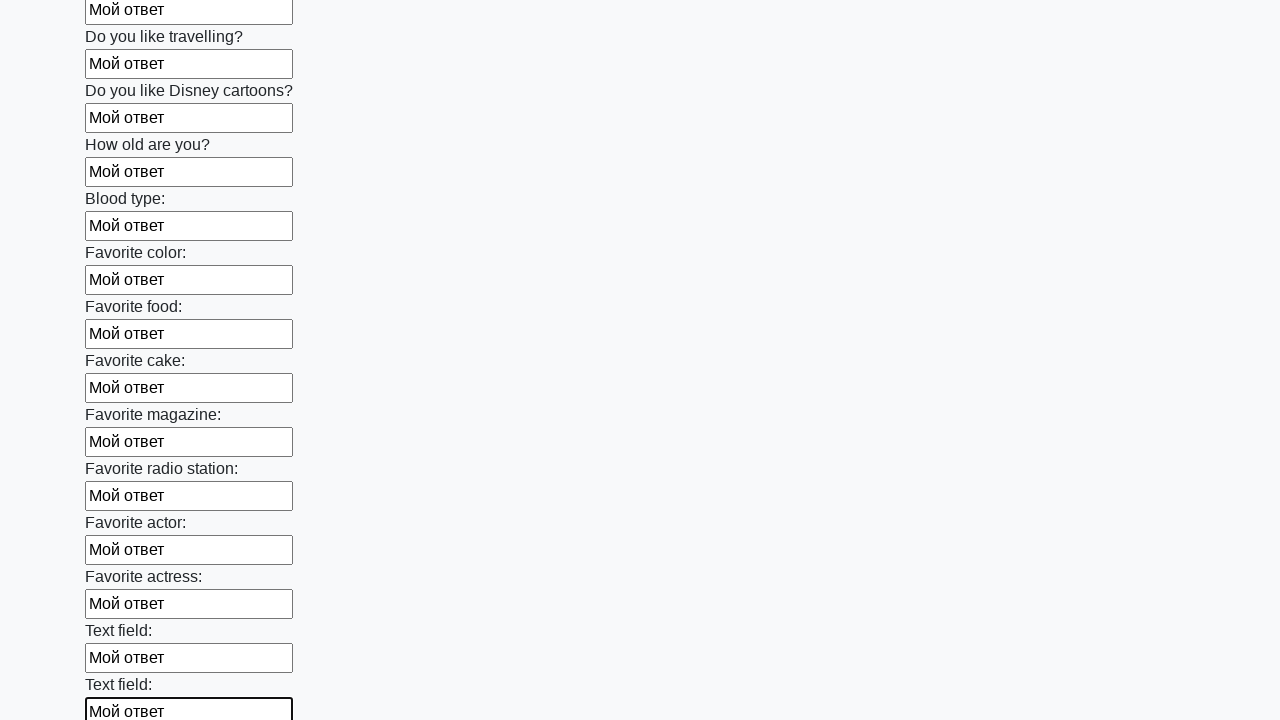

Filled input field with 'Мой ответ' on input >> nth=28
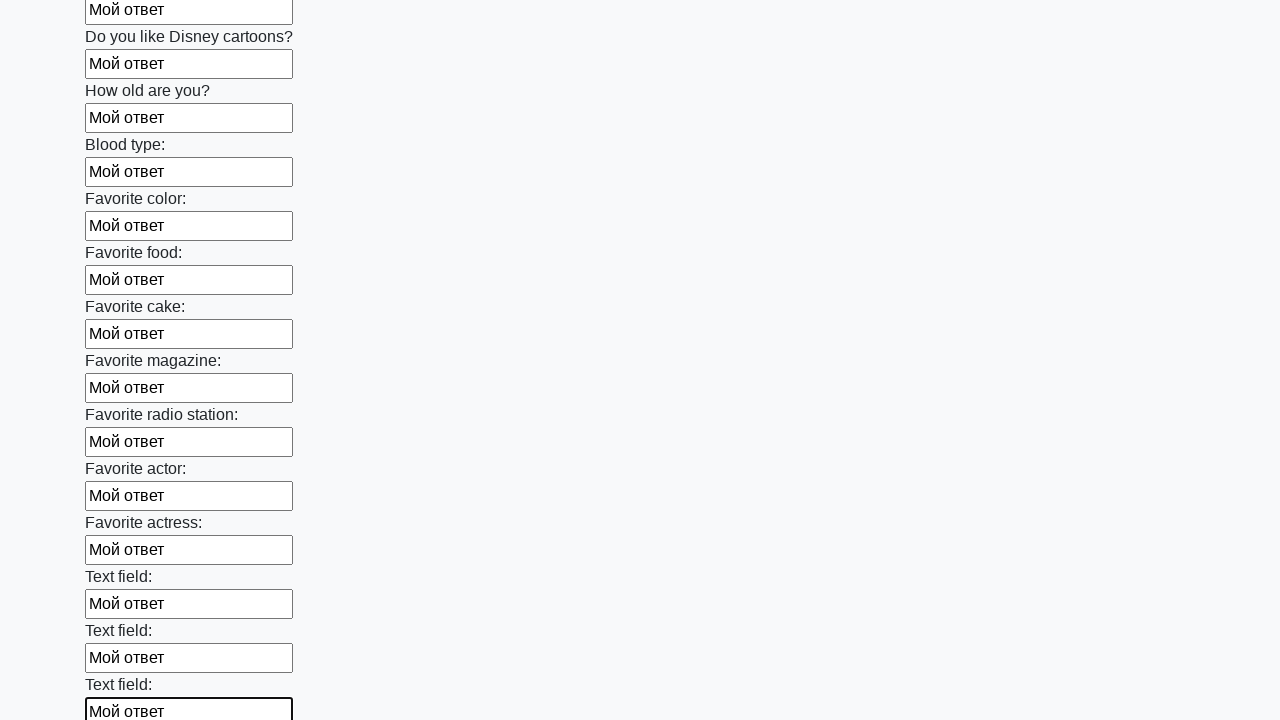

Filled input field with 'Мой ответ' on input >> nth=29
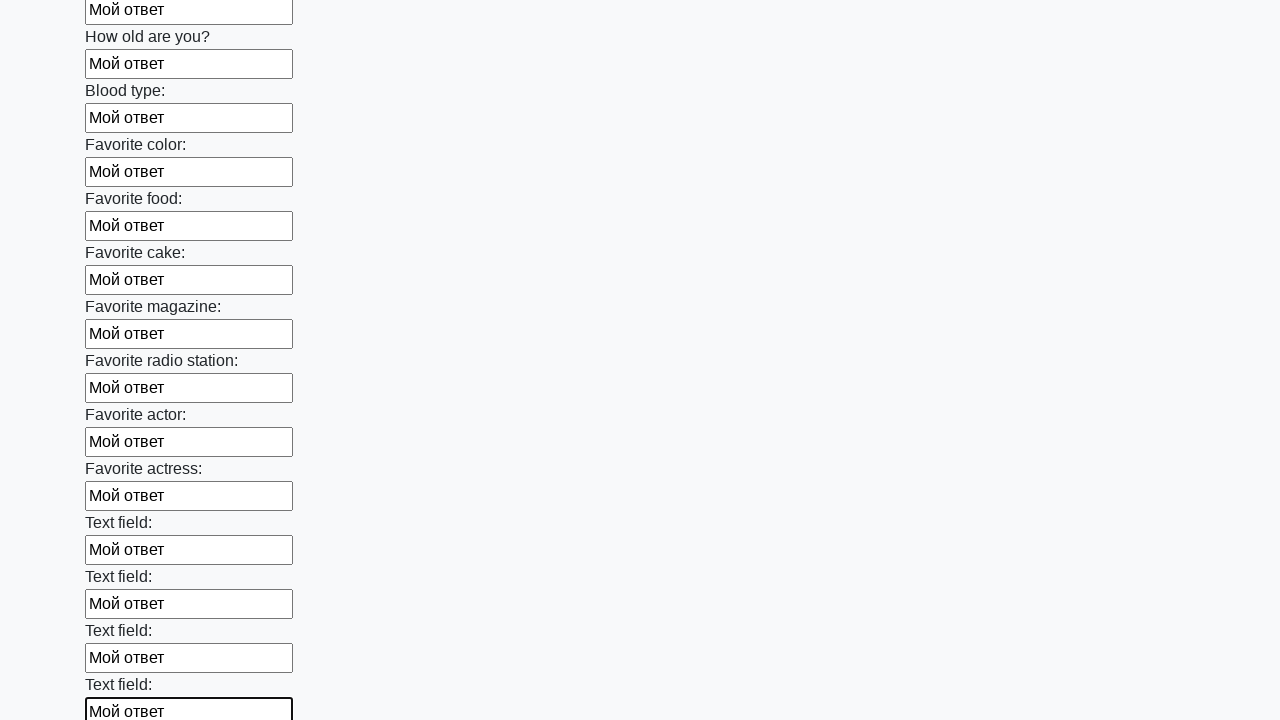

Filled input field with 'Мой ответ' on input >> nth=30
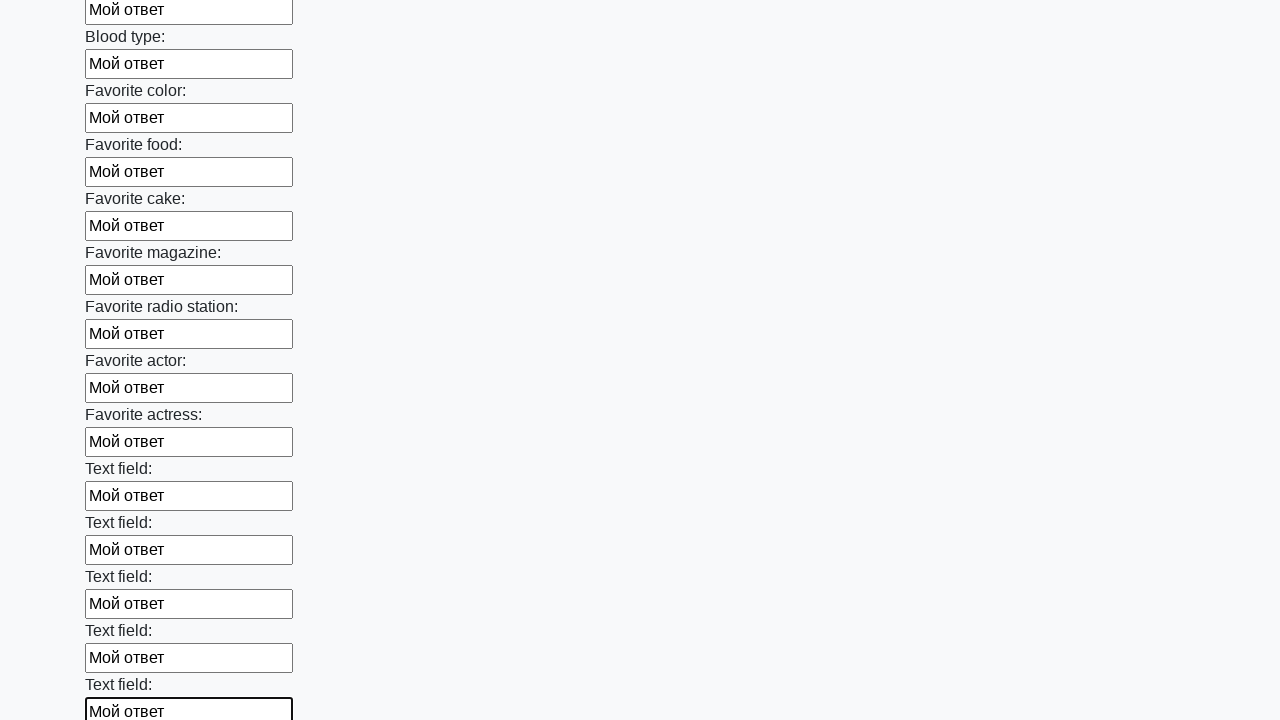

Filled input field with 'Мой ответ' on input >> nth=31
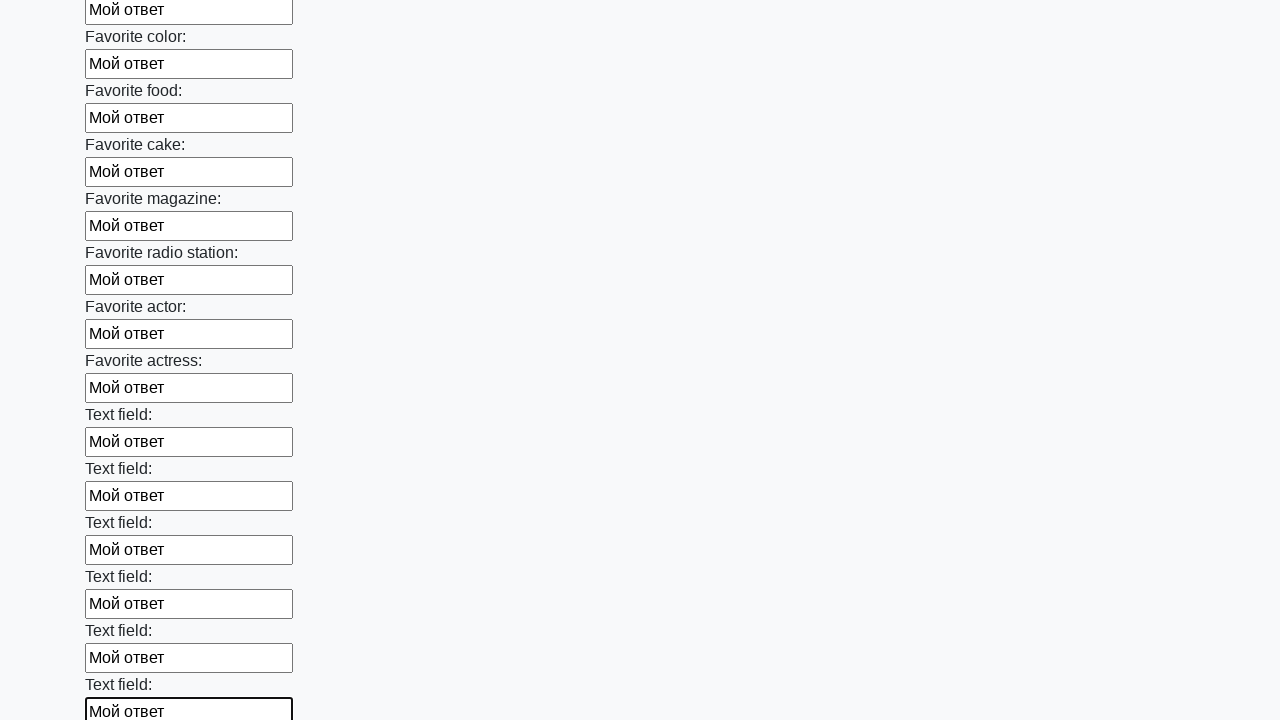

Filled input field with 'Мой ответ' on input >> nth=32
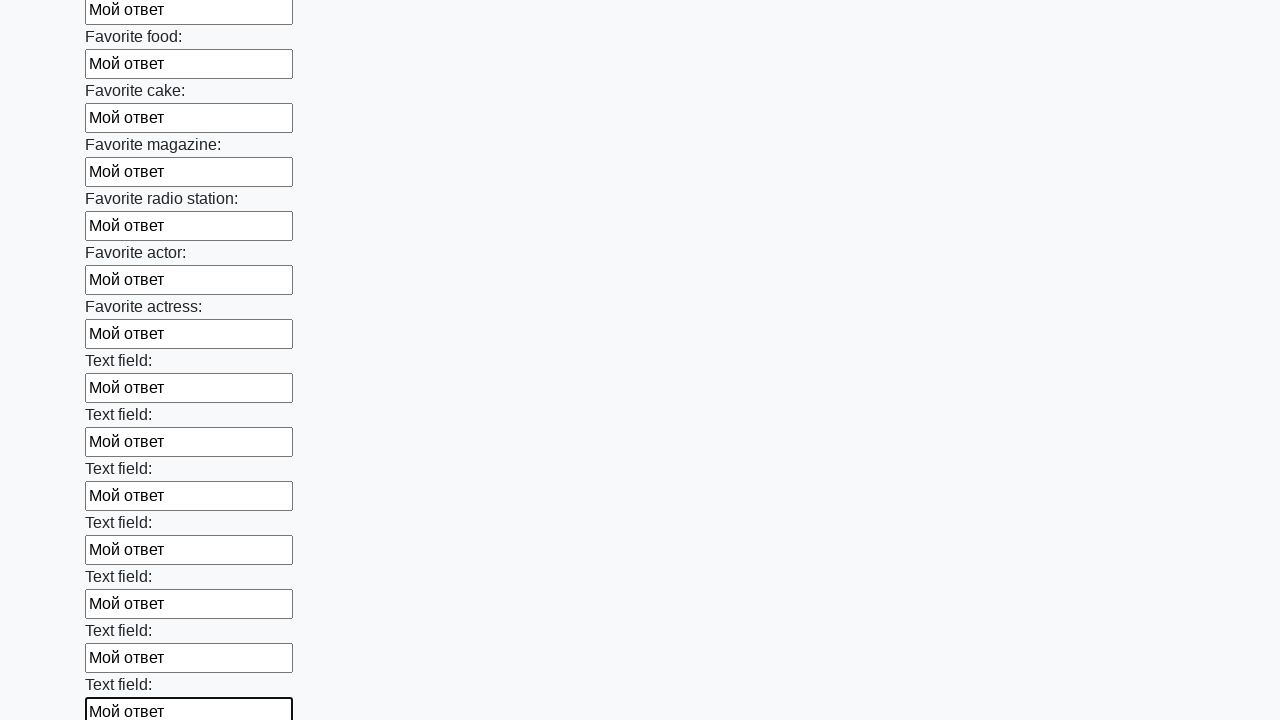

Filled input field with 'Мой ответ' on input >> nth=33
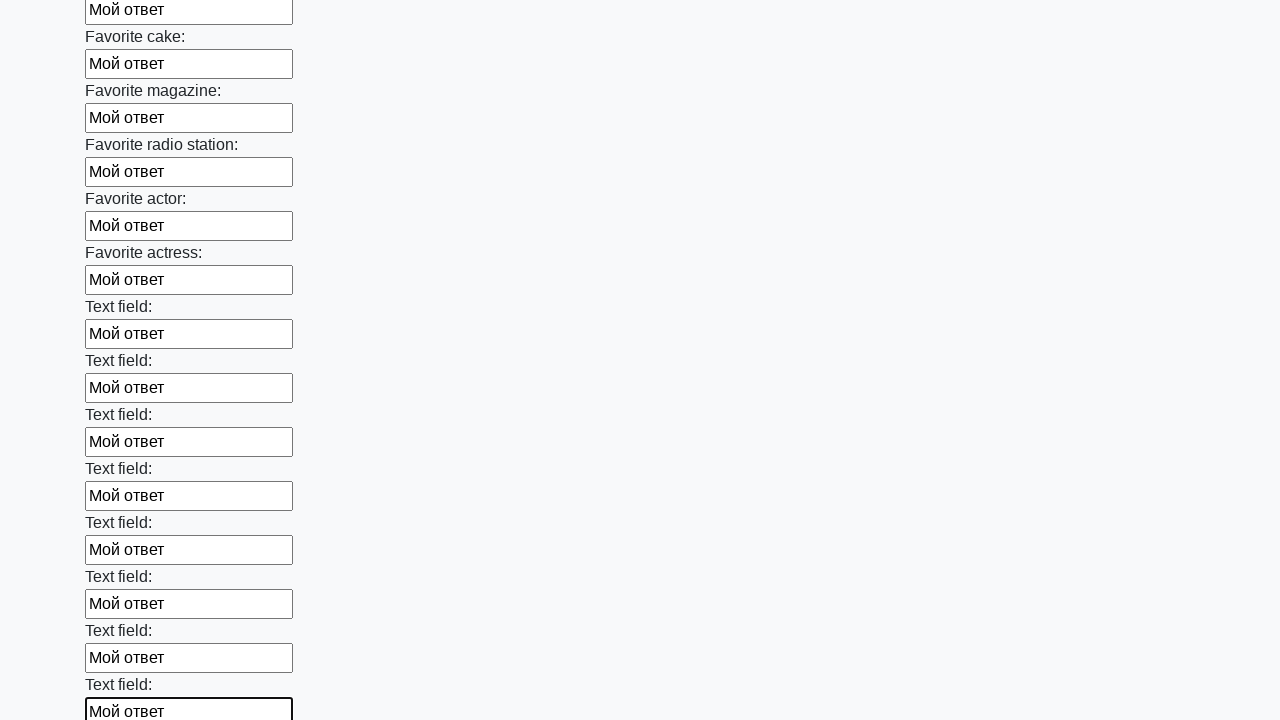

Filled input field with 'Мой ответ' on input >> nth=34
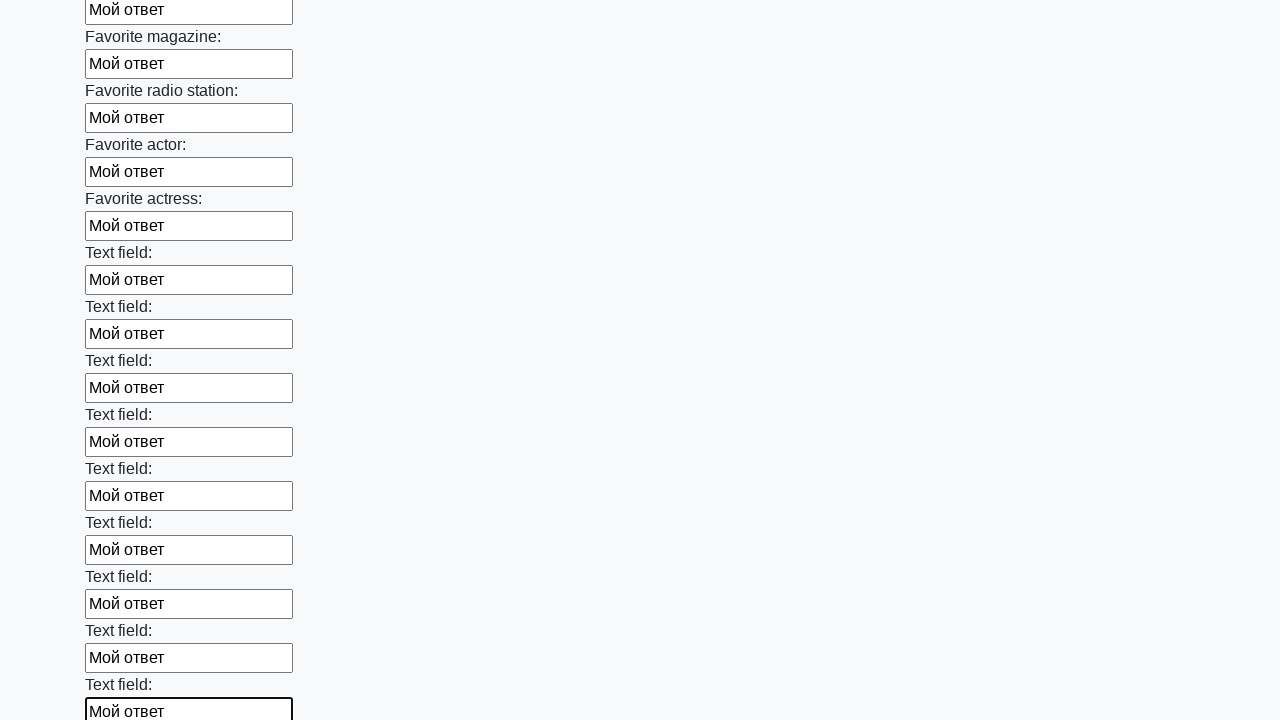

Filled input field with 'Мой ответ' on input >> nth=35
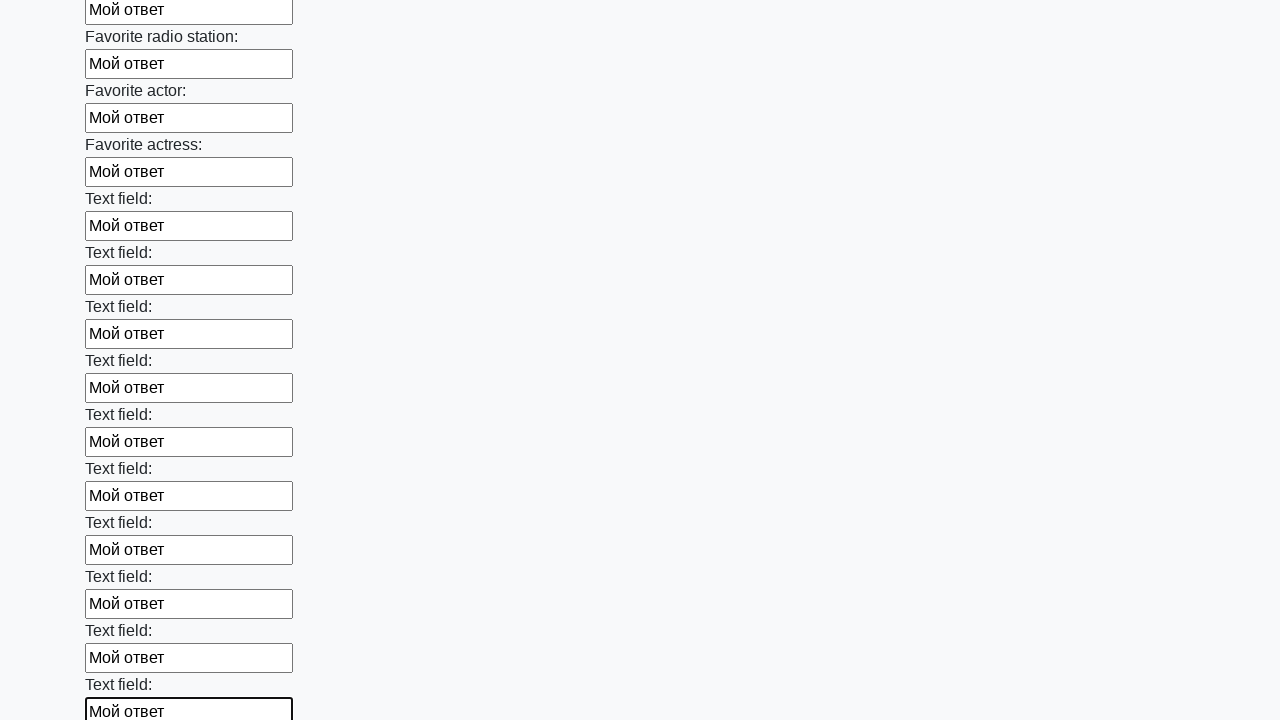

Filled input field with 'Мой ответ' on input >> nth=36
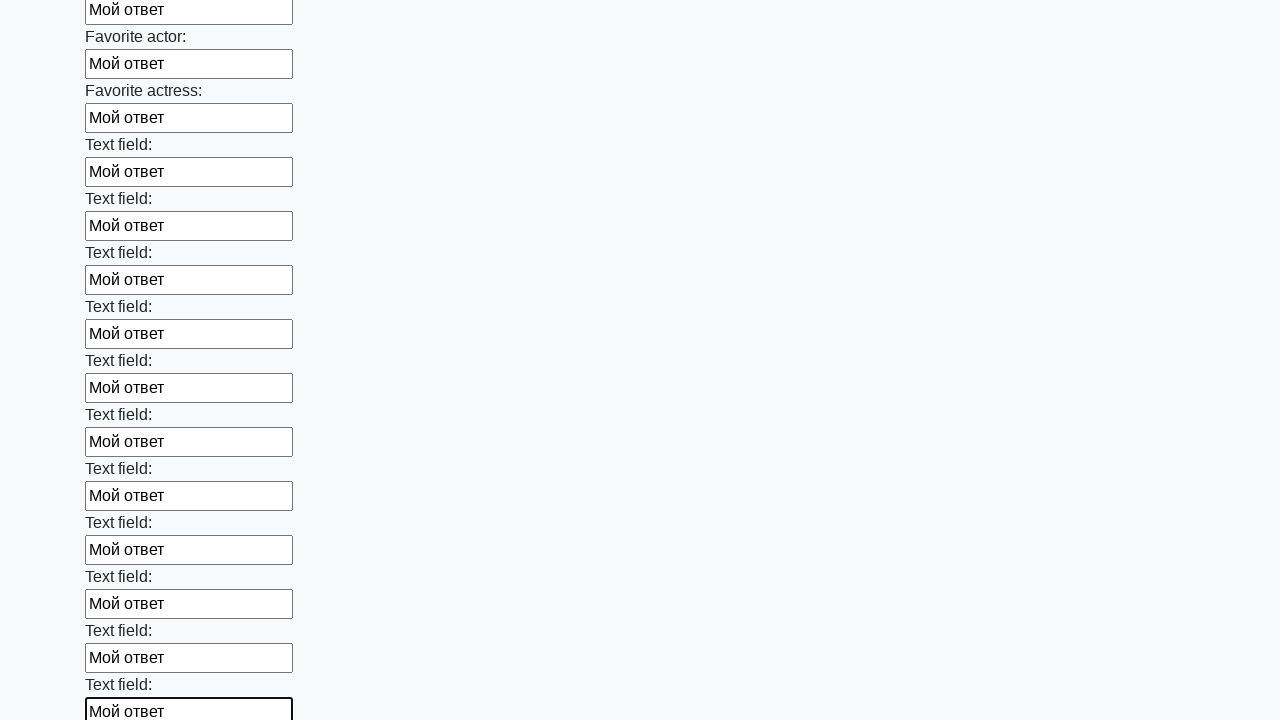

Filled input field with 'Мой ответ' on input >> nth=37
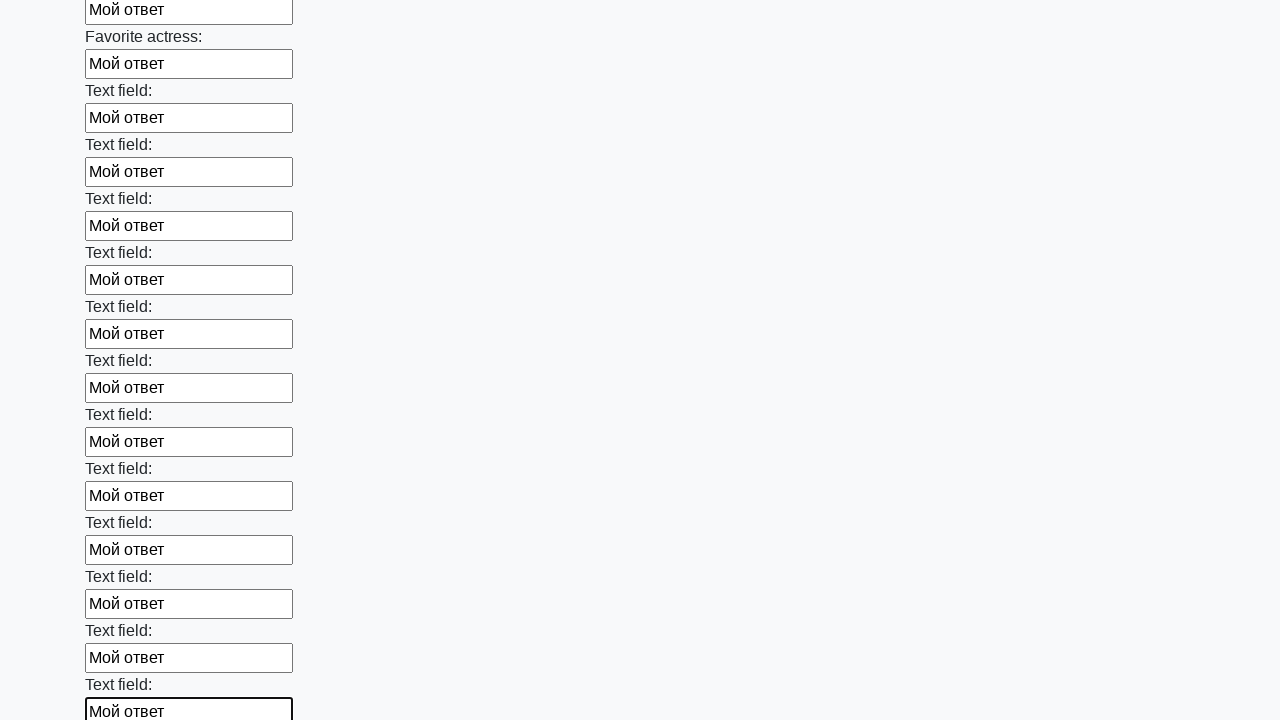

Filled input field with 'Мой ответ' on input >> nth=38
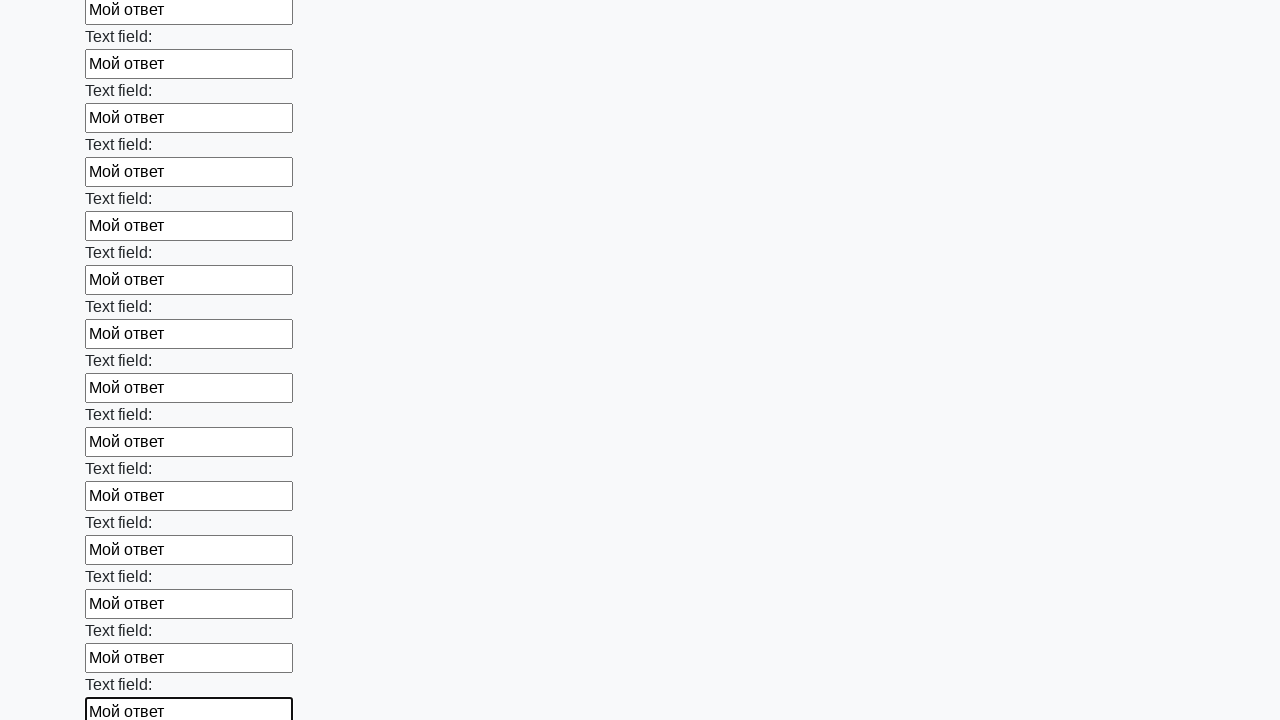

Filled input field with 'Мой ответ' on input >> nth=39
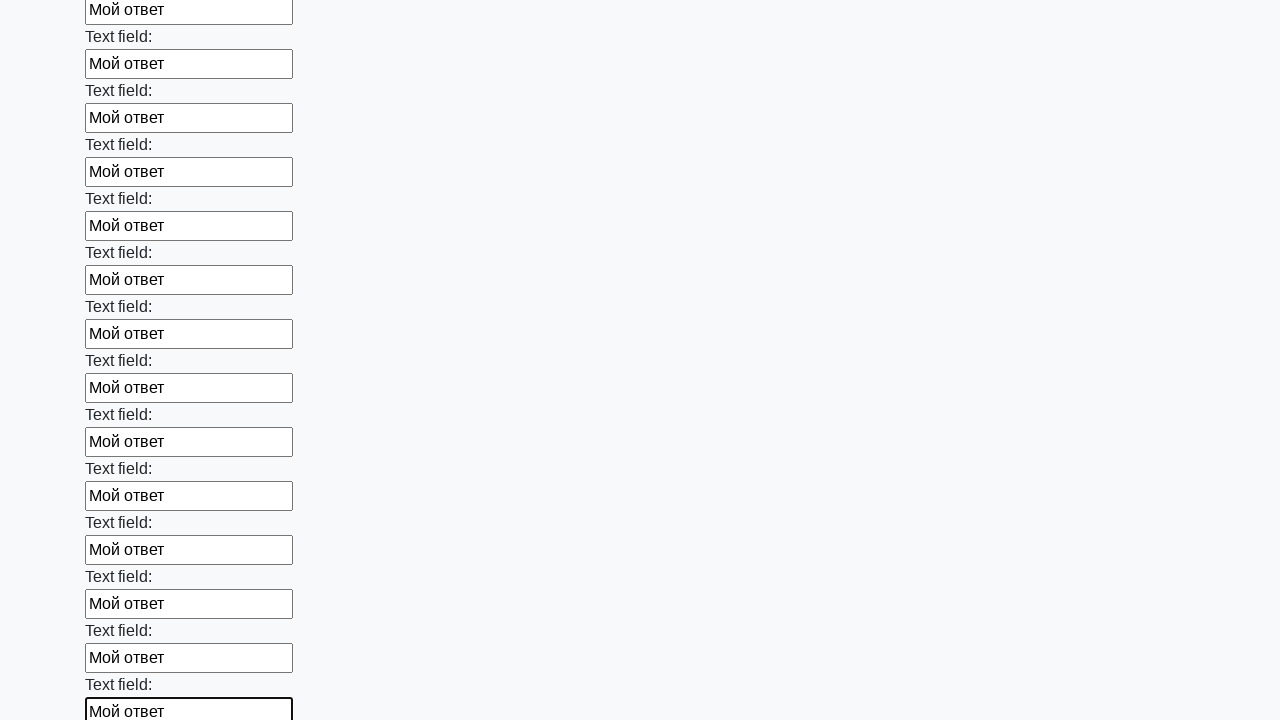

Filled input field with 'Мой ответ' on input >> nth=40
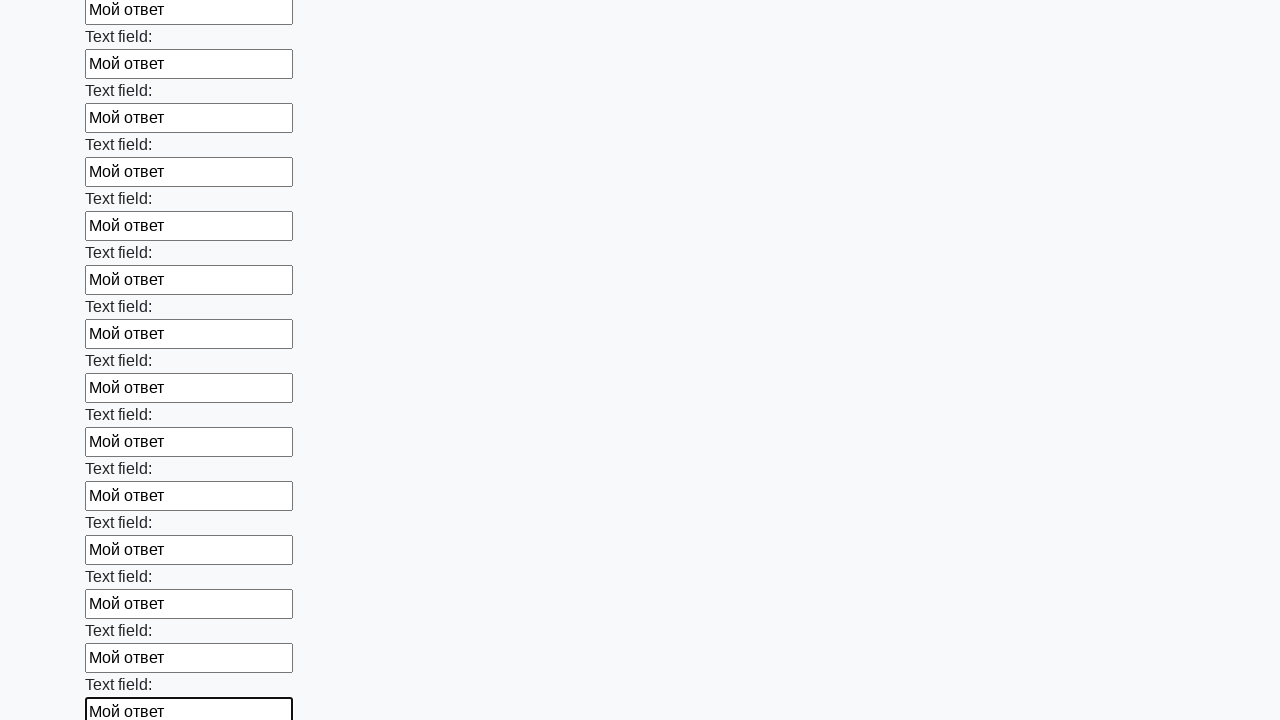

Filled input field with 'Мой ответ' on input >> nth=41
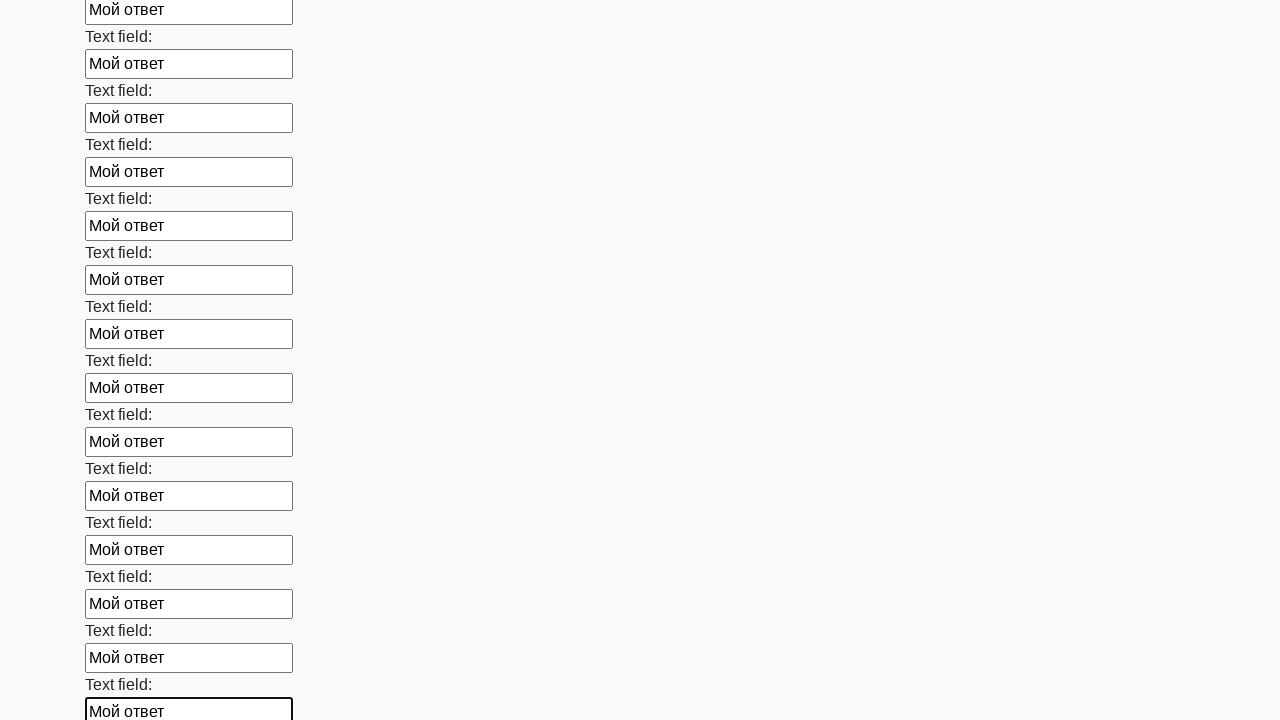

Filled input field with 'Мой ответ' on input >> nth=42
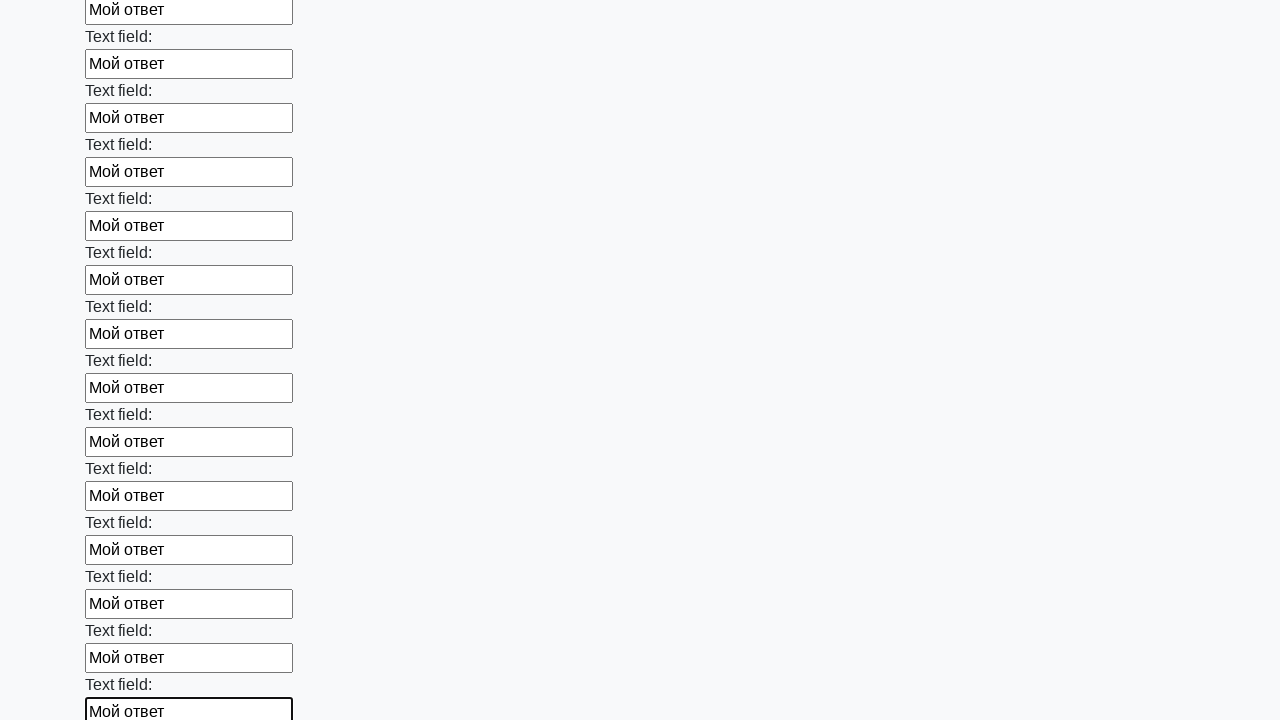

Filled input field with 'Мой ответ' on input >> nth=43
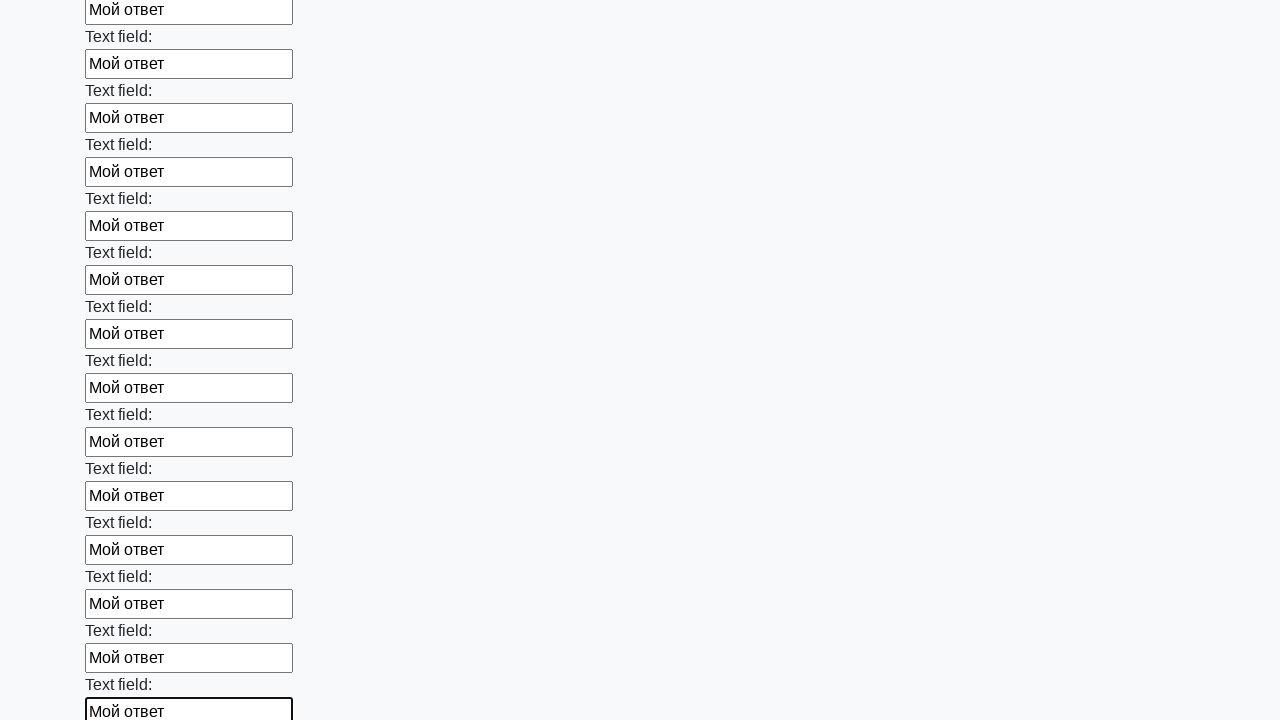

Filled input field with 'Мой ответ' on input >> nth=44
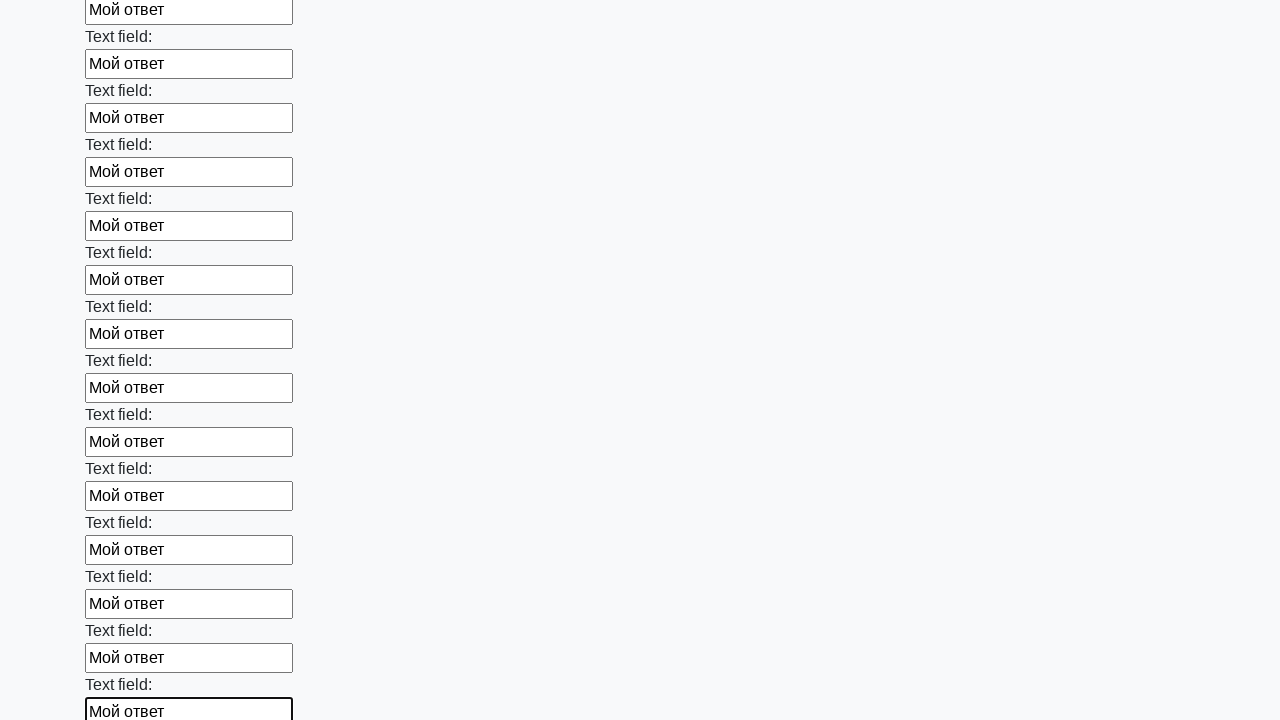

Filled input field with 'Мой ответ' on input >> nth=45
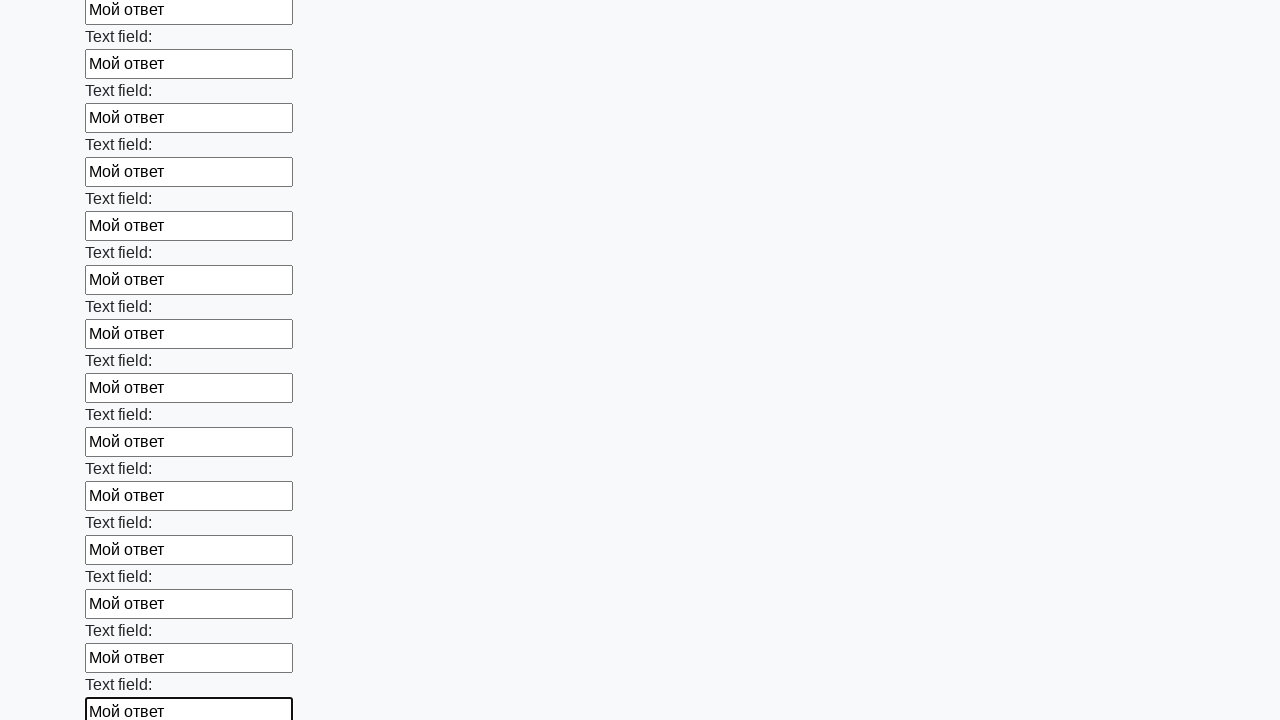

Filled input field with 'Мой ответ' on input >> nth=46
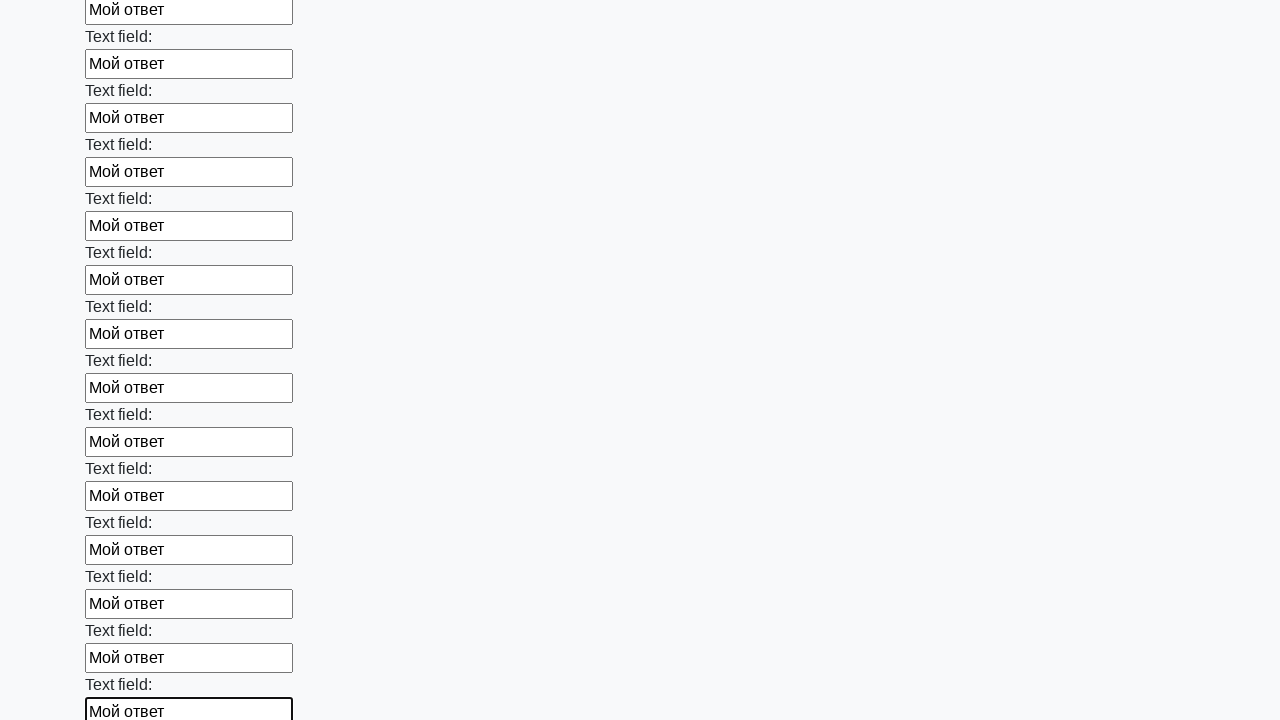

Filled input field with 'Мой ответ' on input >> nth=47
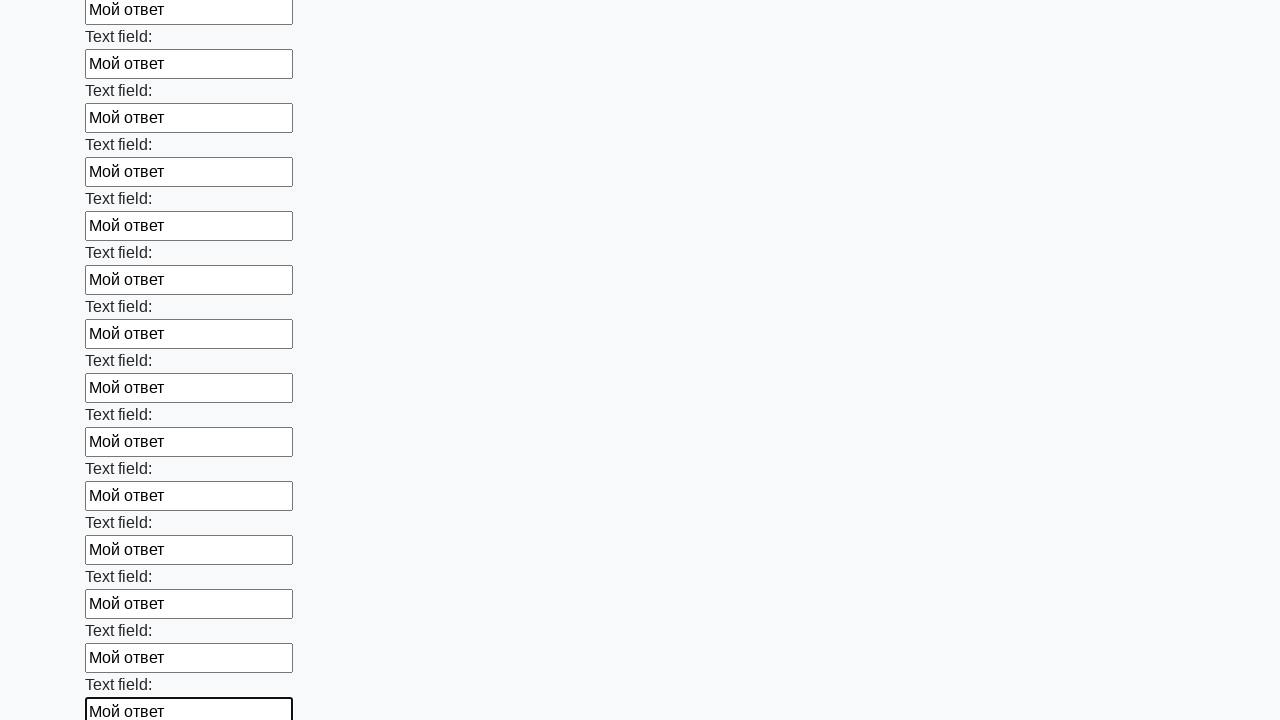

Filled input field with 'Мой ответ' on input >> nth=48
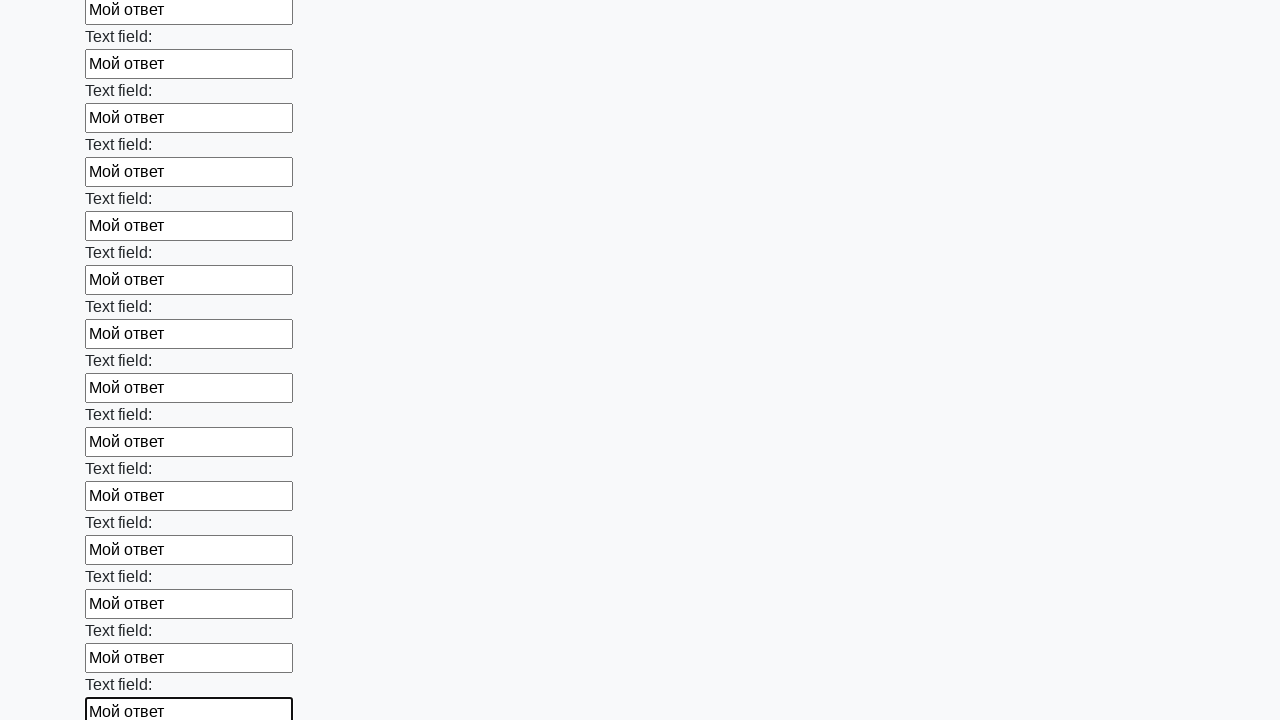

Filled input field with 'Мой ответ' on input >> nth=49
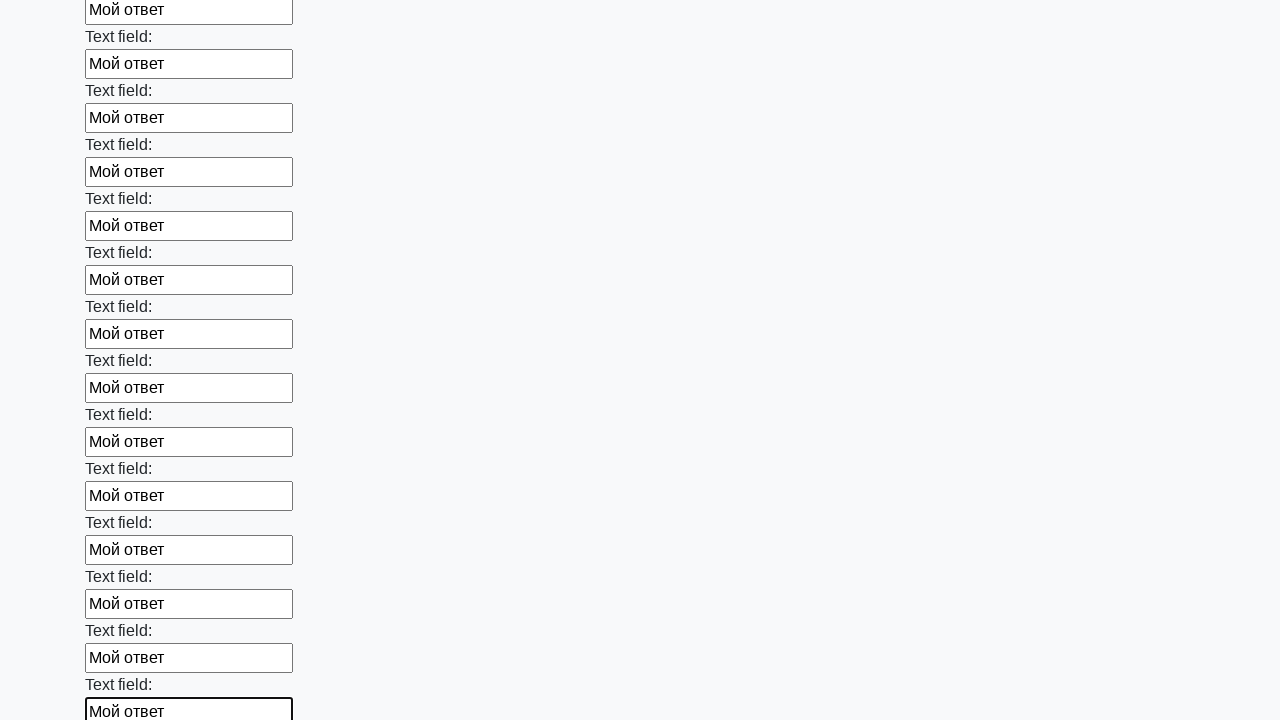

Filled input field with 'Мой ответ' on input >> nth=50
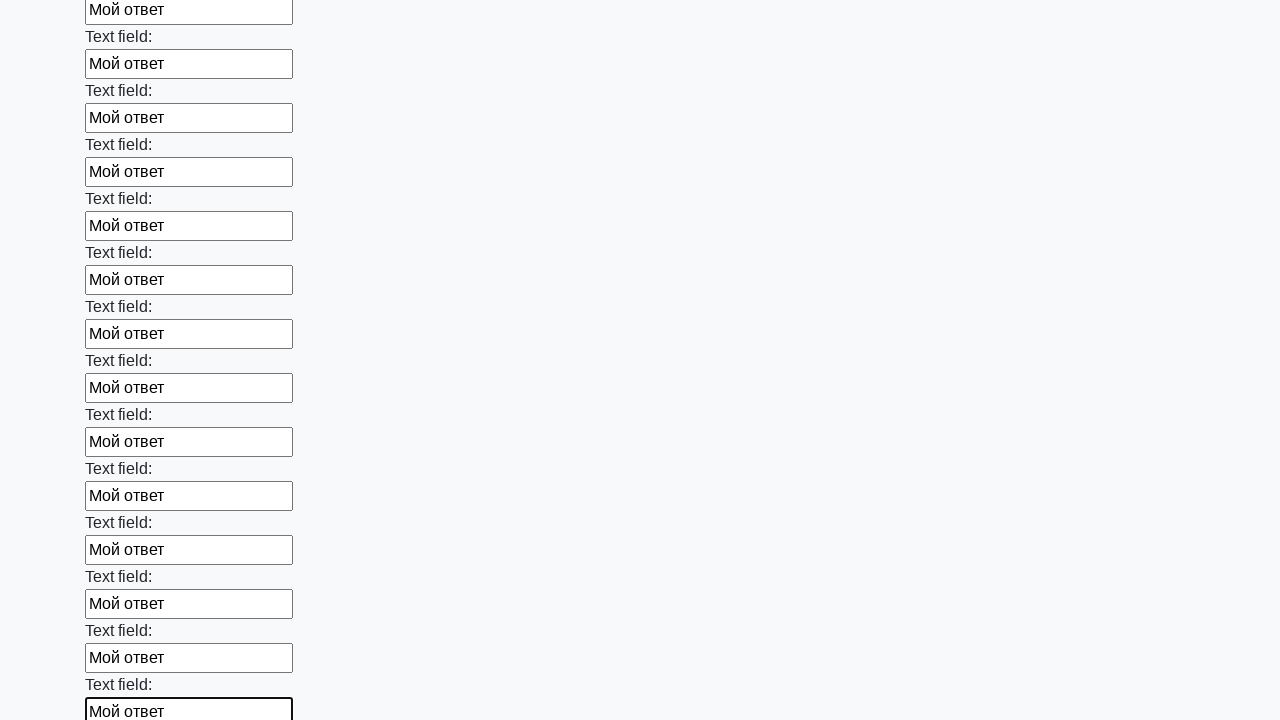

Filled input field with 'Мой ответ' on input >> nth=51
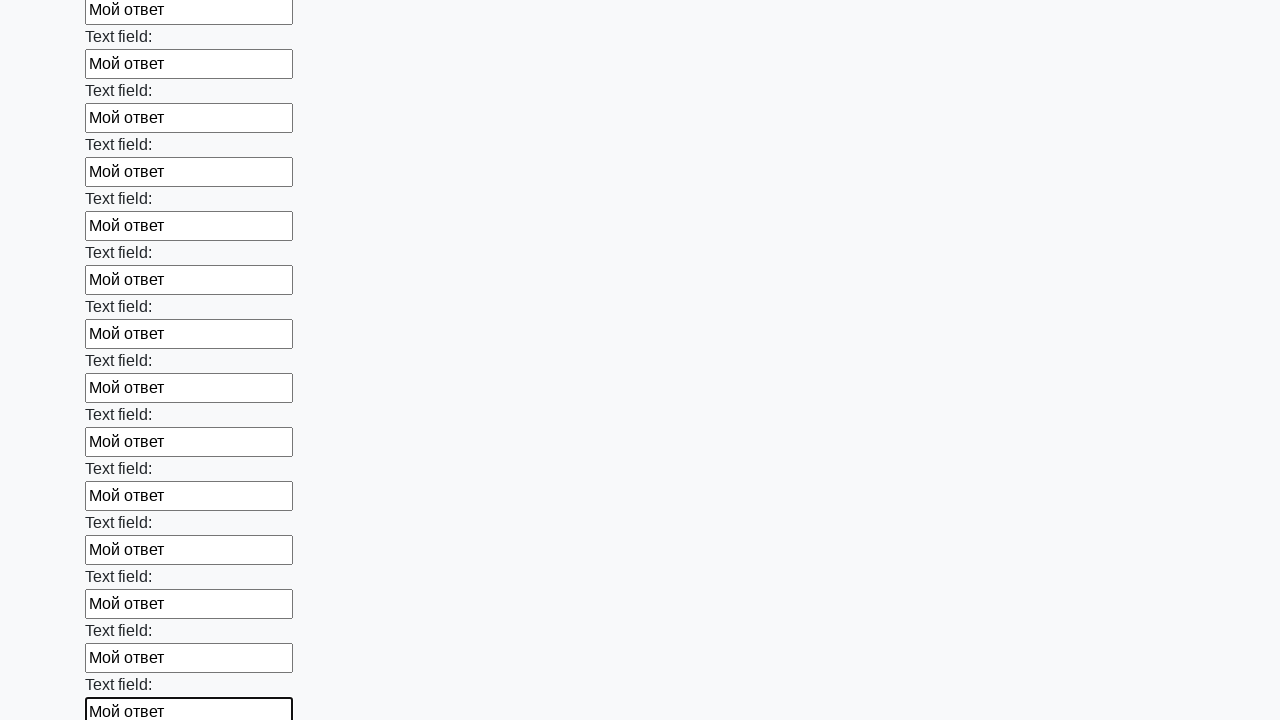

Filled input field with 'Мой ответ' on input >> nth=52
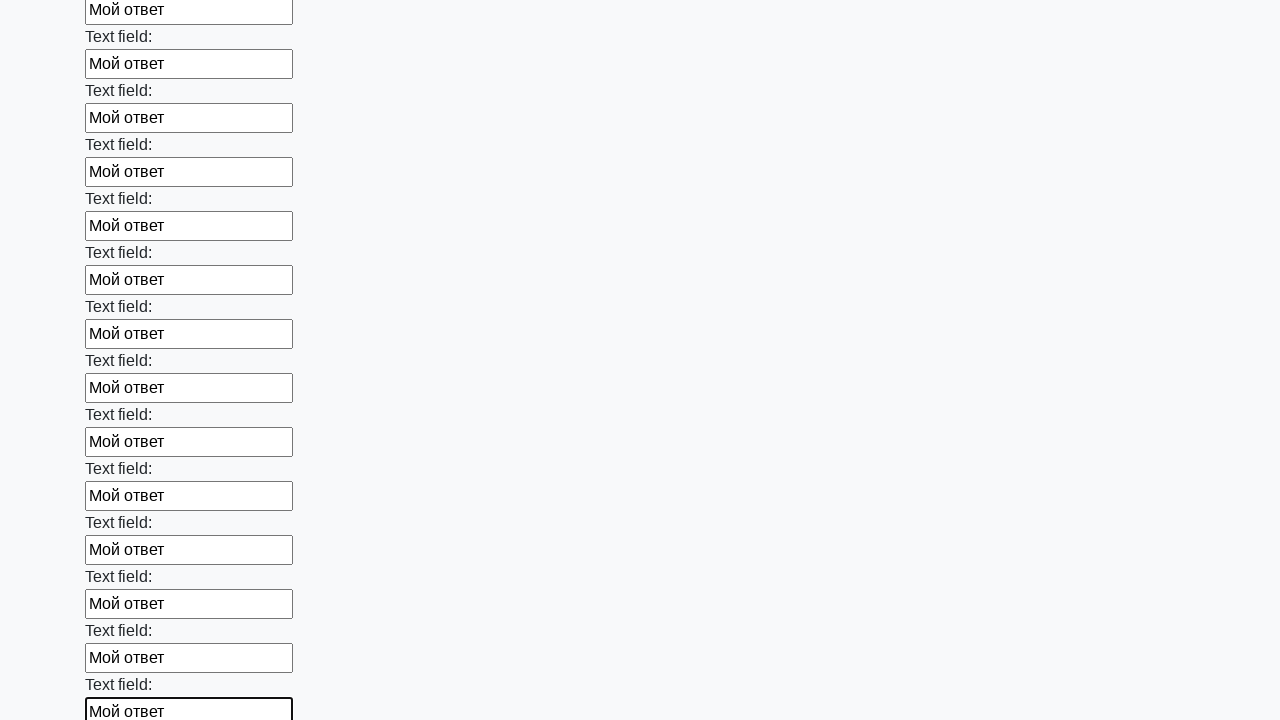

Filled input field with 'Мой ответ' on input >> nth=53
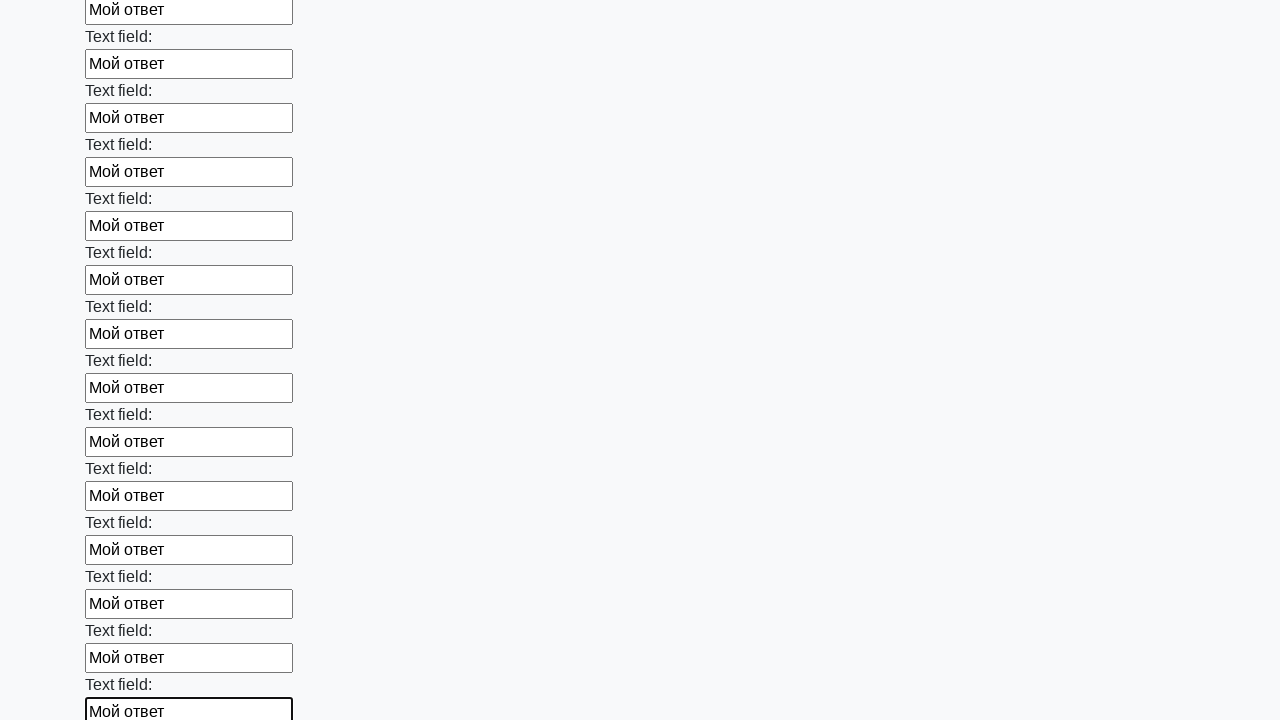

Filled input field with 'Мой ответ' on input >> nth=54
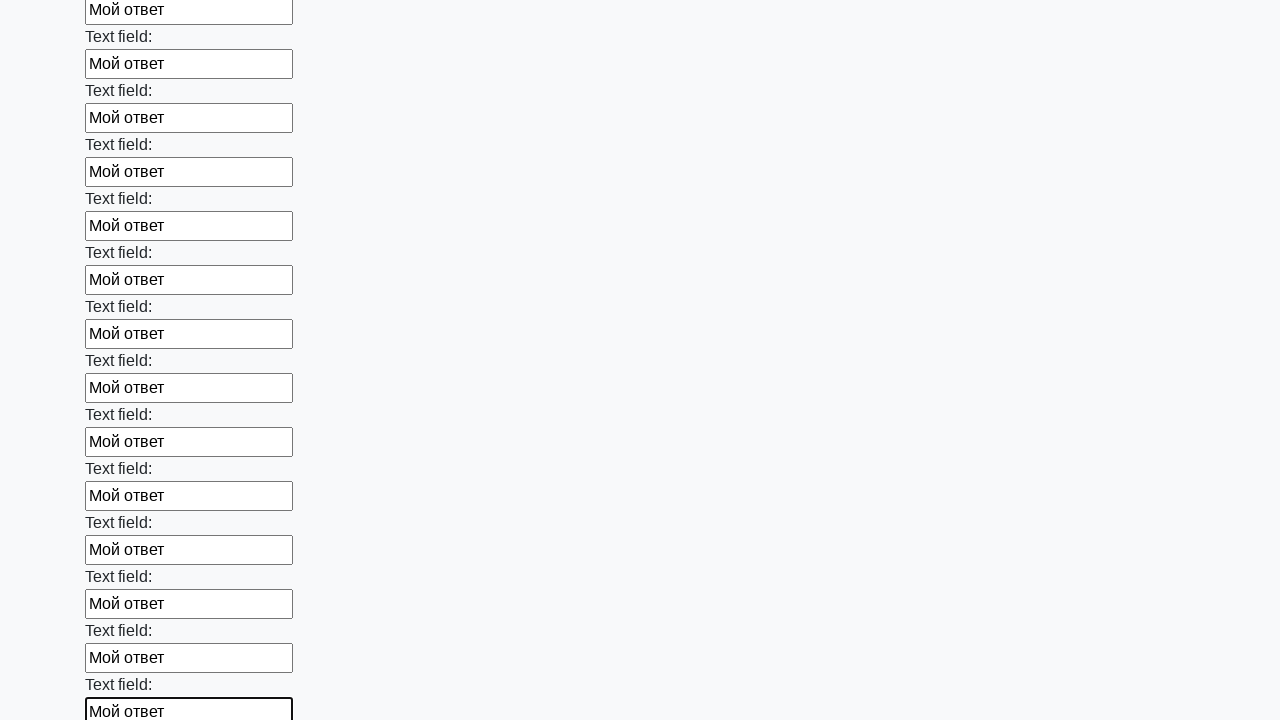

Filled input field with 'Мой ответ' on input >> nth=55
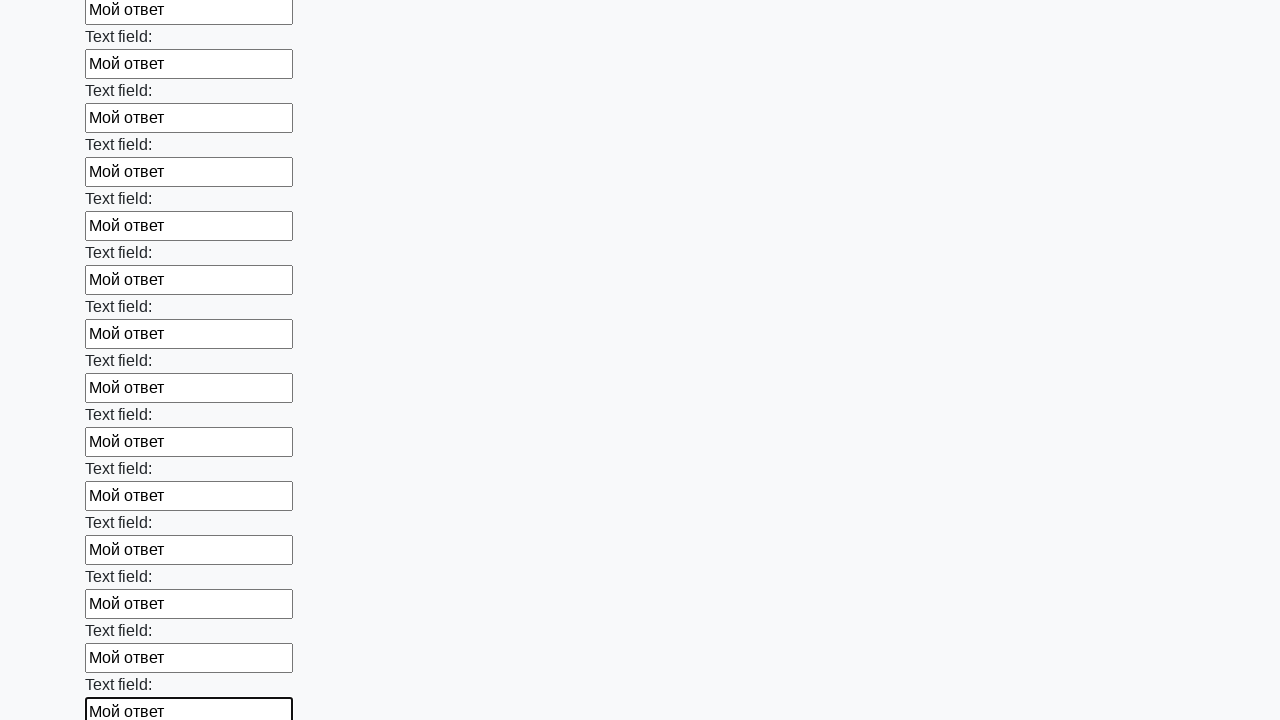

Filled input field with 'Мой ответ' on input >> nth=56
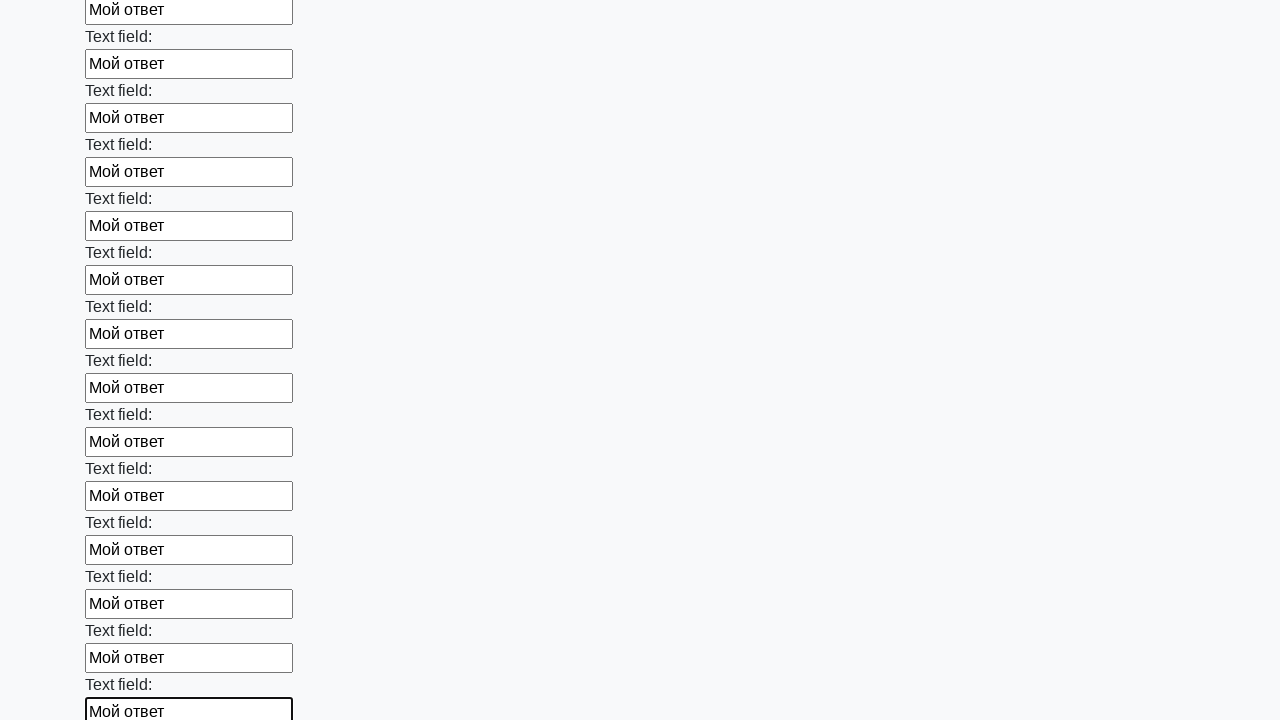

Filled input field with 'Мой ответ' on input >> nth=57
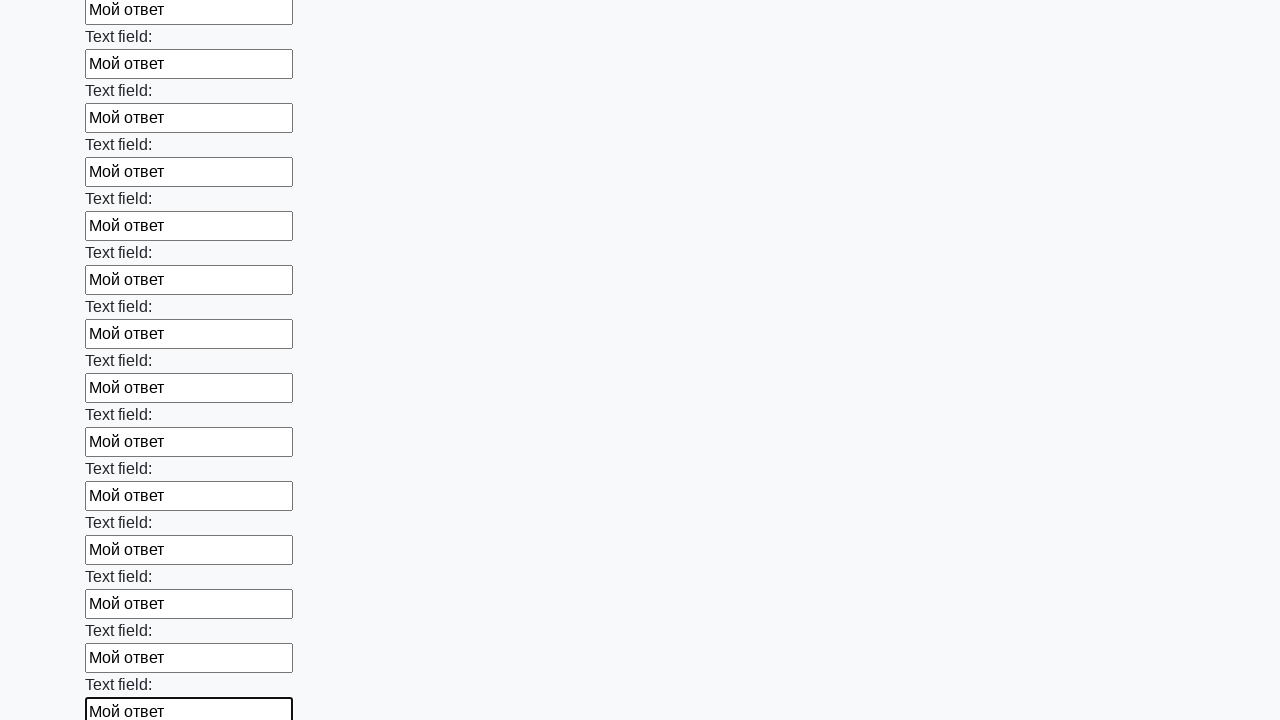

Filled input field with 'Мой ответ' on input >> nth=58
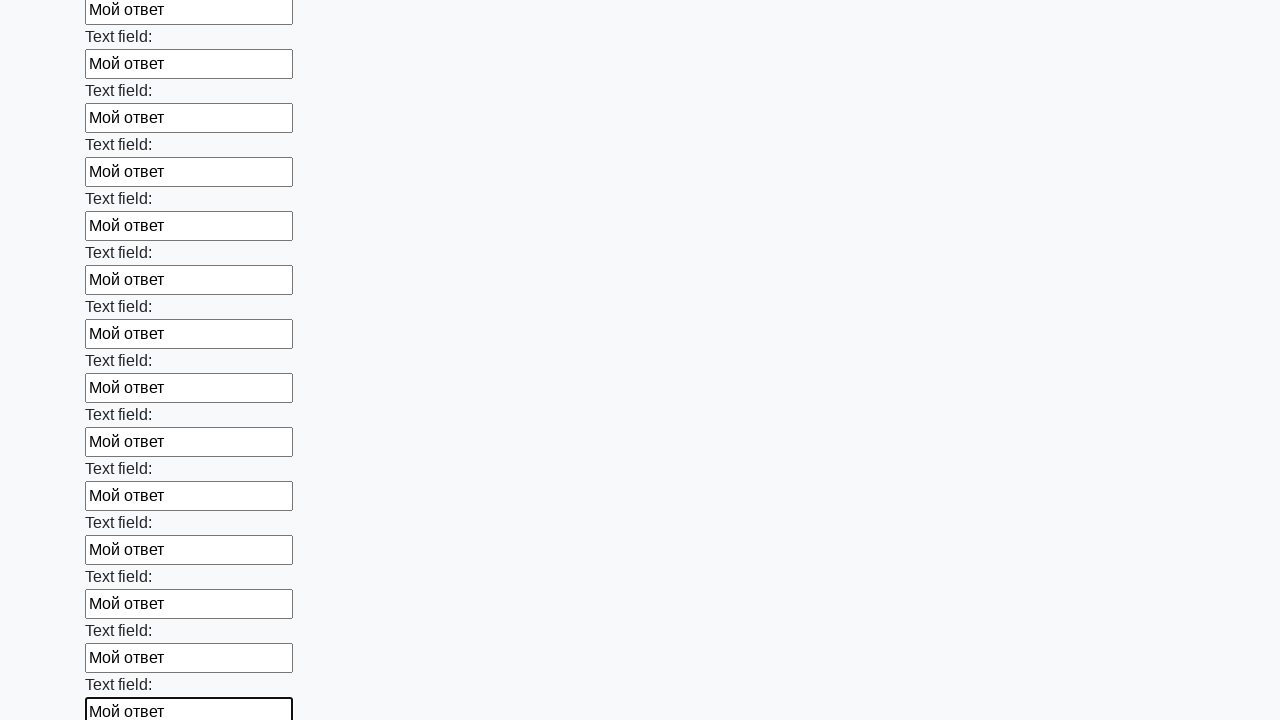

Filled input field with 'Мой ответ' on input >> nth=59
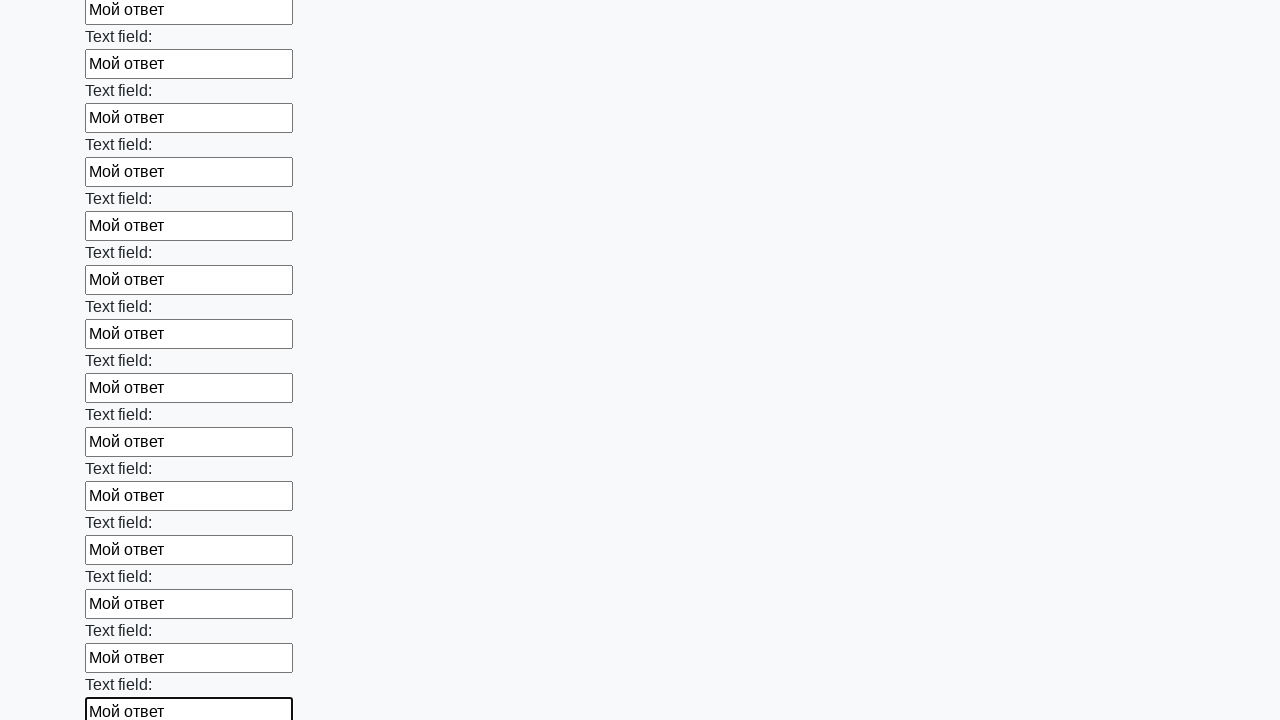

Filled input field with 'Мой ответ' on input >> nth=60
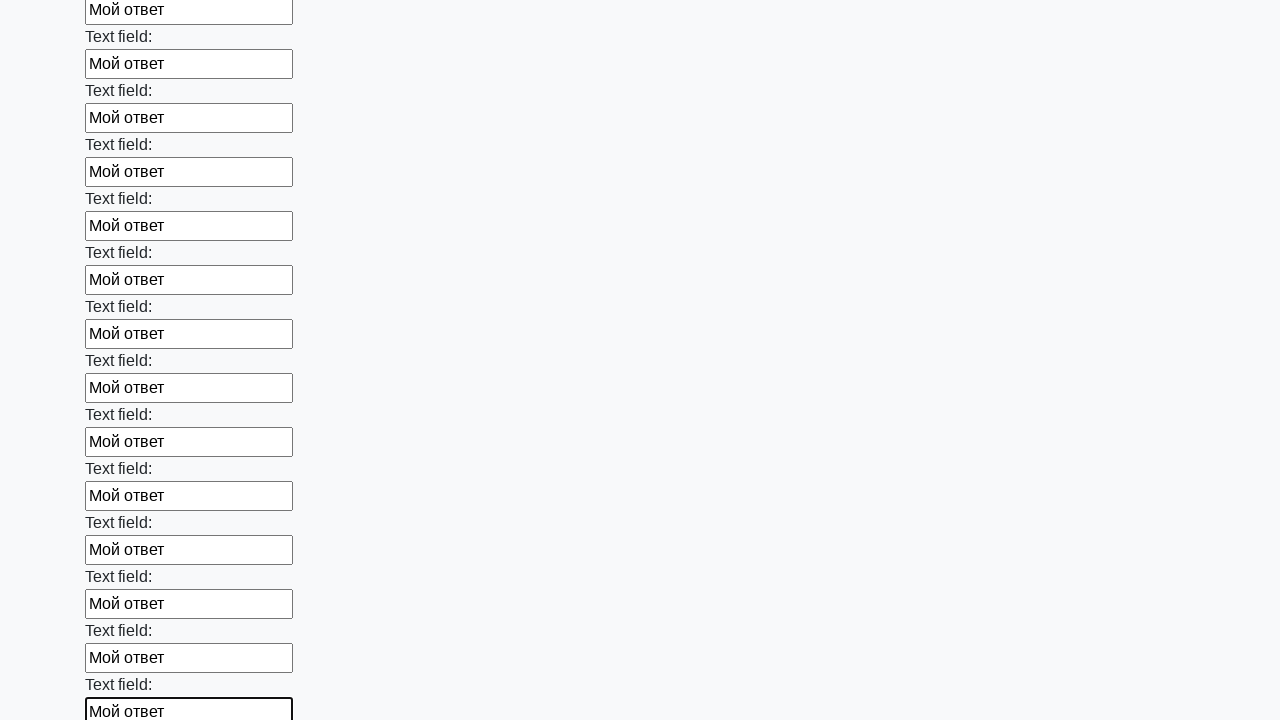

Filled input field with 'Мой ответ' on input >> nth=61
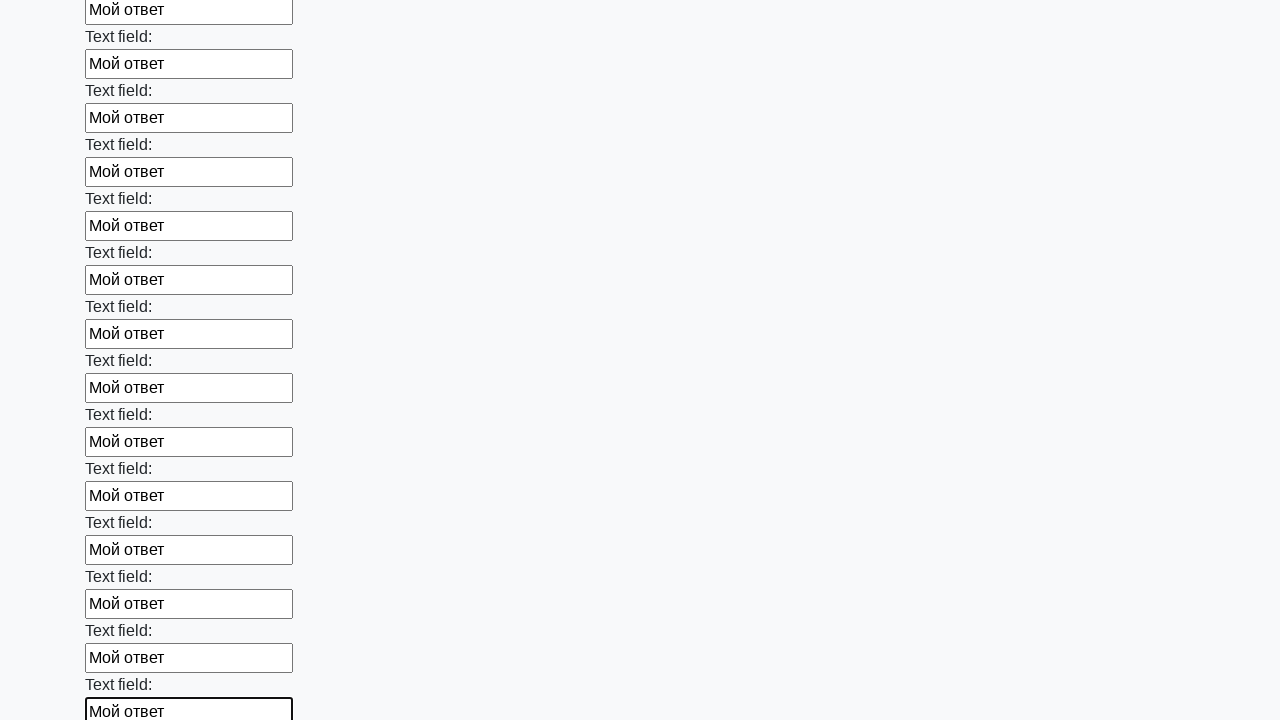

Filled input field with 'Мой ответ' on input >> nth=62
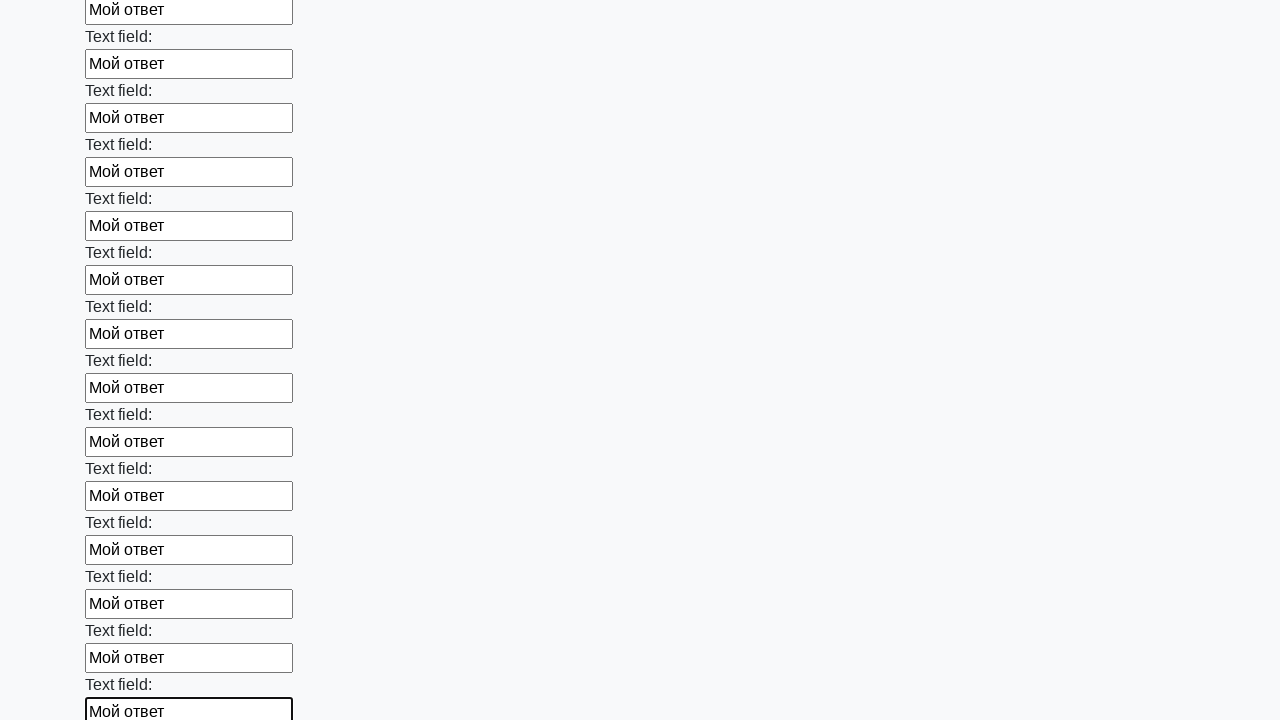

Filled input field with 'Мой ответ' on input >> nth=63
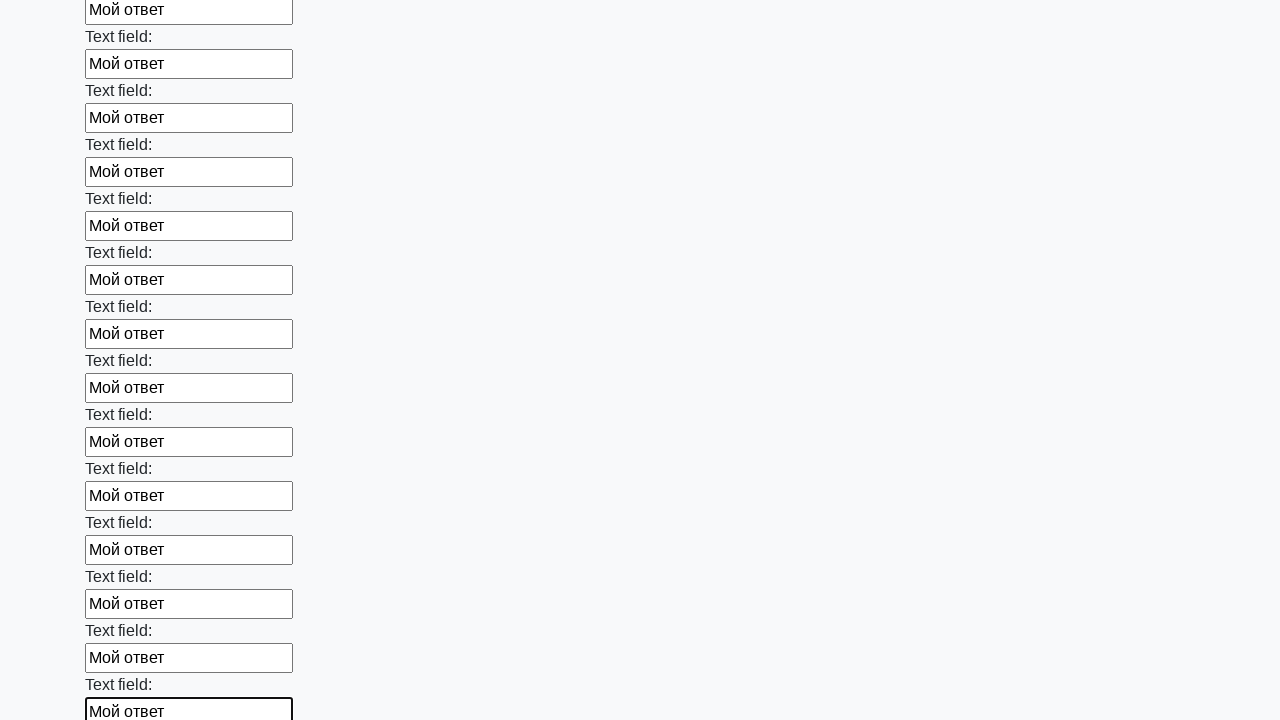

Filled input field with 'Мой ответ' on input >> nth=64
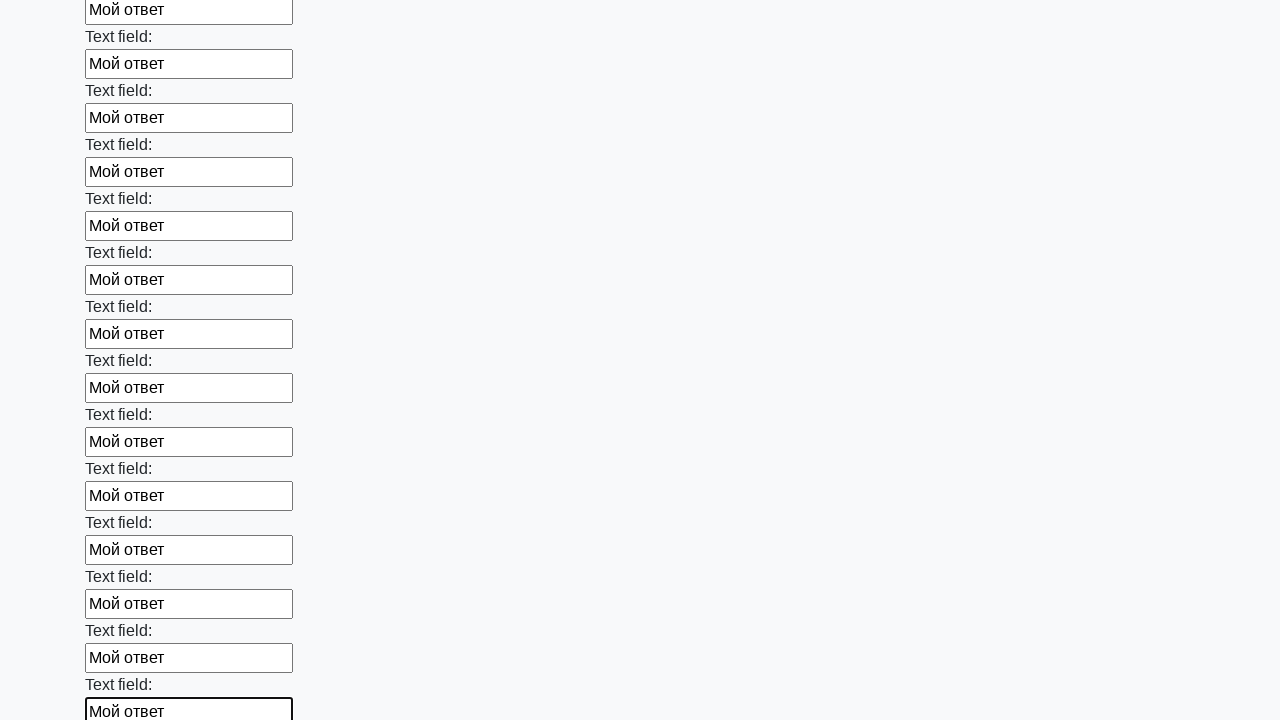

Filled input field with 'Мой ответ' on input >> nth=65
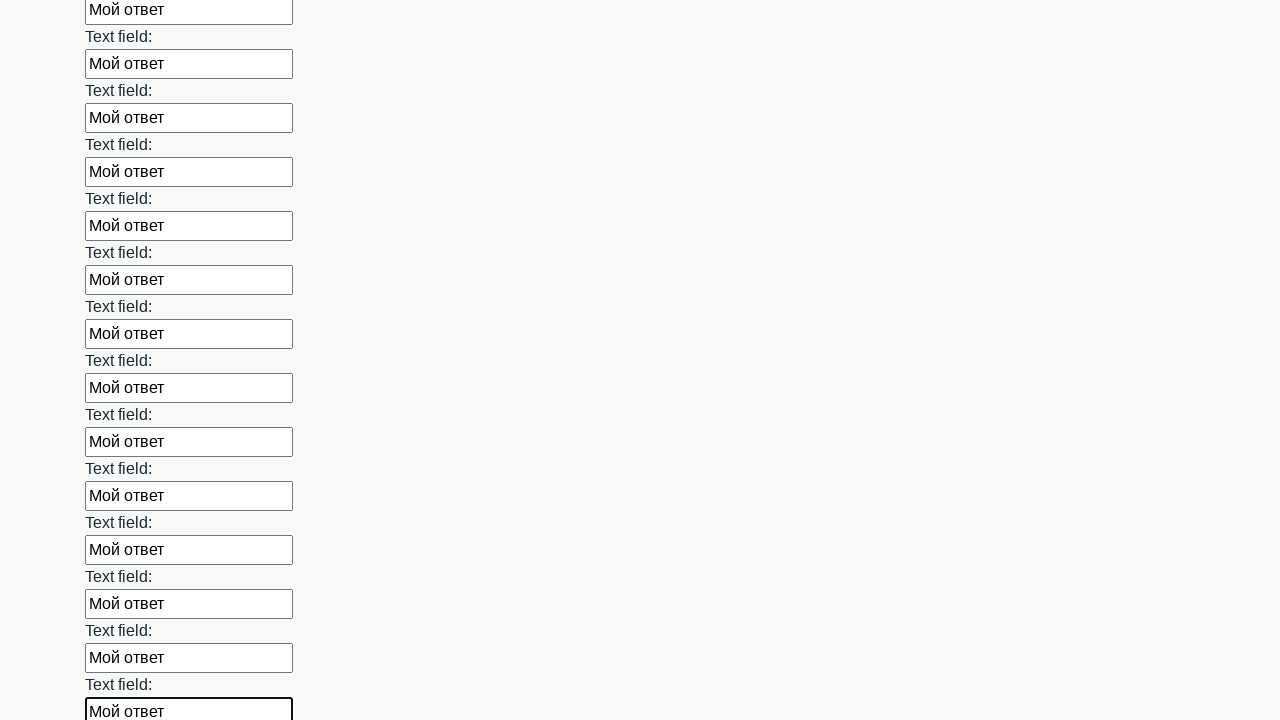

Filled input field with 'Мой ответ' on input >> nth=66
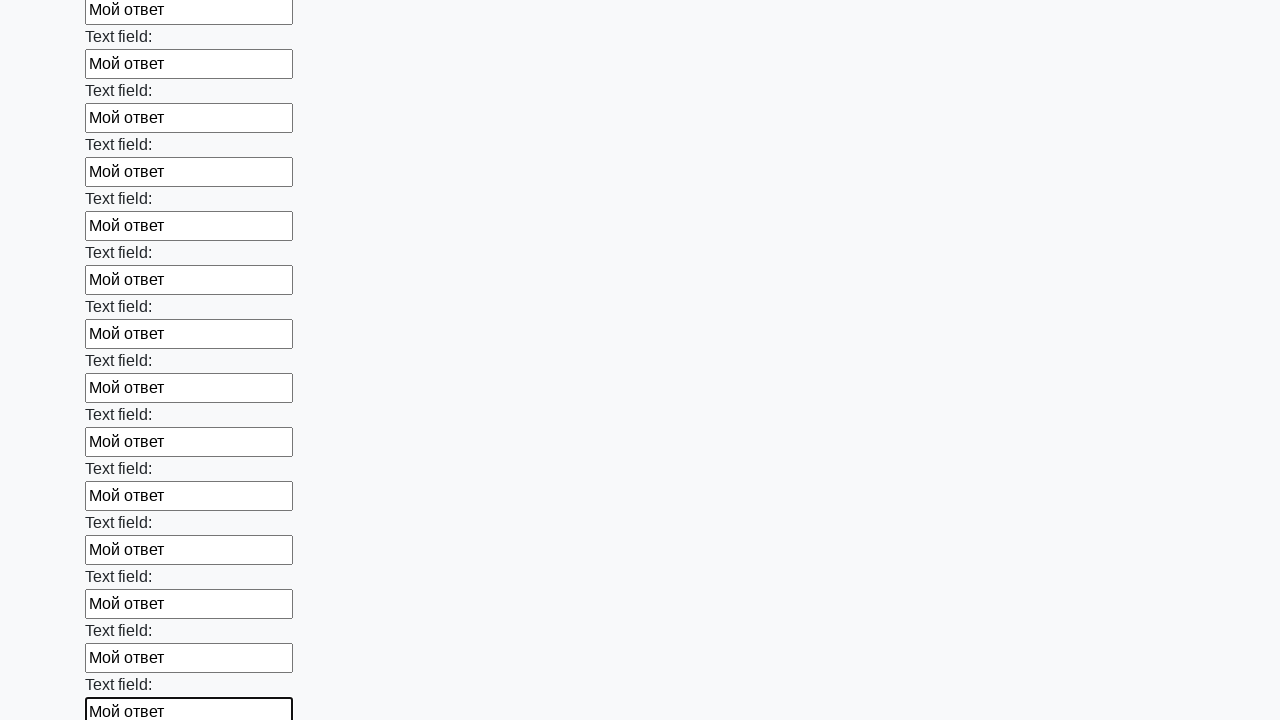

Filled input field with 'Мой ответ' on input >> nth=67
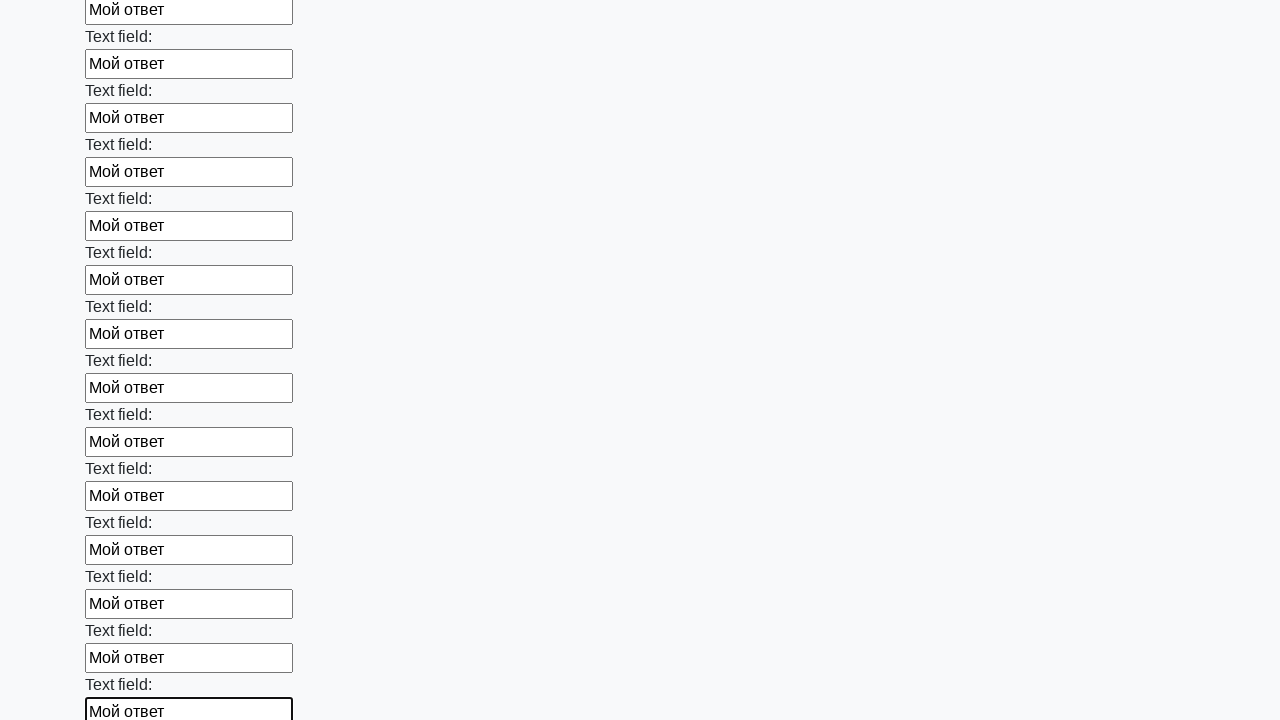

Filled input field with 'Мой ответ' on input >> nth=68
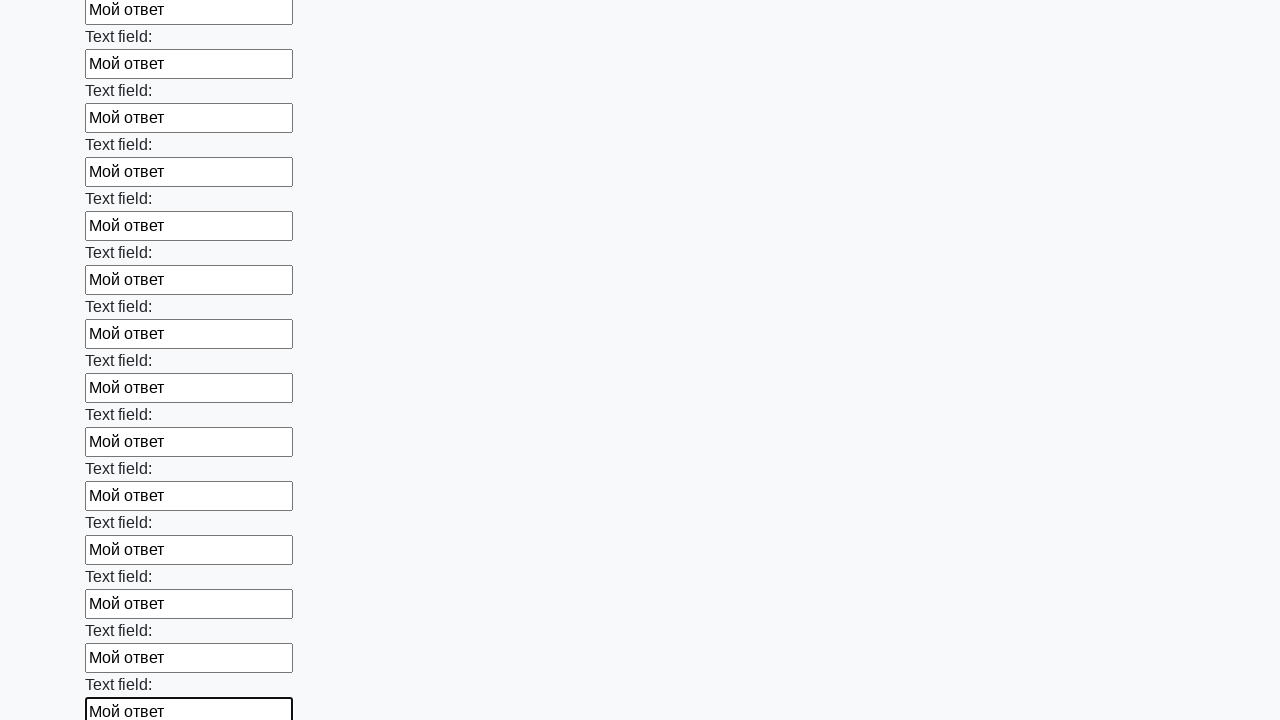

Filled input field with 'Мой ответ' on input >> nth=69
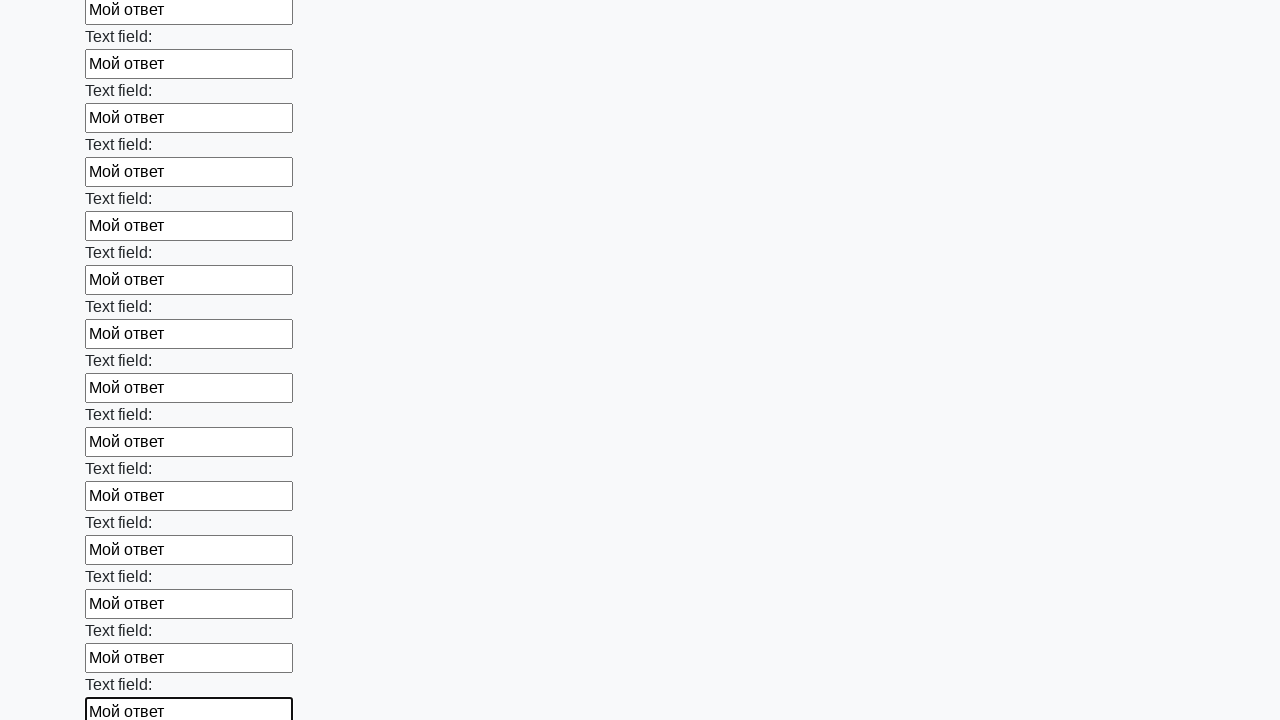

Filled input field with 'Мой ответ' on input >> nth=70
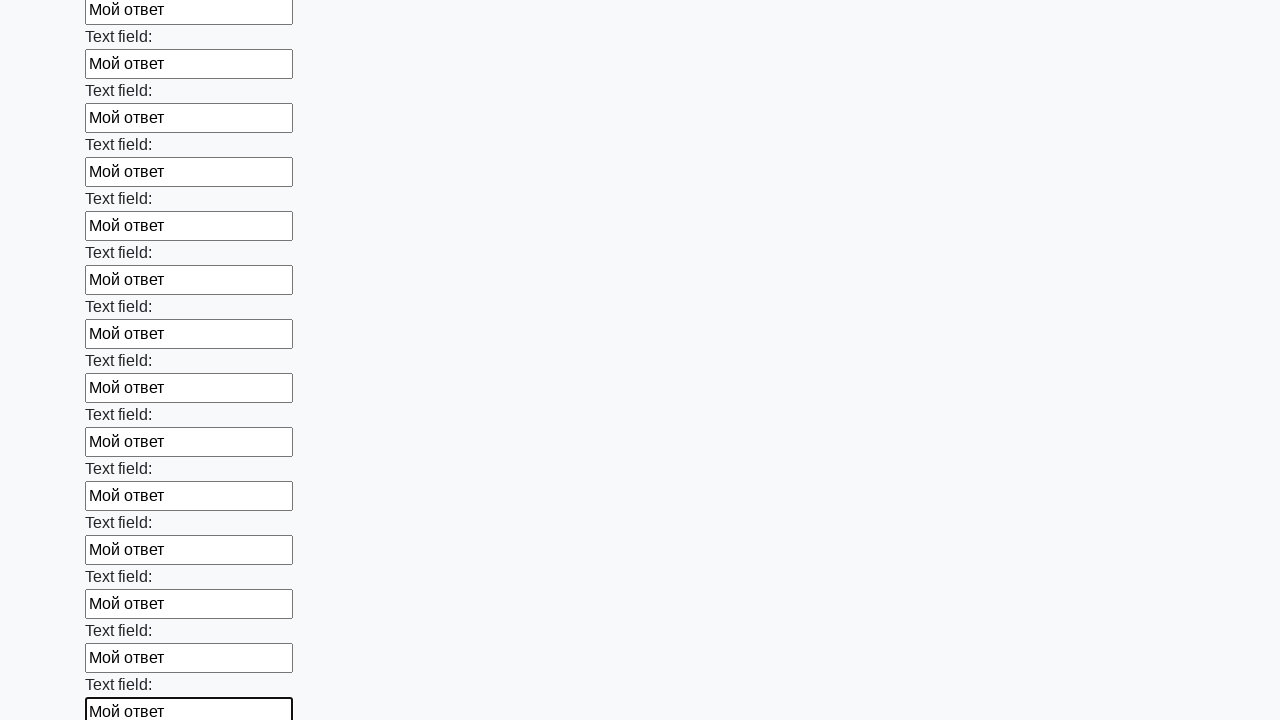

Filled input field with 'Мой ответ' on input >> nth=71
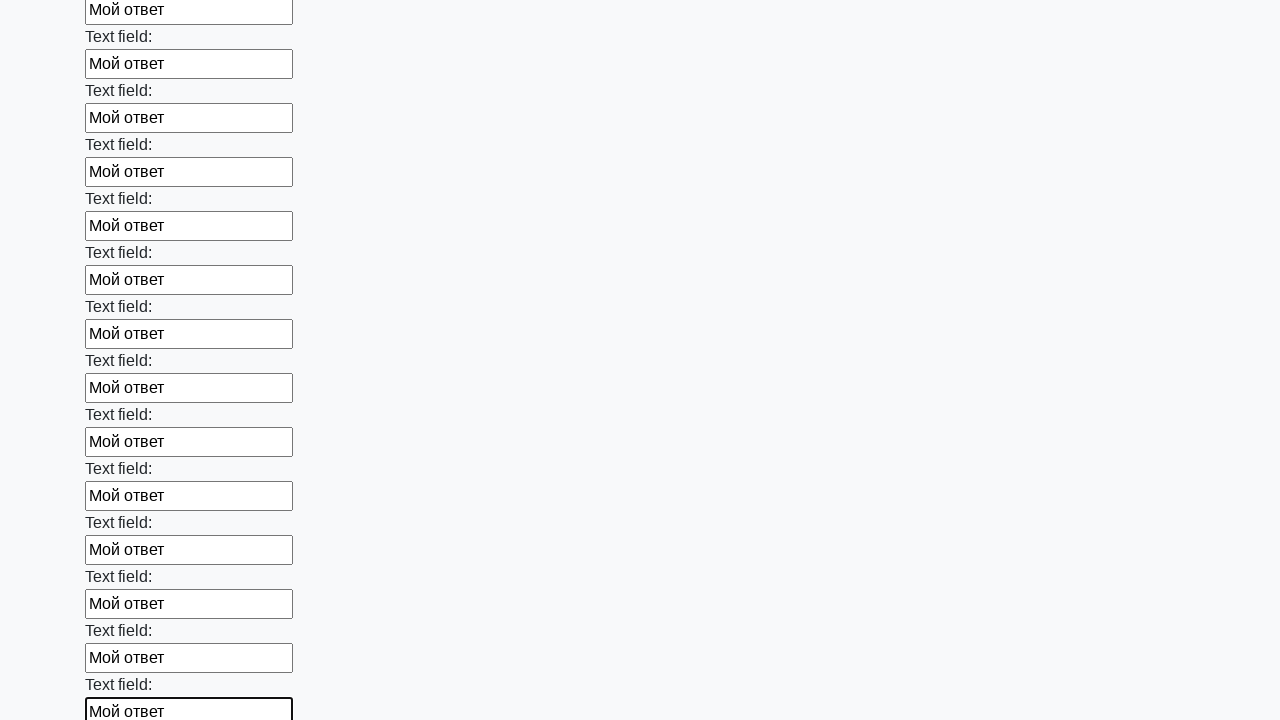

Filled input field with 'Мой ответ' on input >> nth=72
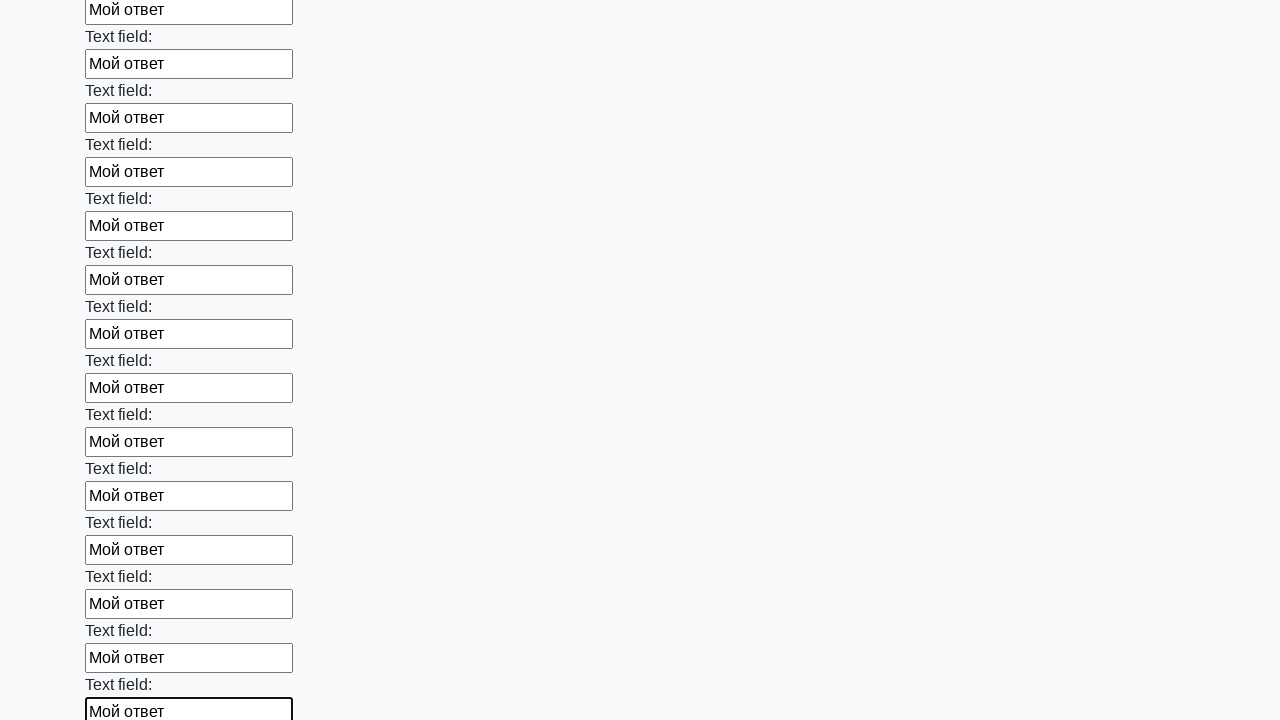

Filled input field with 'Мой ответ' on input >> nth=73
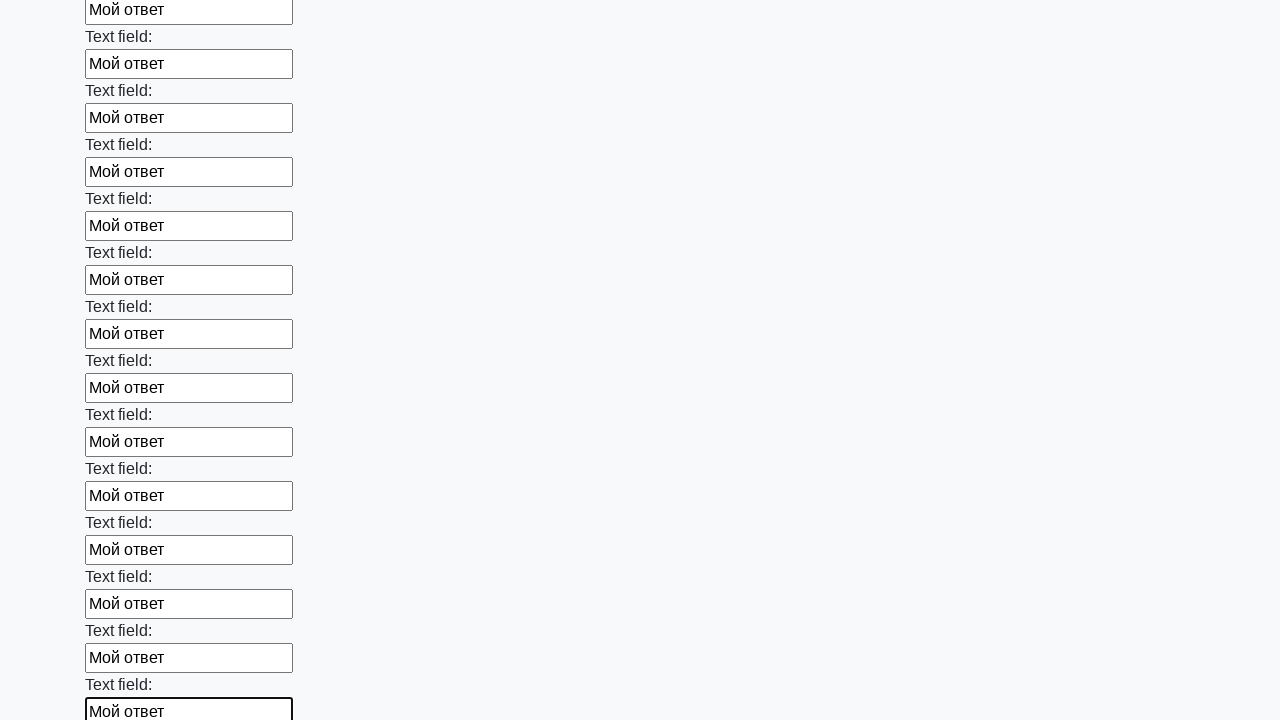

Filled input field with 'Мой ответ' on input >> nth=74
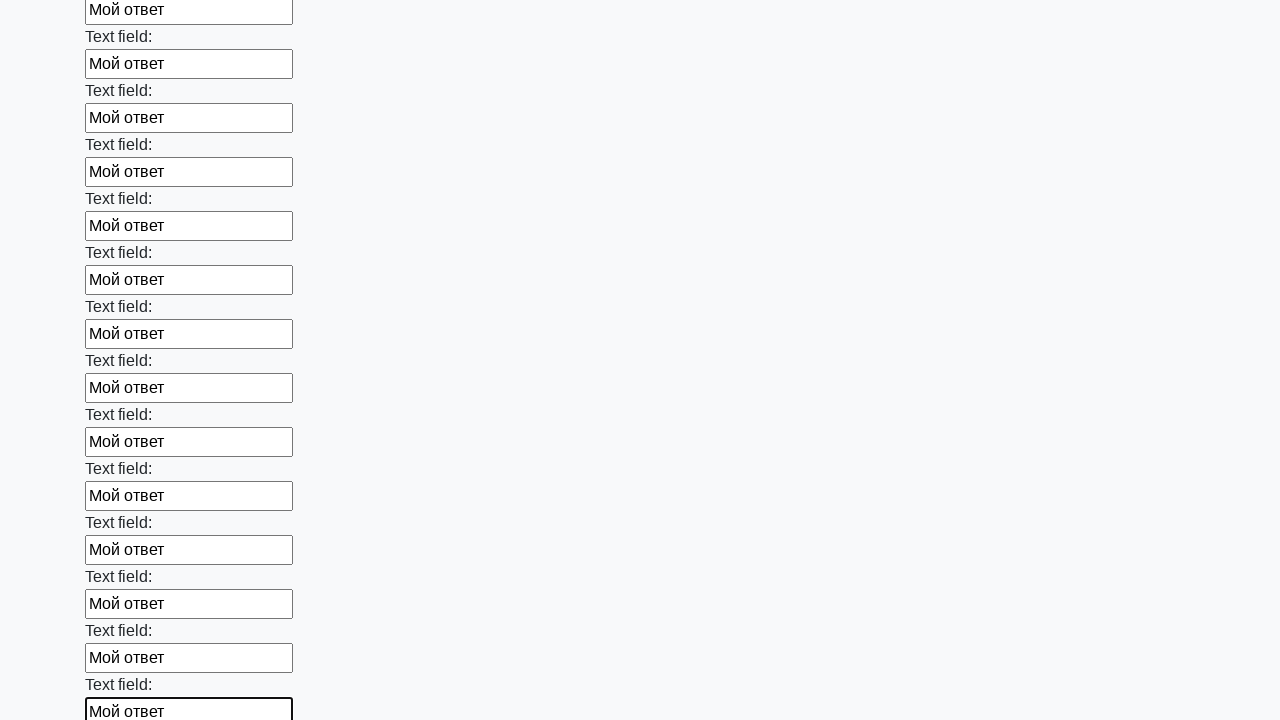

Filled input field with 'Мой ответ' on input >> nth=75
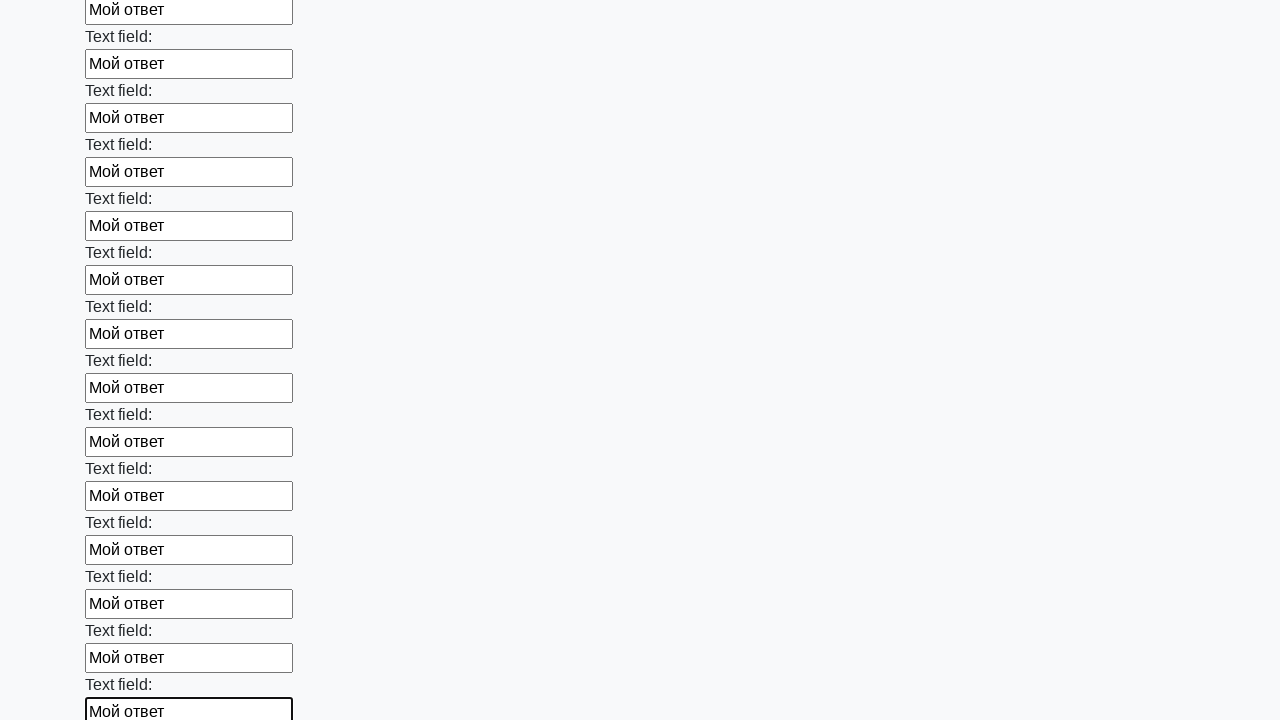

Filled input field with 'Мой ответ' on input >> nth=76
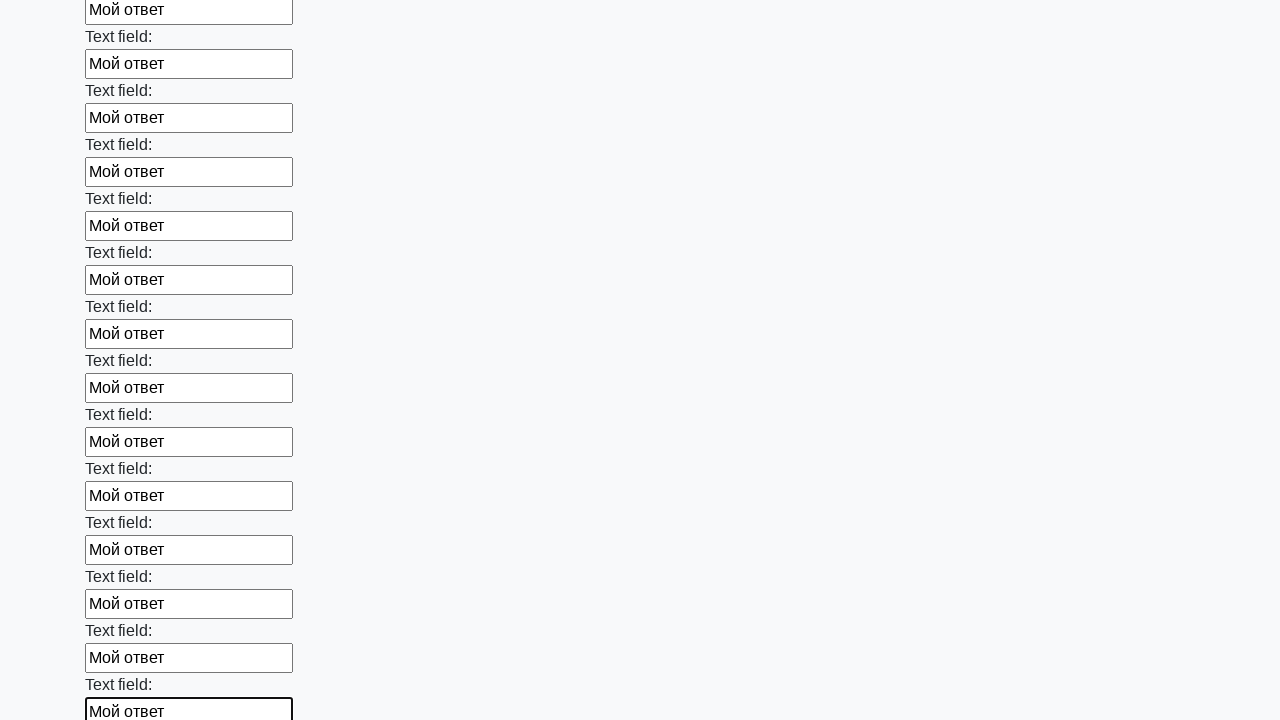

Filled input field with 'Мой ответ' on input >> nth=77
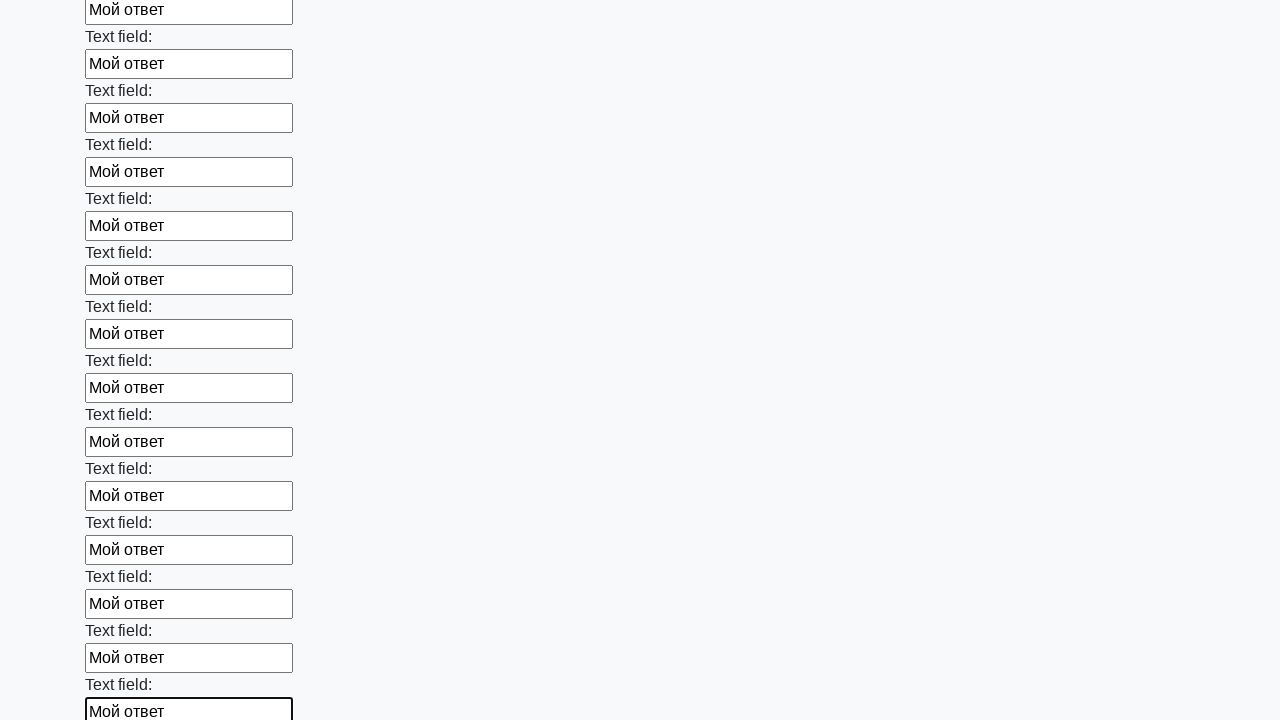

Filled input field with 'Мой ответ' on input >> nth=78
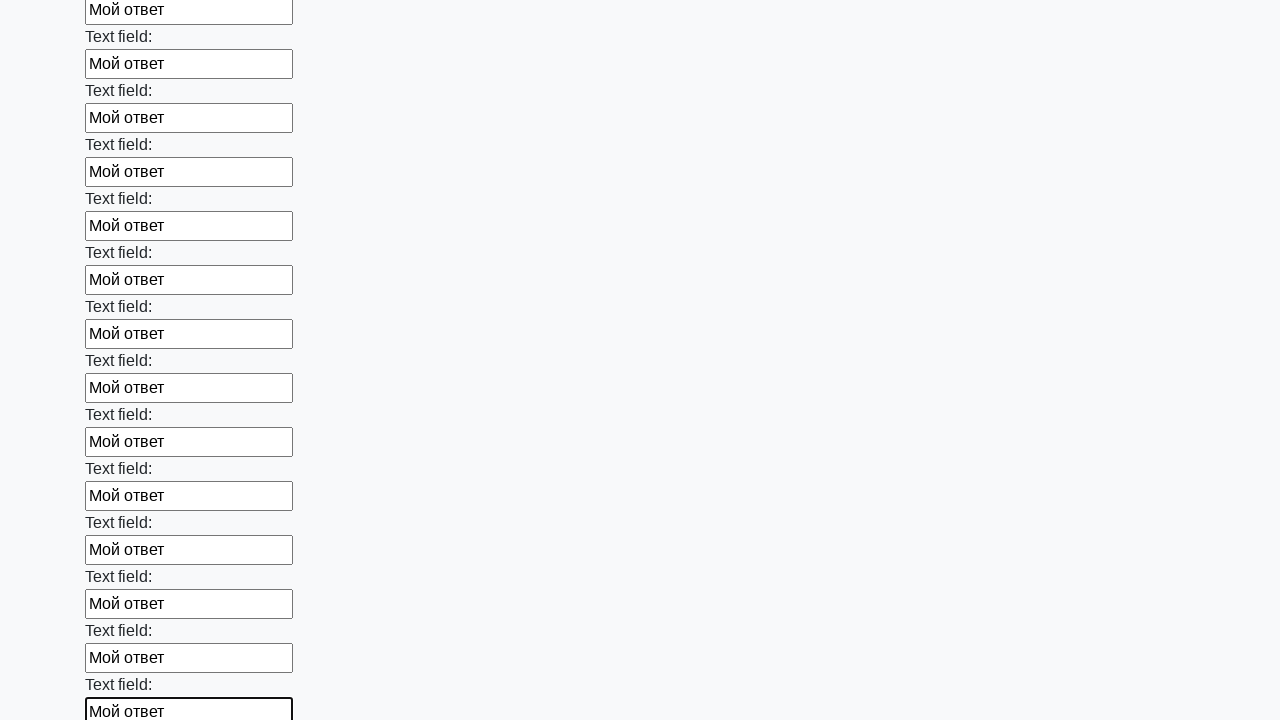

Filled input field with 'Мой ответ' on input >> nth=79
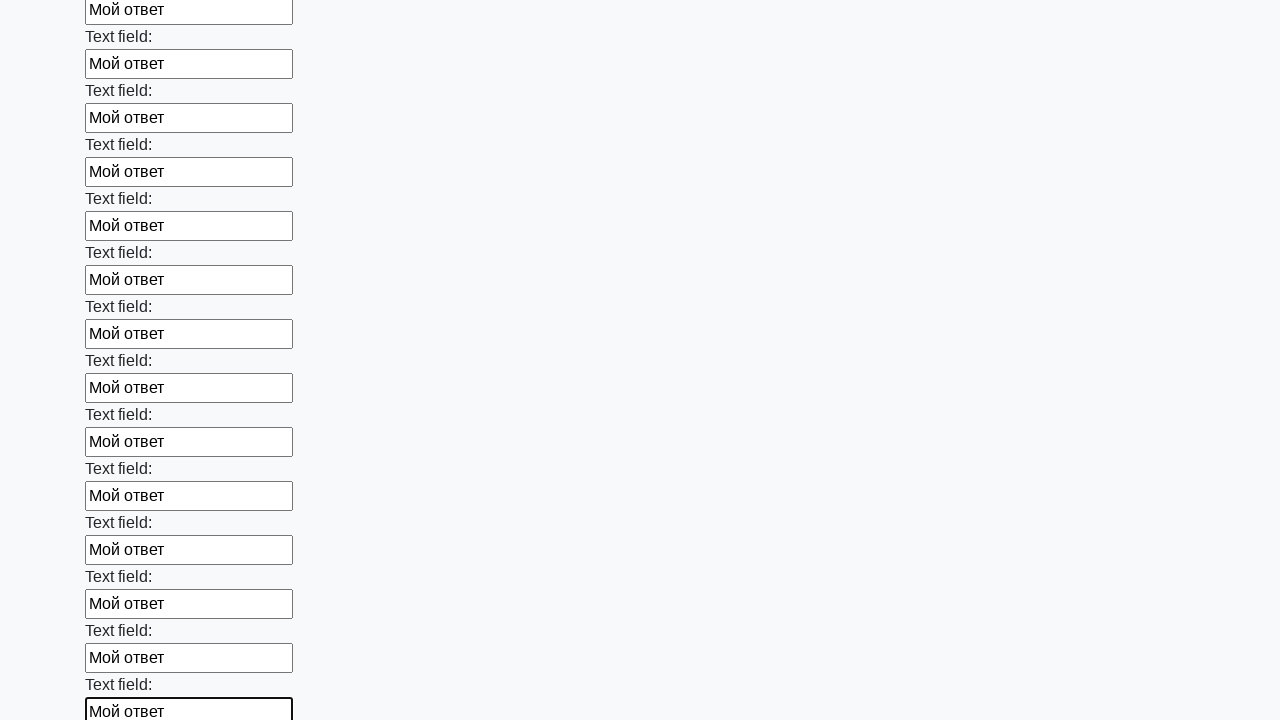

Filled input field with 'Мой ответ' on input >> nth=80
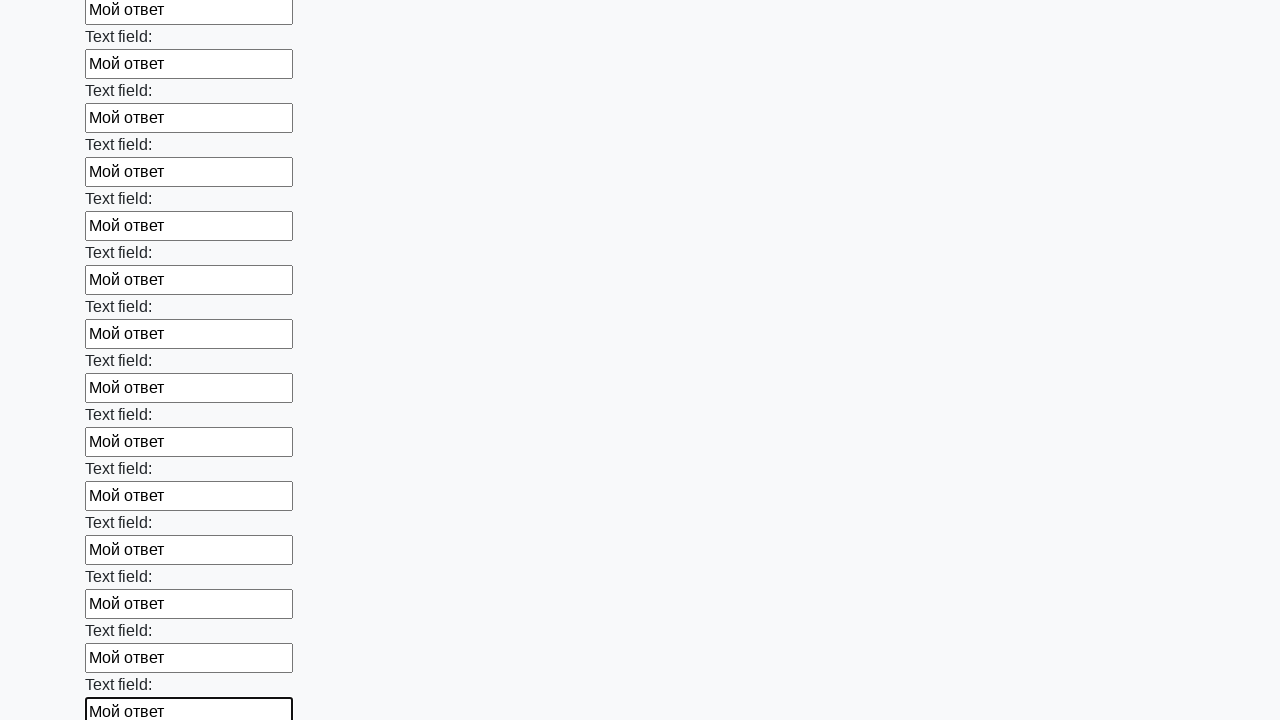

Filled input field with 'Мой ответ' on input >> nth=81
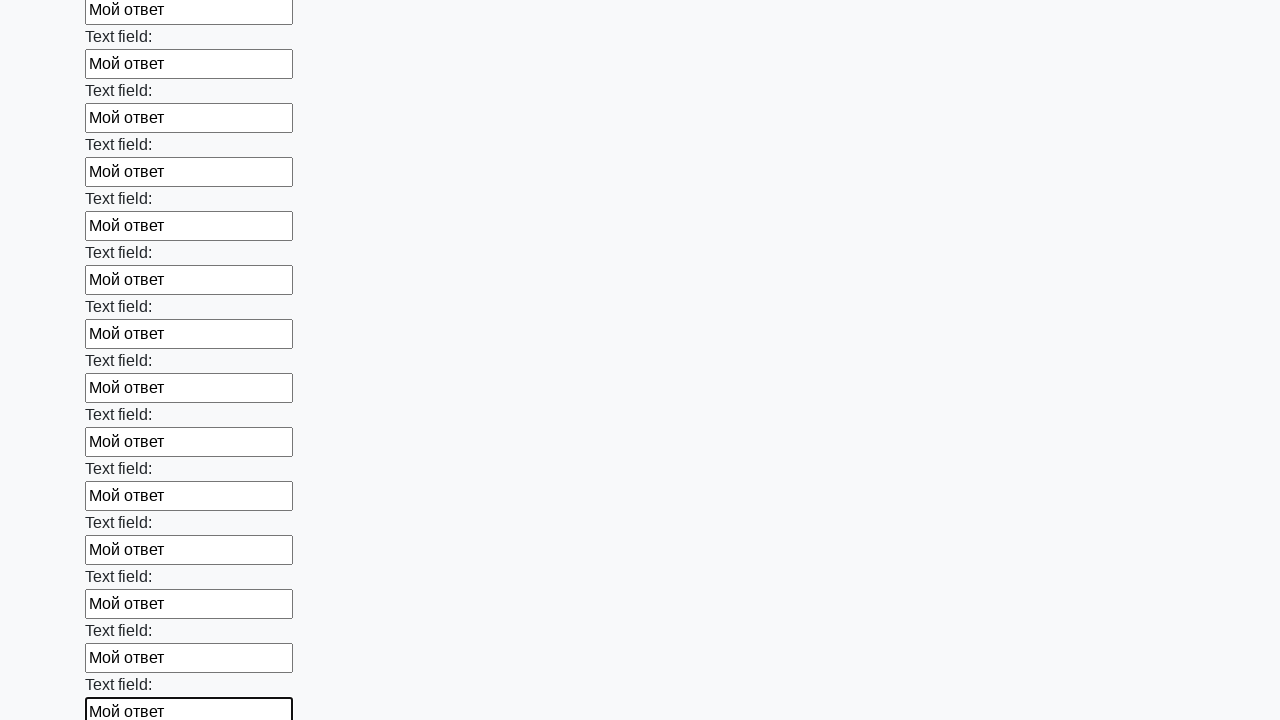

Filled input field with 'Мой ответ' on input >> nth=82
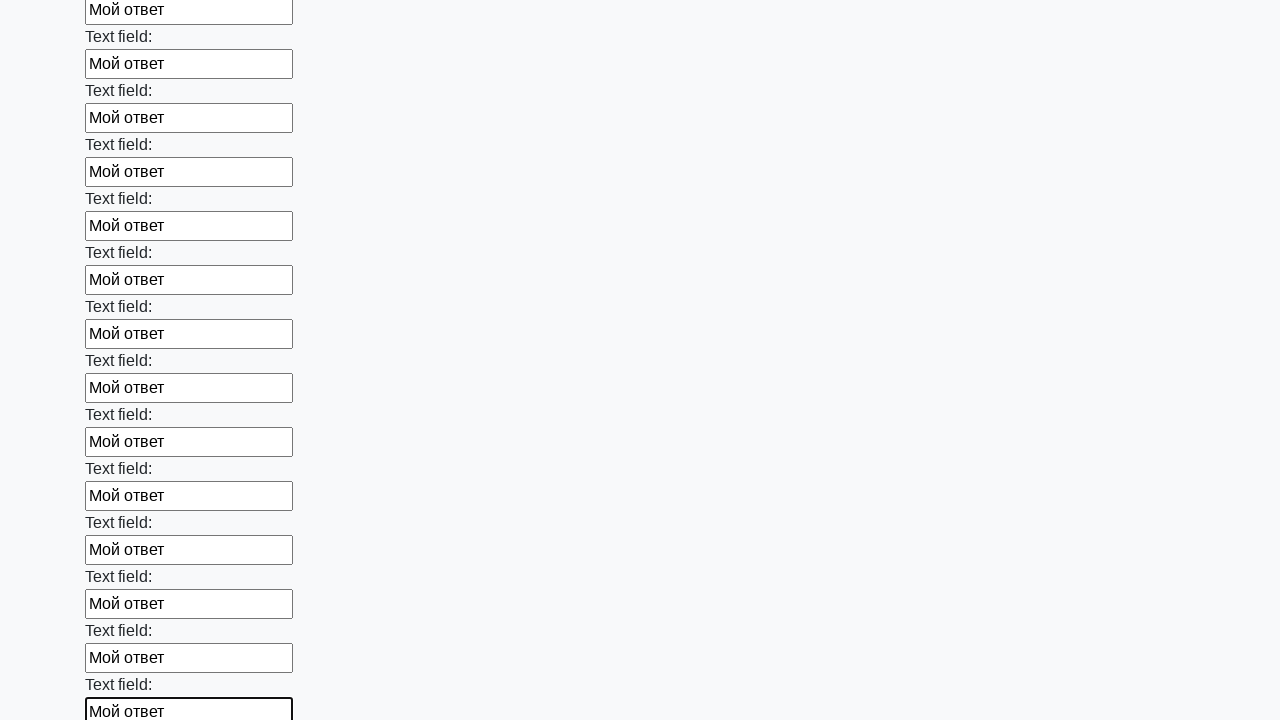

Filled input field with 'Мой ответ' on input >> nth=83
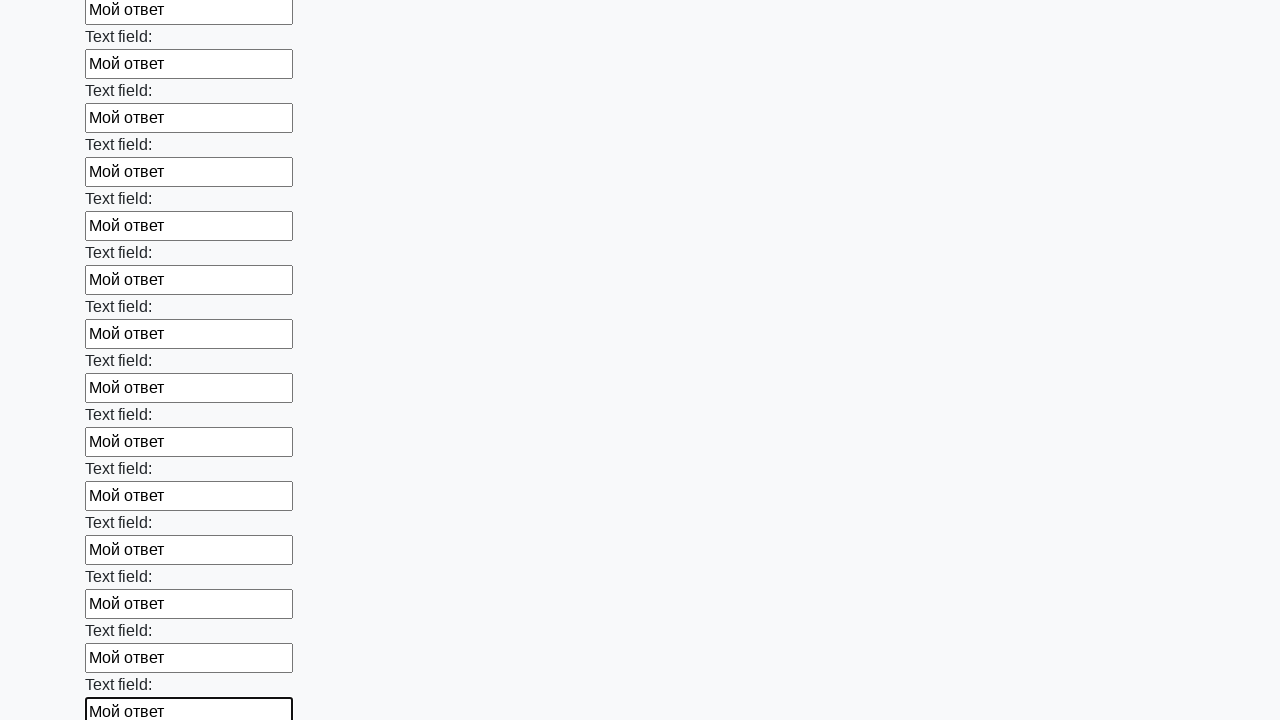

Filled input field with 'Мой ответ' on input >> nth=84
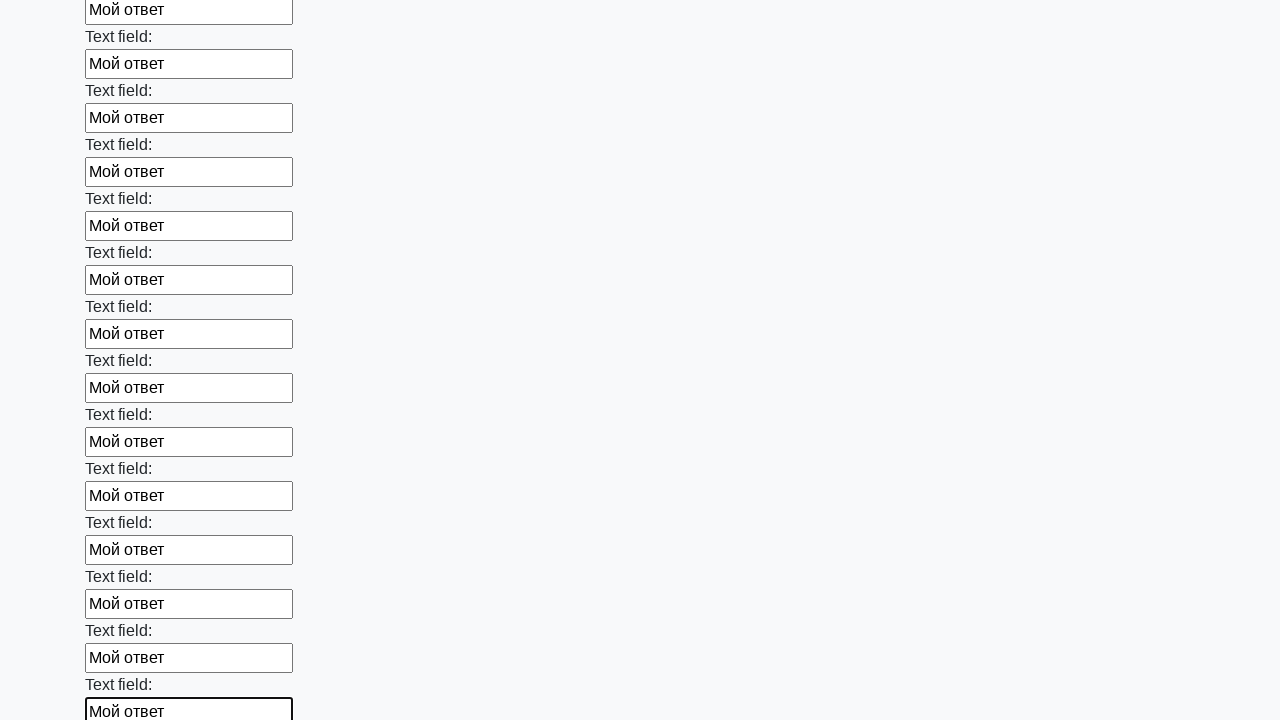

Filled input field with 'Мой ответ' on input >> nth=85
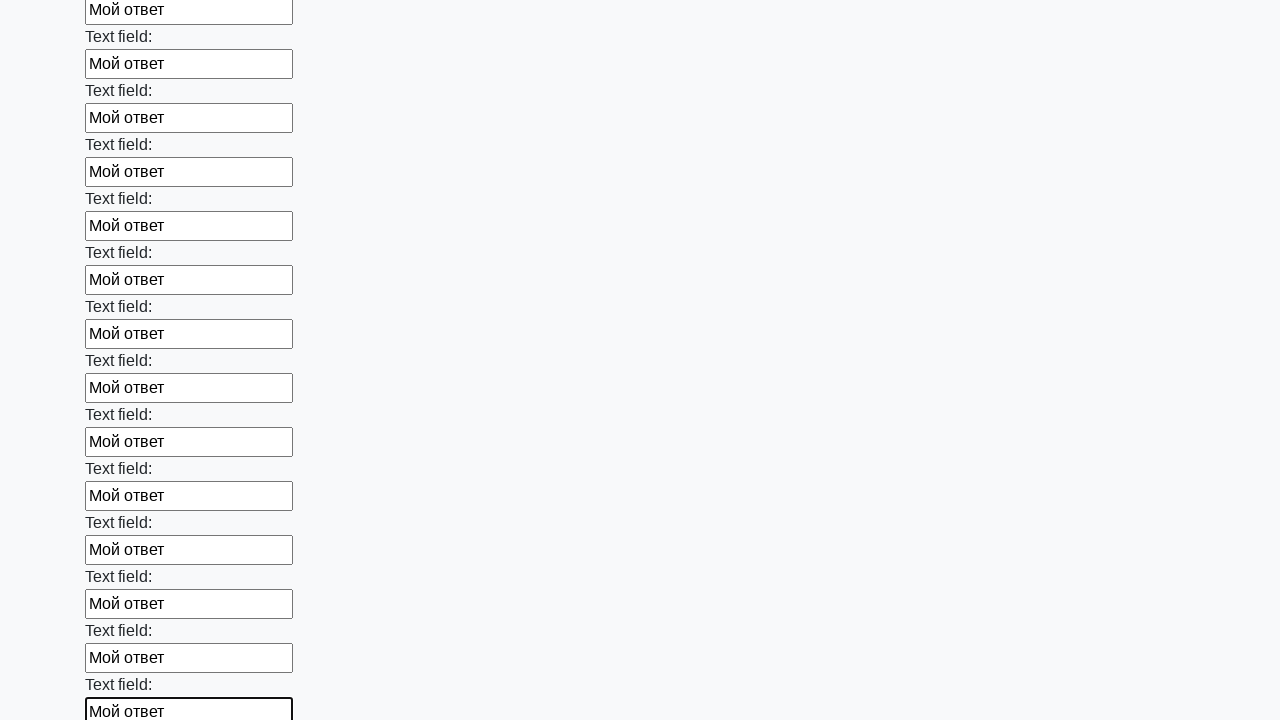

Filled input field with 'Мой ответ' on input >> nth=86
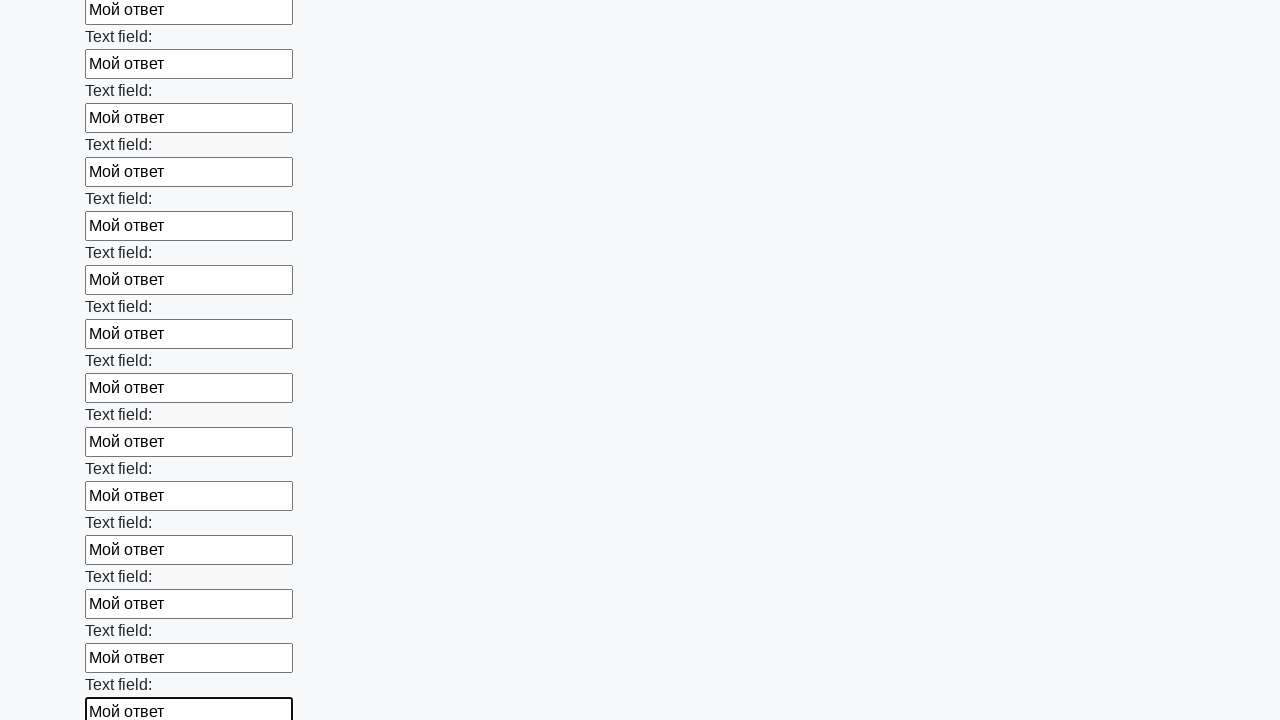

Filled input field with 'Мой ответ' on input >> nth=87
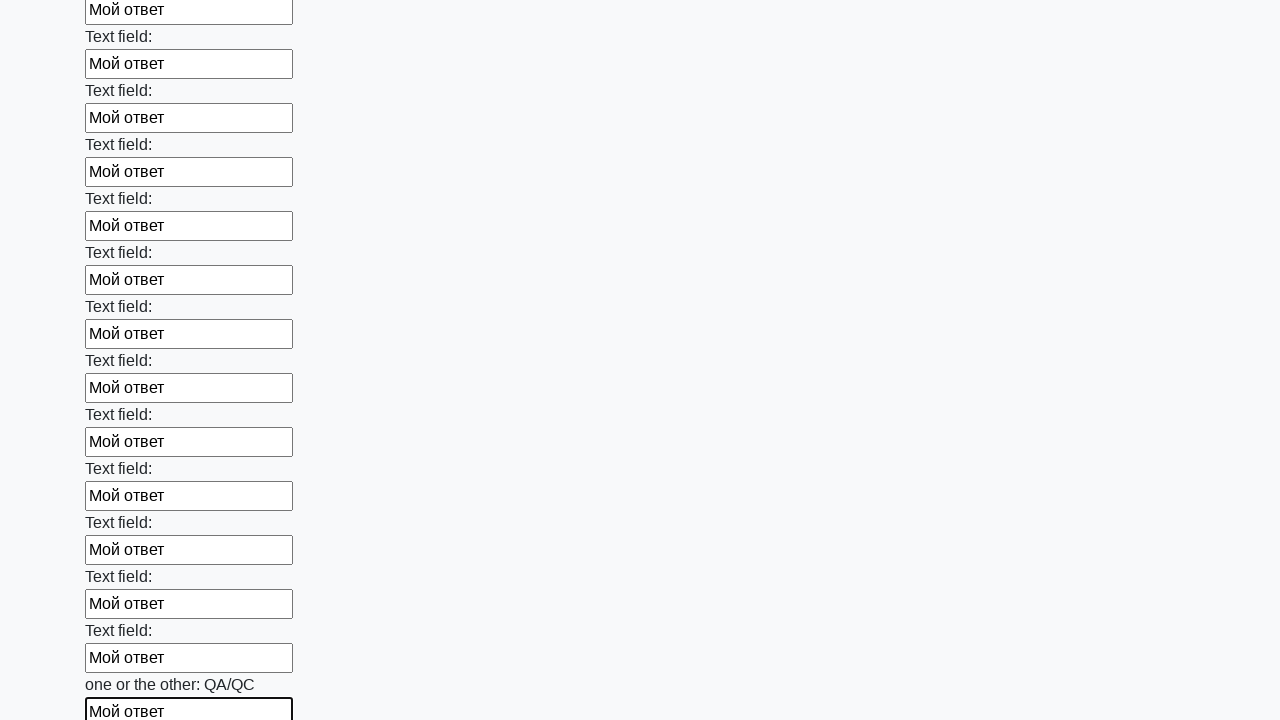

Filled input field with 'Мой ответ' on input >> nth=88
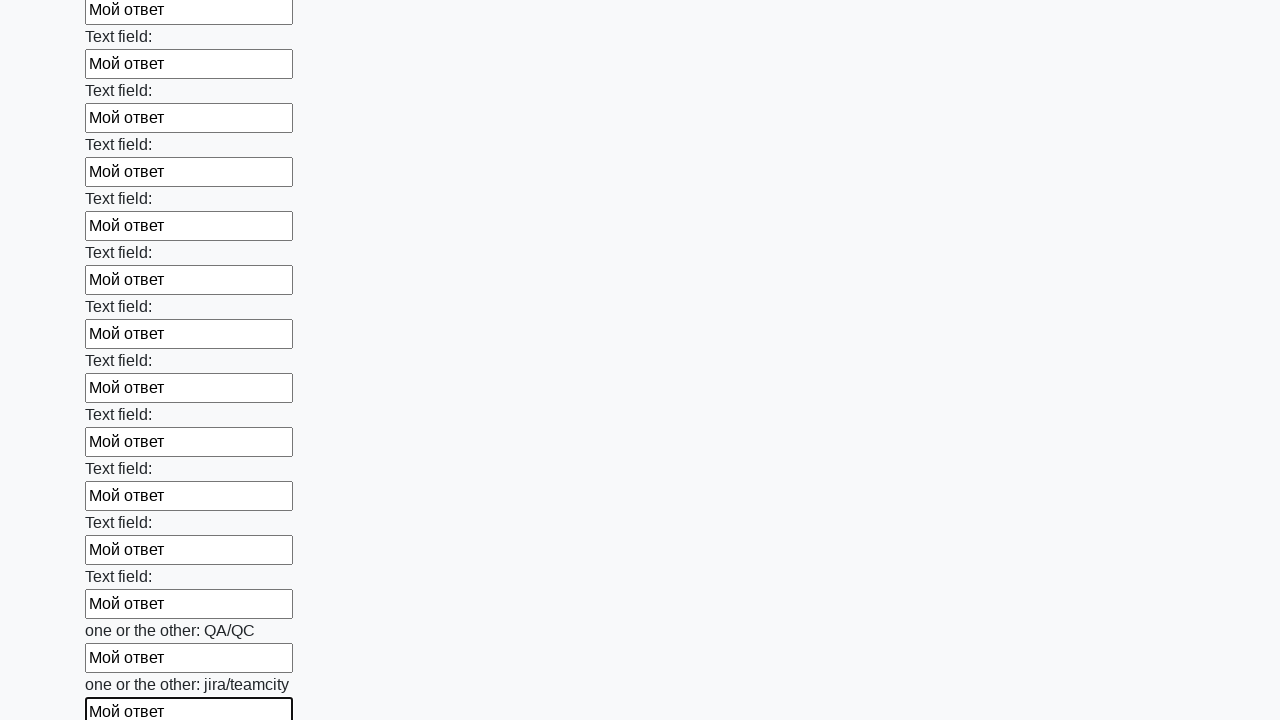

Filled input field with 'Мой ответ' on input >> nth=89
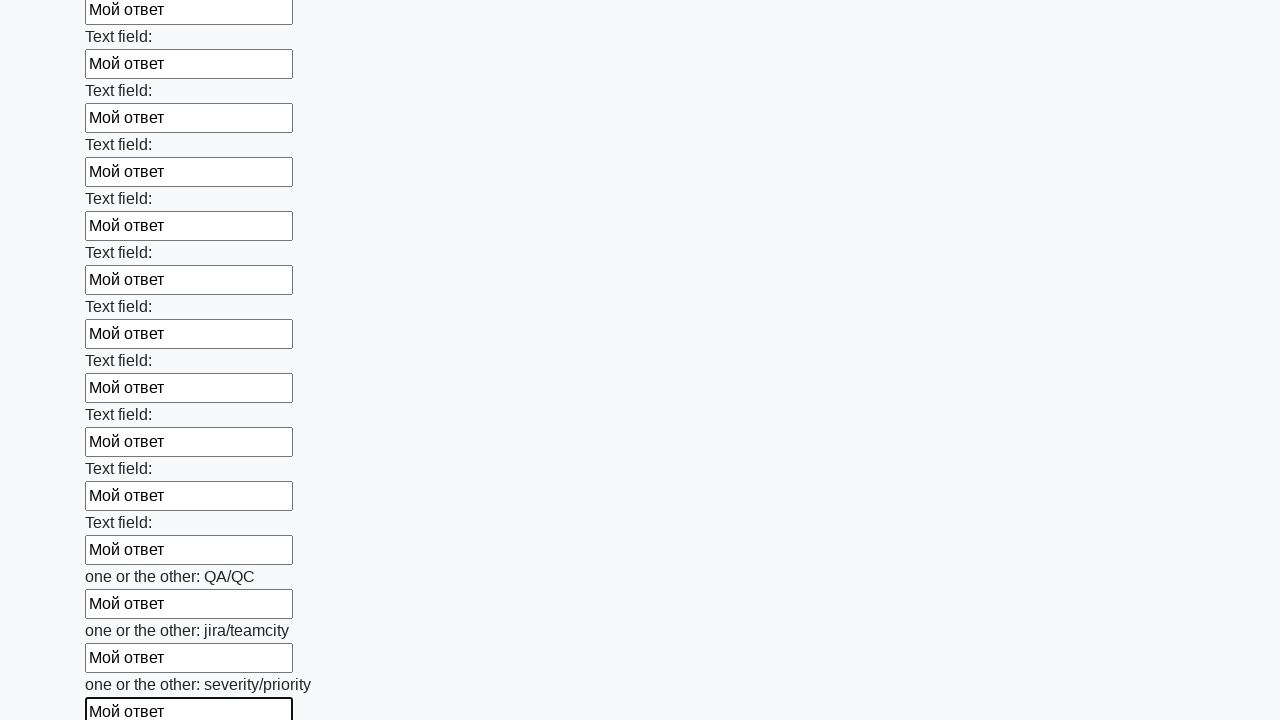

Filled input field with 'Мой ответ' on input >> nth=90
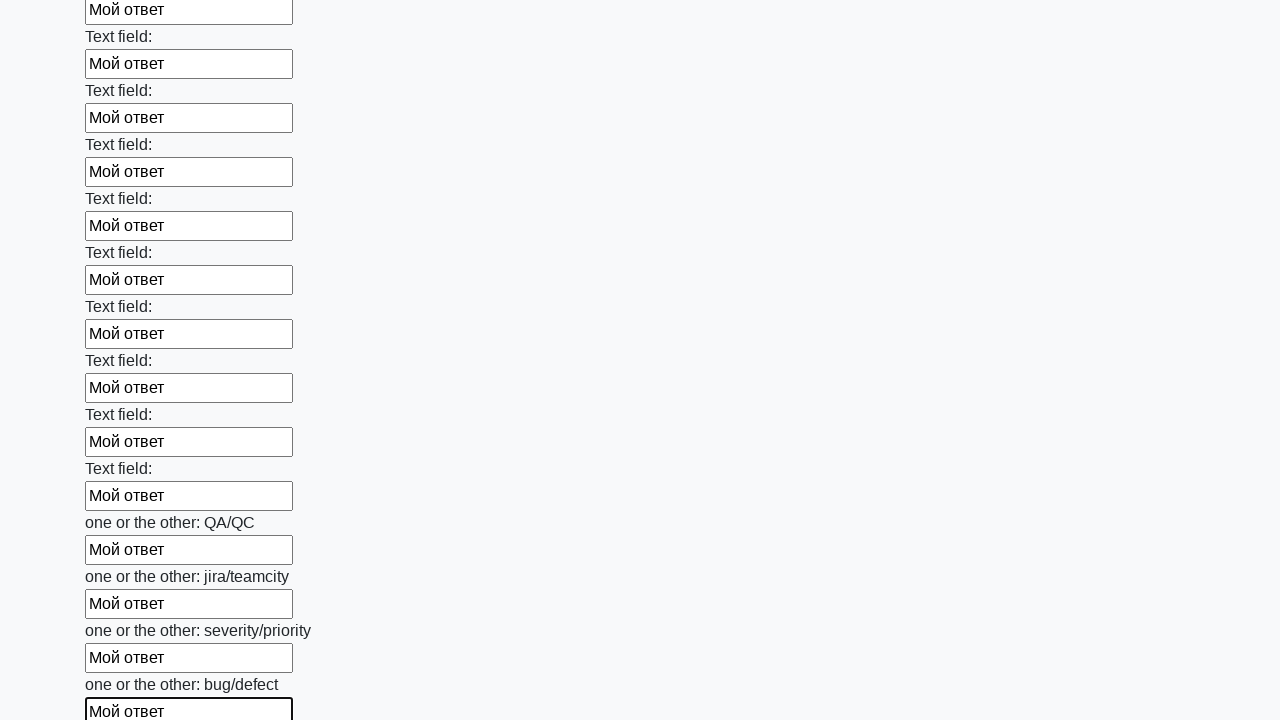

Filled input field with 'Мой ответ' on input >> nth=91
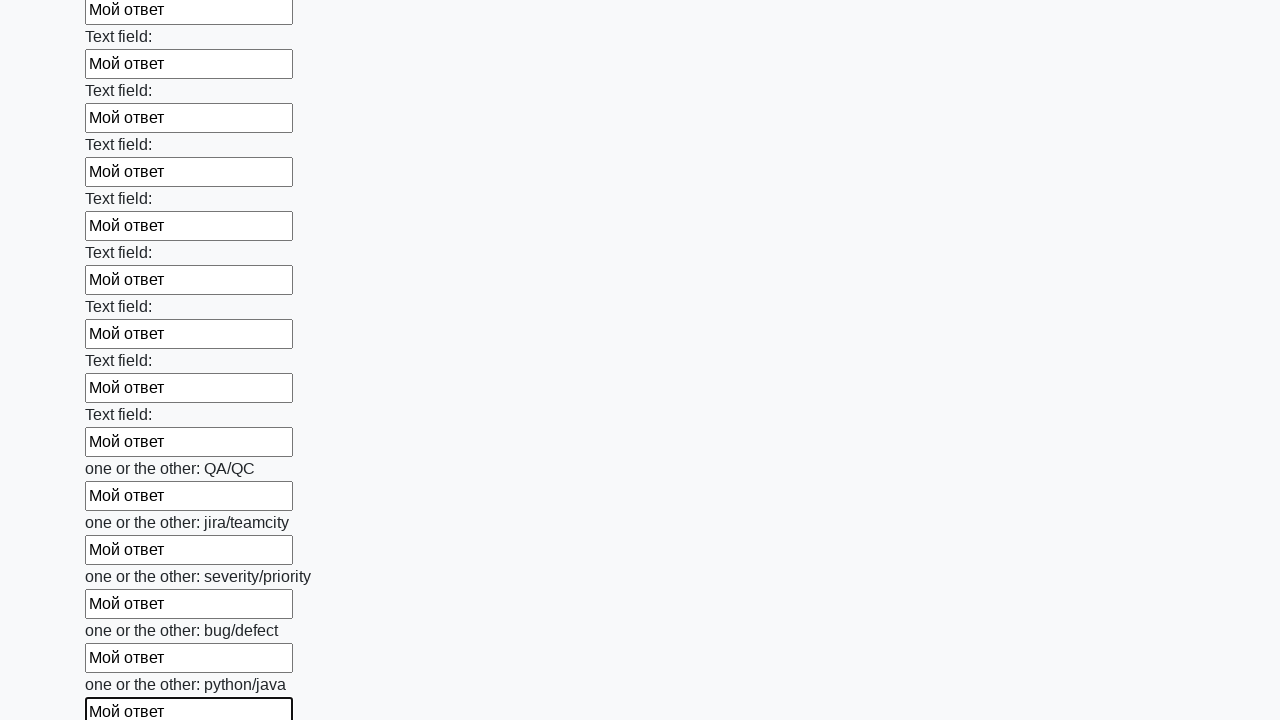

Filled input field with 'Мой ответ' on input >> nth=92
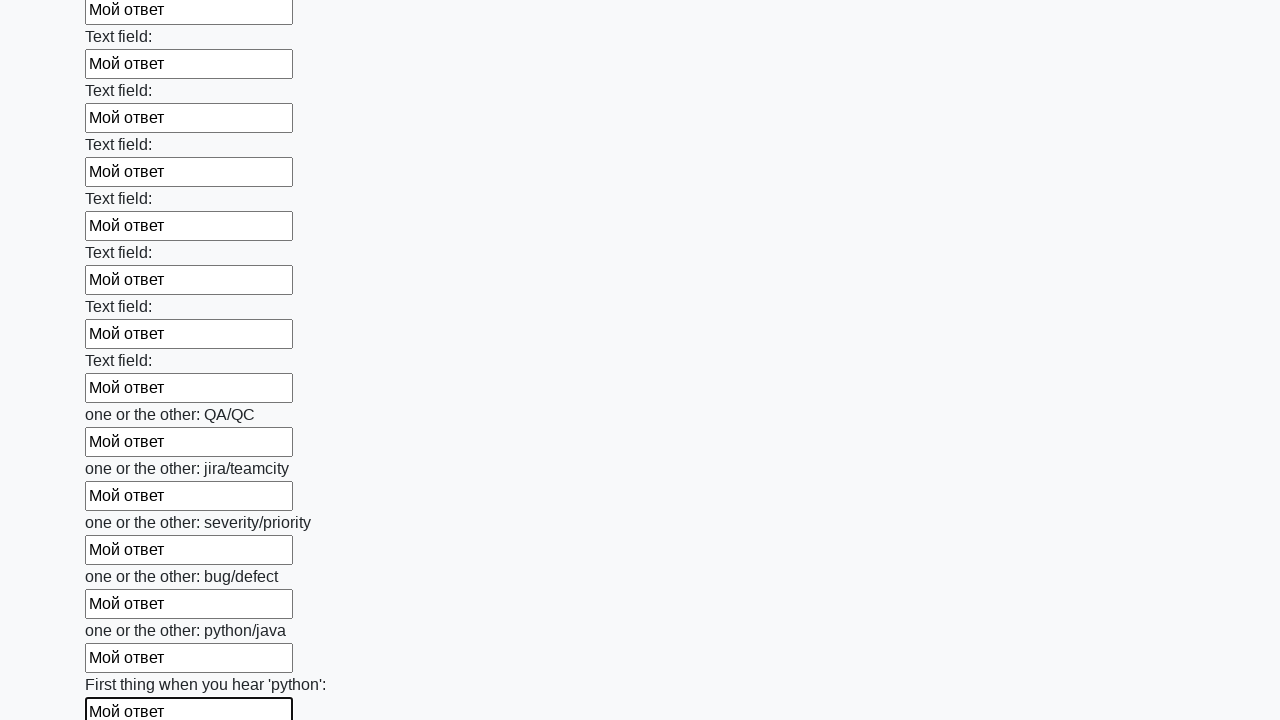

Filled input field with 'Мой ответ' on input >> nth=93
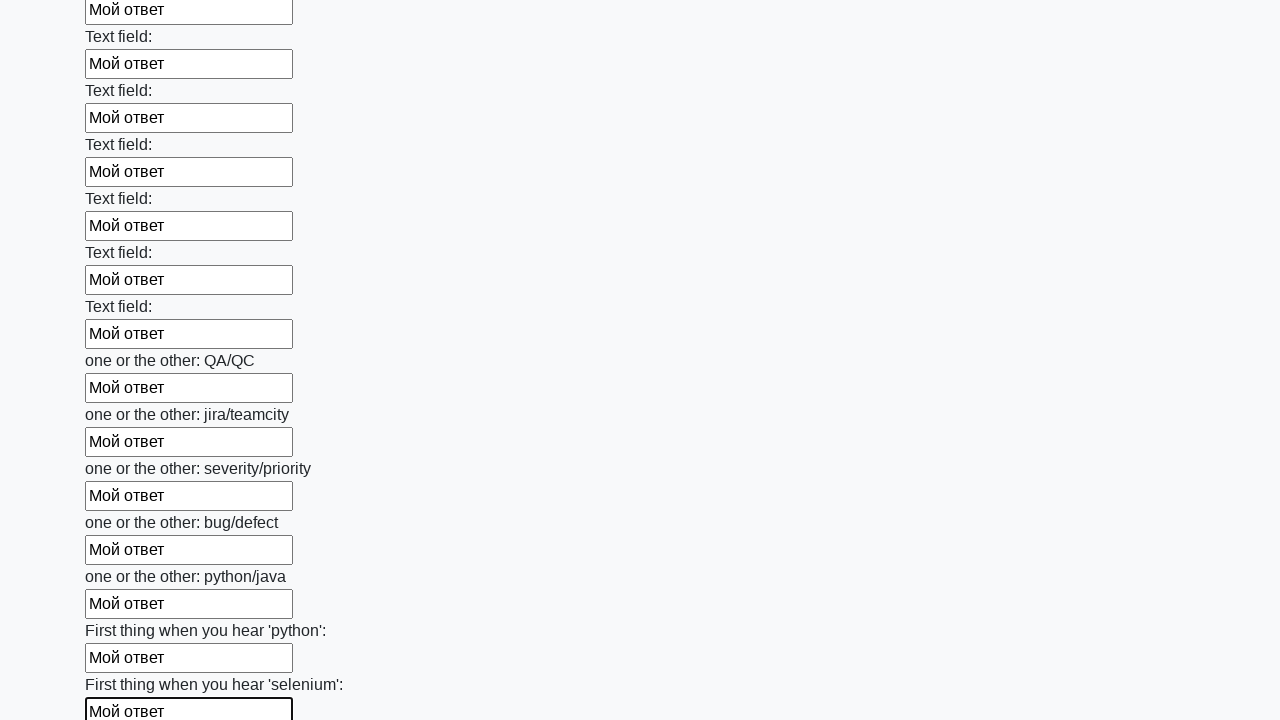

Filled input field with 'Мой ответ' on input >> nth=94
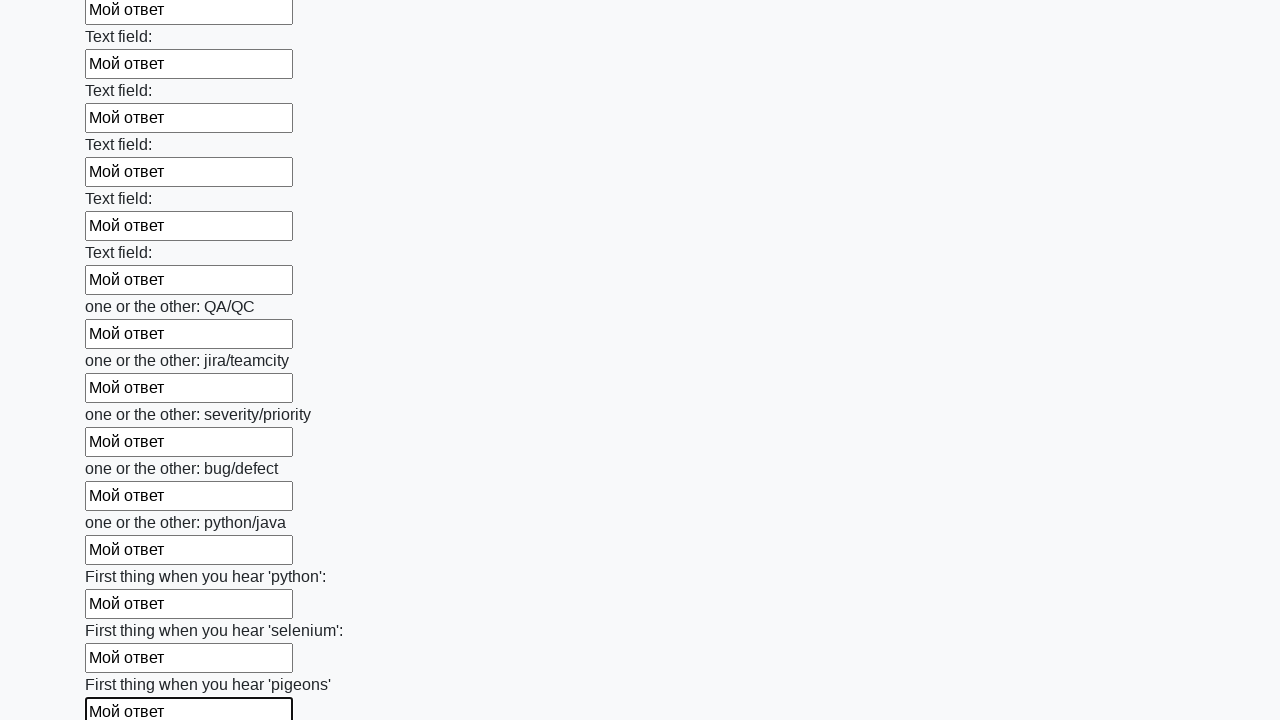

Filled input field with 'Мой ответ' on input >> nth=95
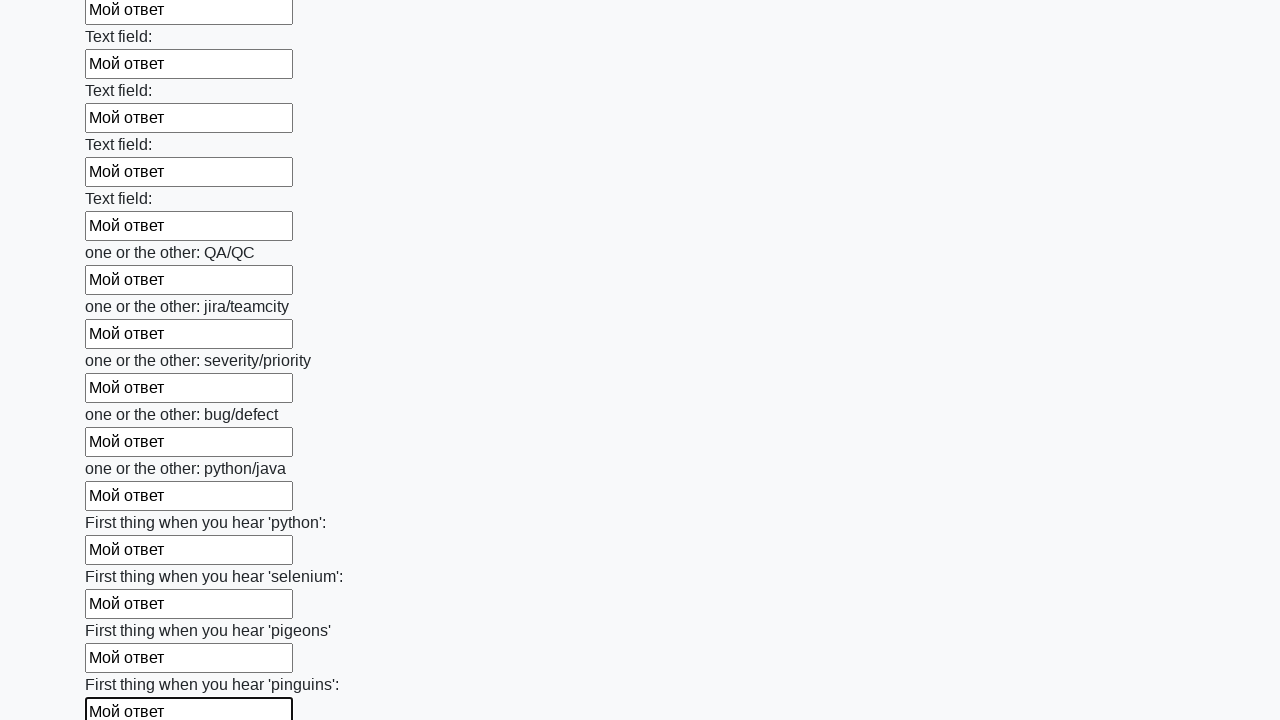

Filled input field with 'Мой ответ' on input >> nth=96
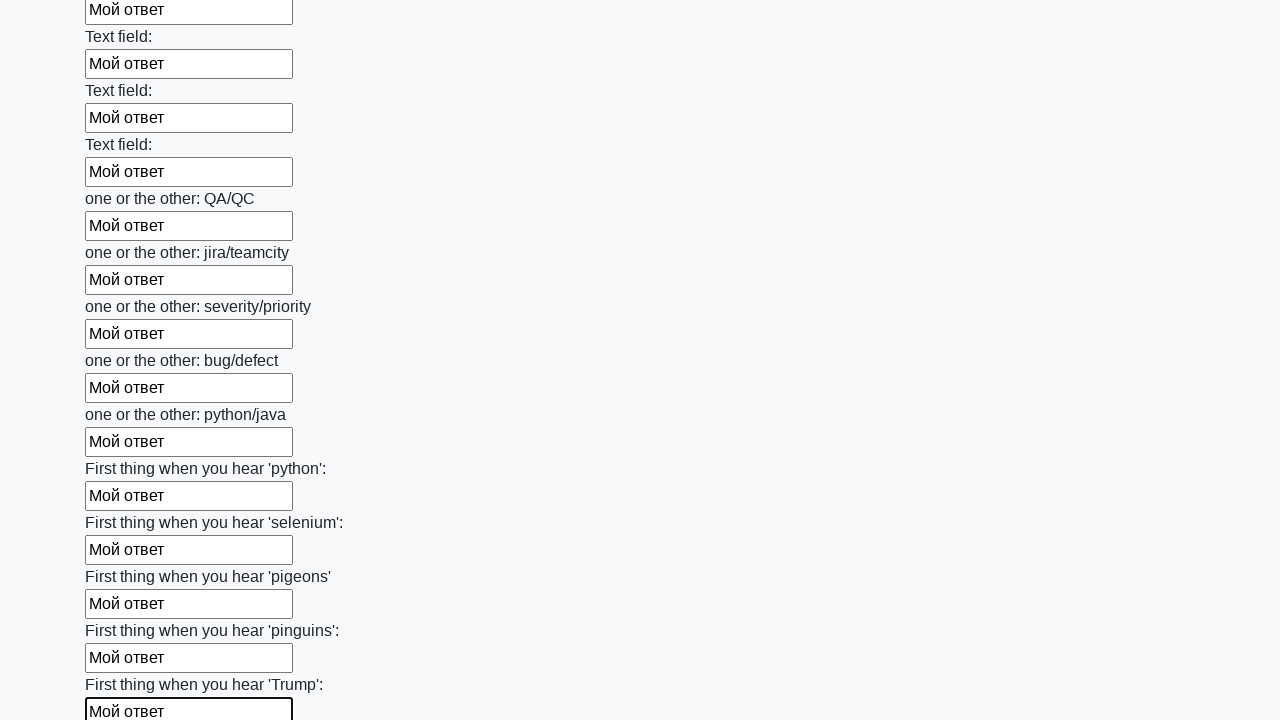

Filled input field with 'Мой ответ' on input >> nth=97
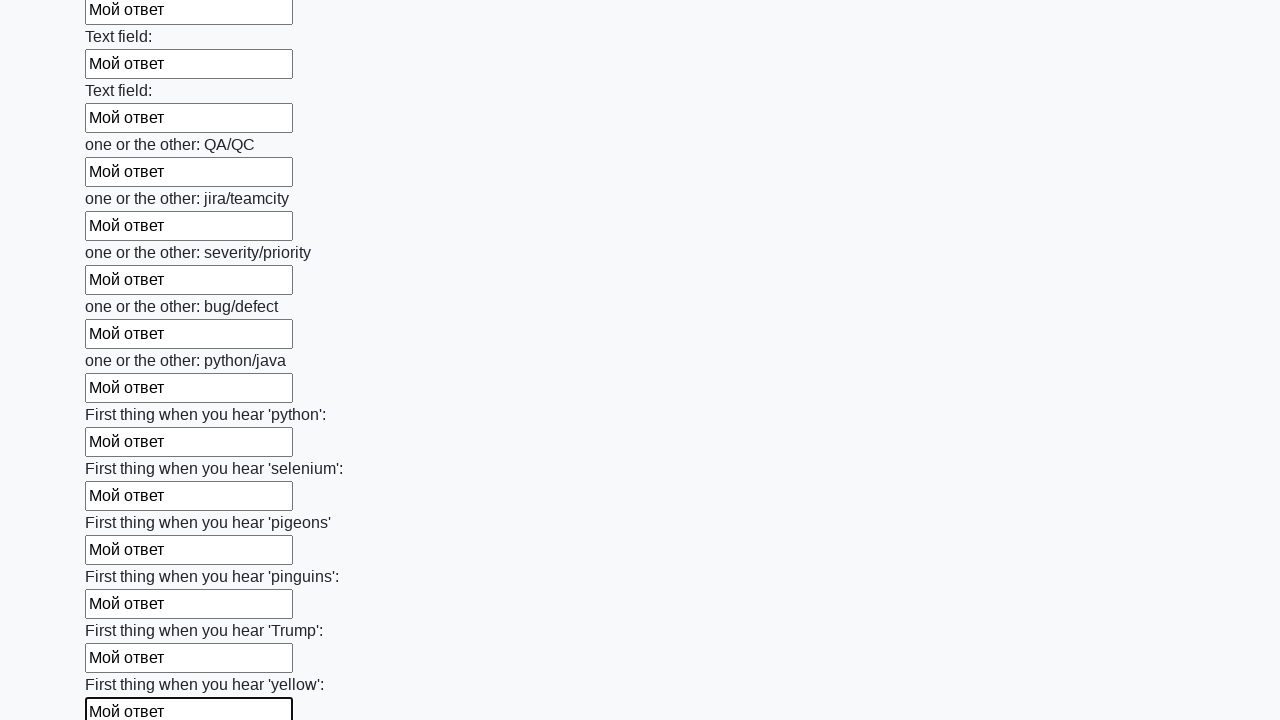

Filled input field with 'Мой ответ' on input >> nth=98
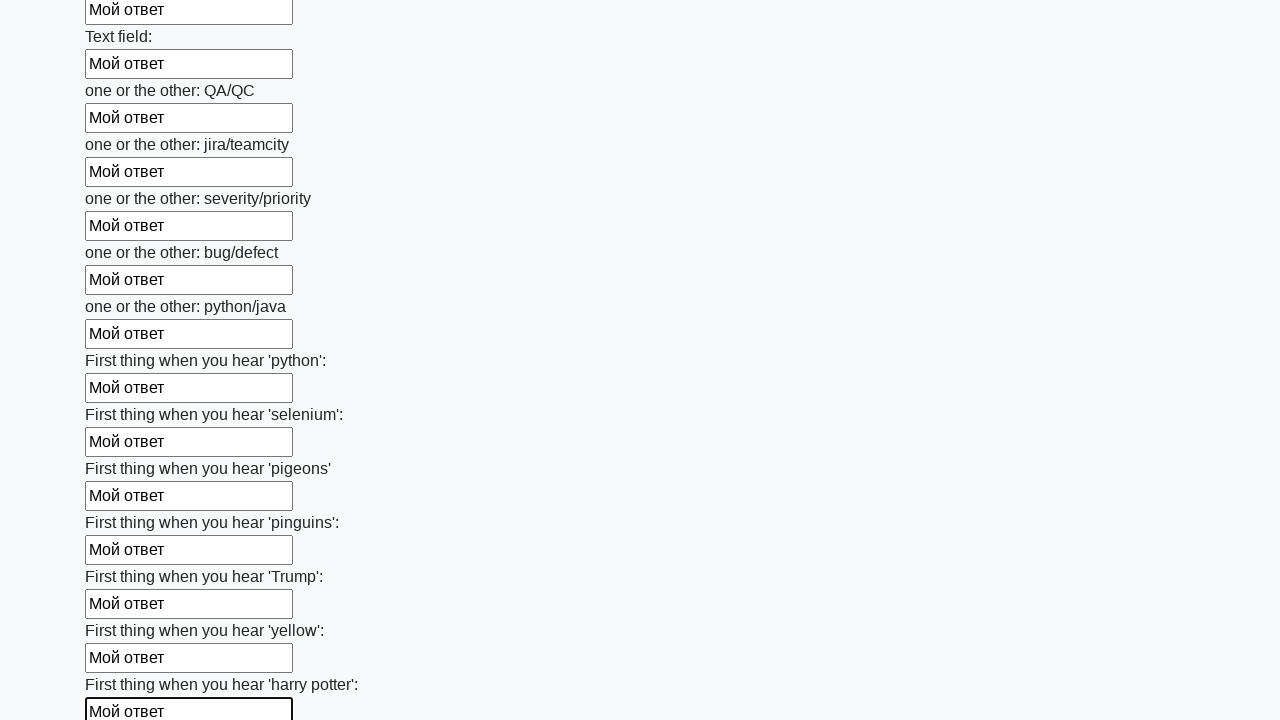

Filled input field with 'Мой ответ' on input >> nth=99
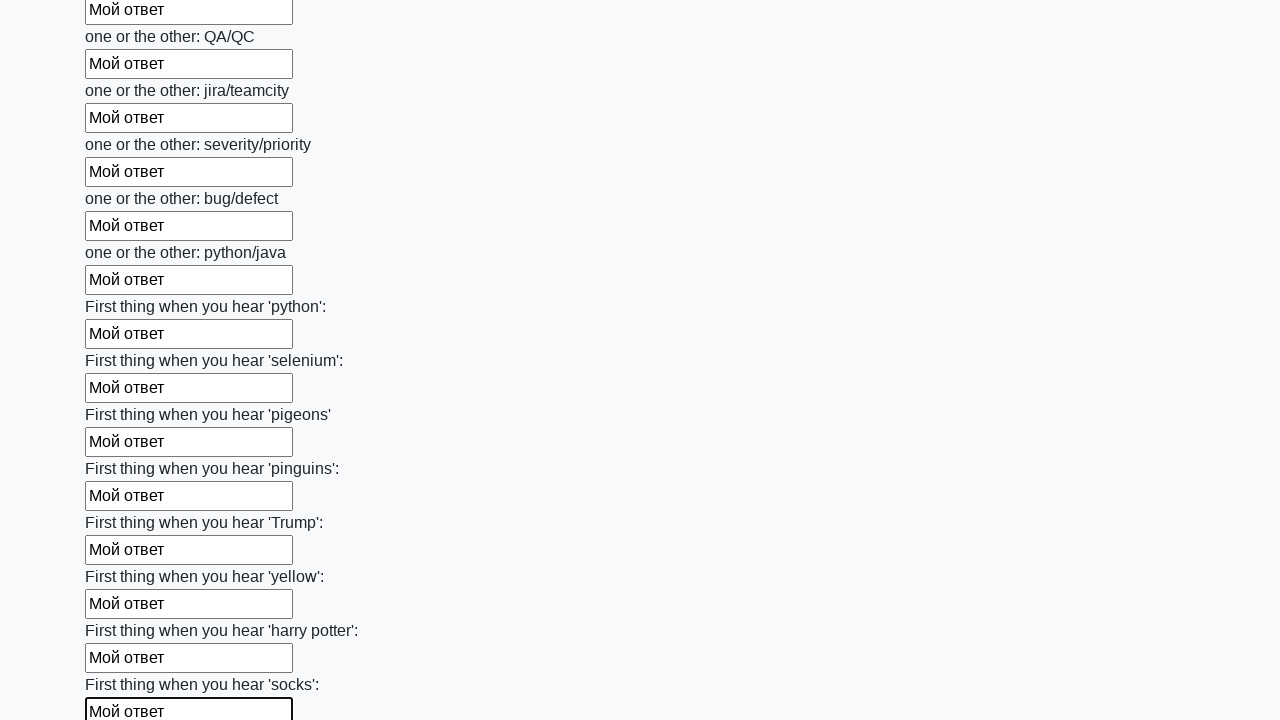

Clicked submit button to submit the form at (123, 611) on button.btn
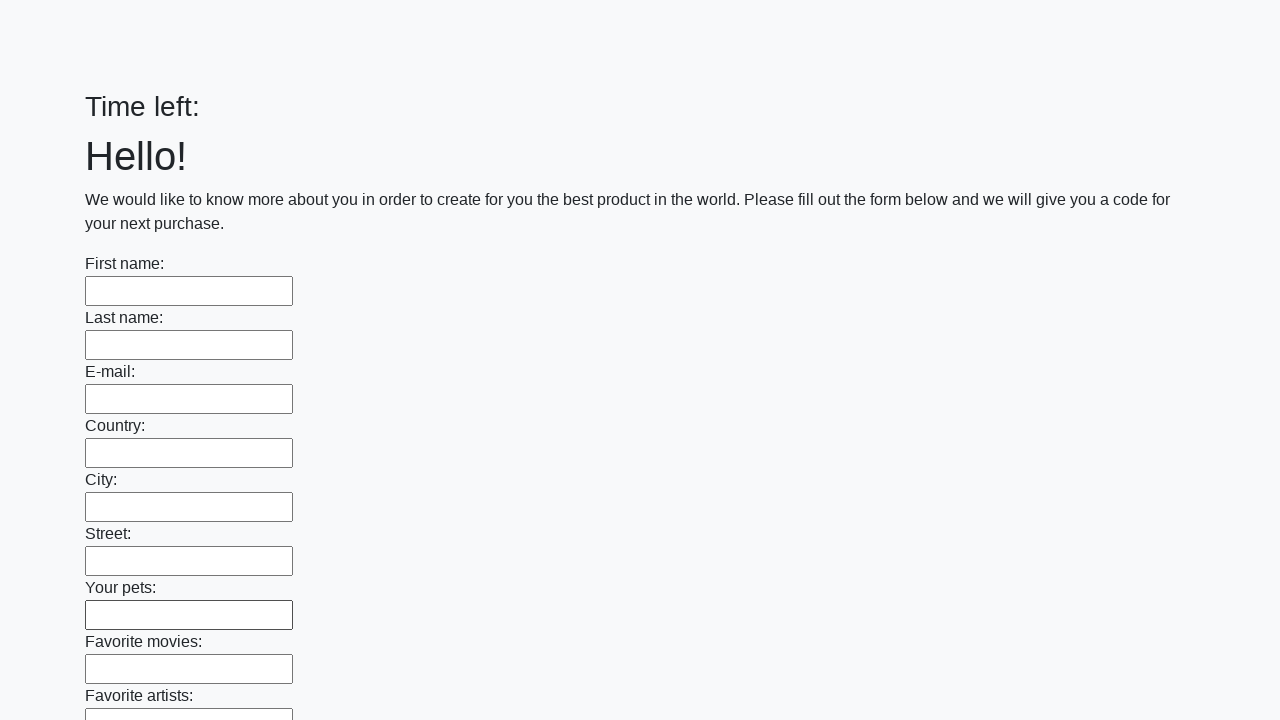

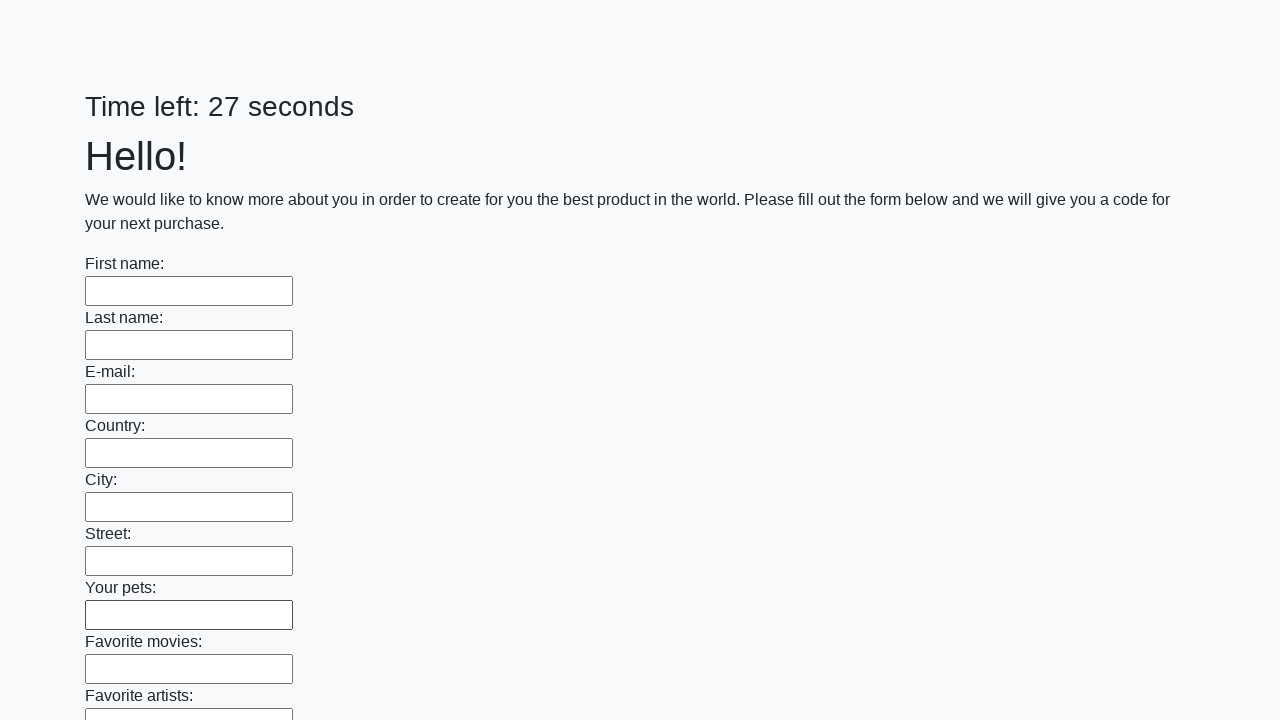